Navigates to an e-commerce playground site, opens the category menu, selects the Software category, changes the page limit to show 75 items, and scrolls through the product listing page to load lazy-loaded content.

Starting URL: https://ecommerce-playground.lambdatest.io/

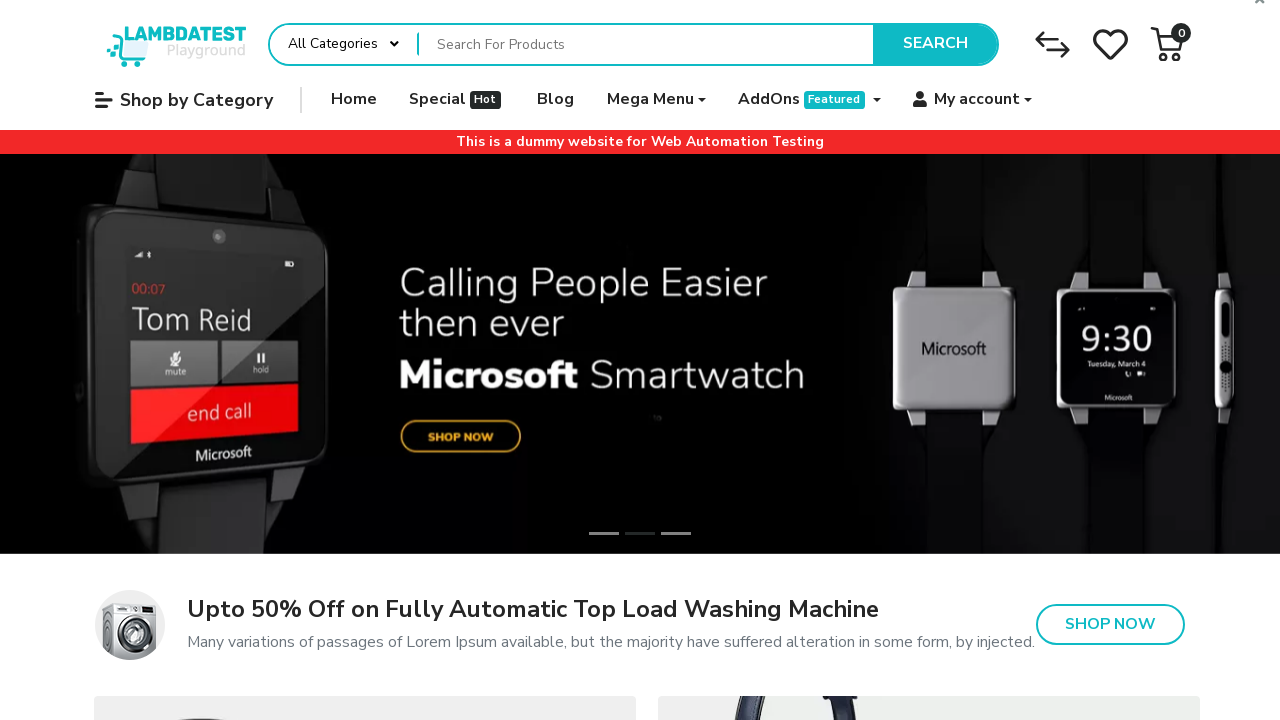

Clicked 'Shop by Category' button to open category menu at (184, 100) on internal:role=button[name="Shop by Category"i]
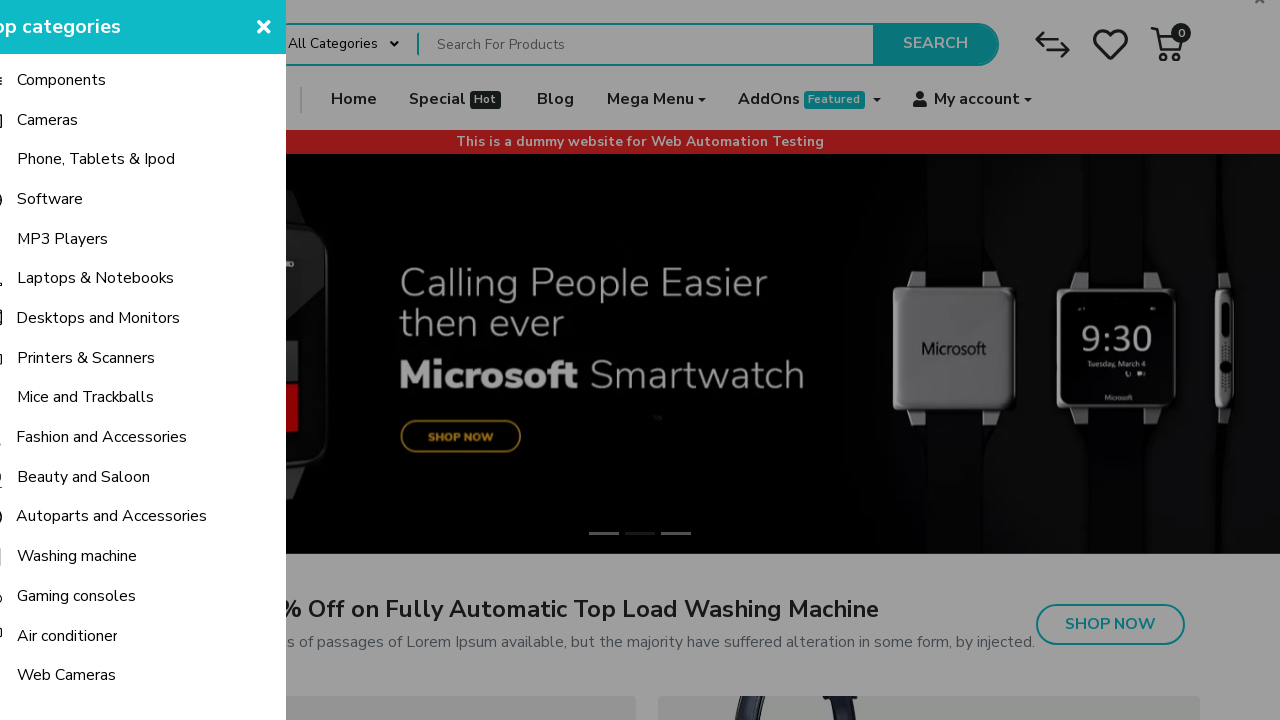

Selected 'Software' category from the menu at (160, 200) on internal:role=link[name="Software"i]
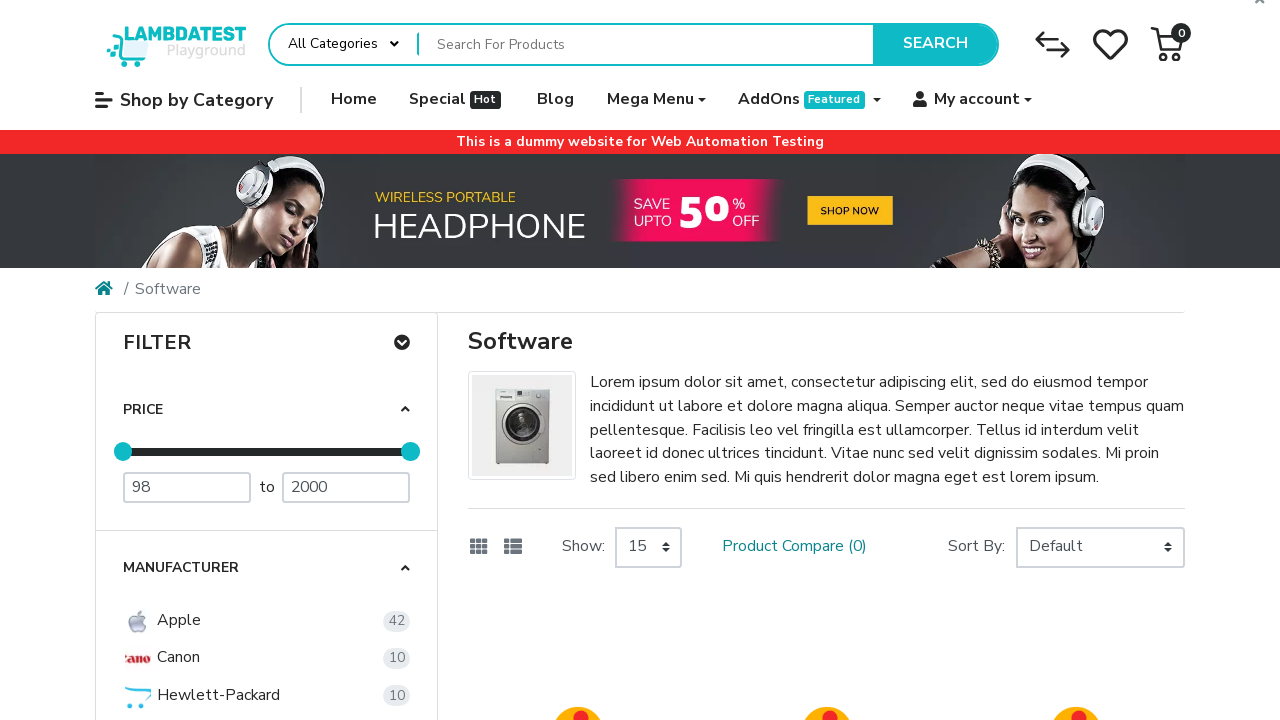

Selected option to show 75 products per page on internal:role=combobox[name="Show:"i]
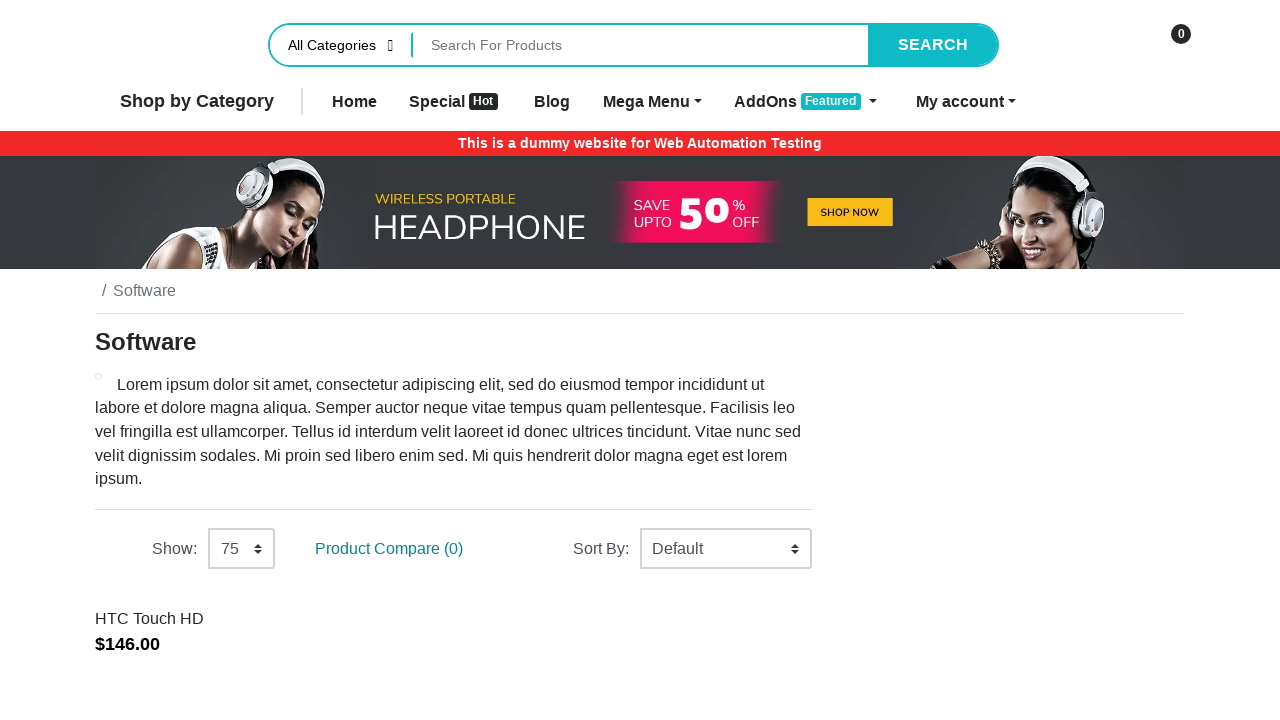

Navigated to Software category page with 75 items limit
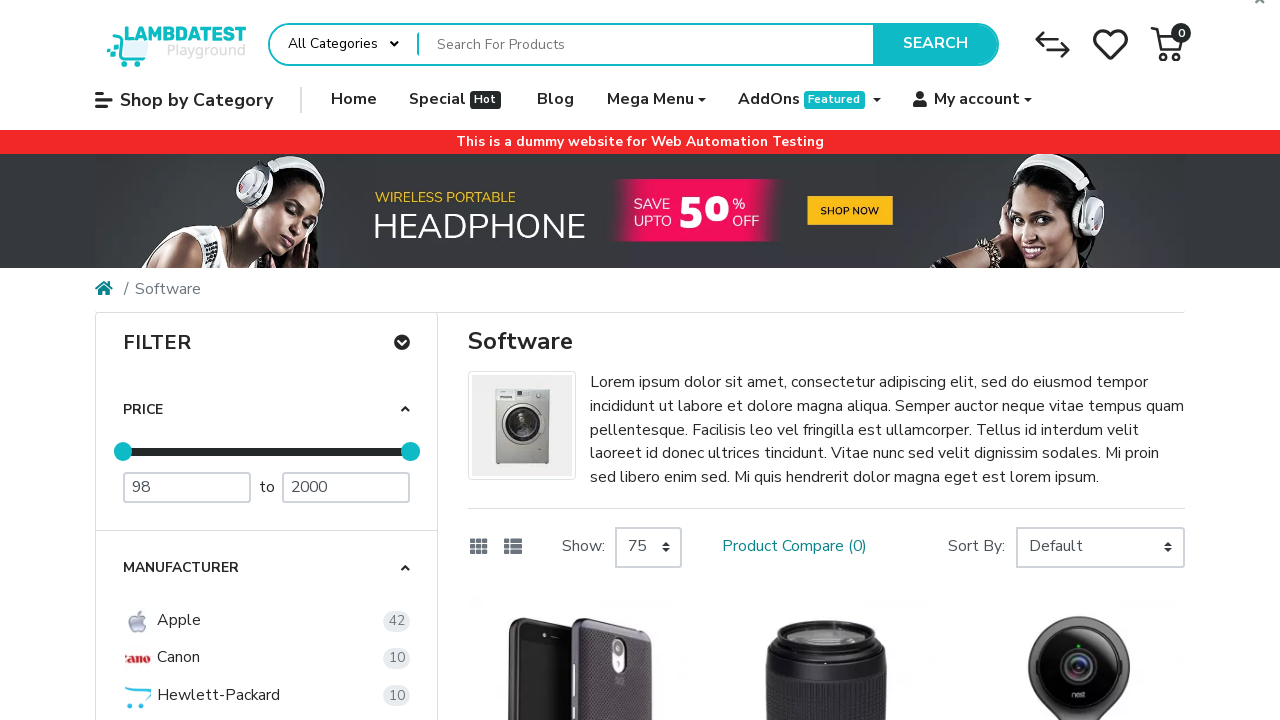

Scrolled down to trigger lazy-loading (iteration 1 of 75)
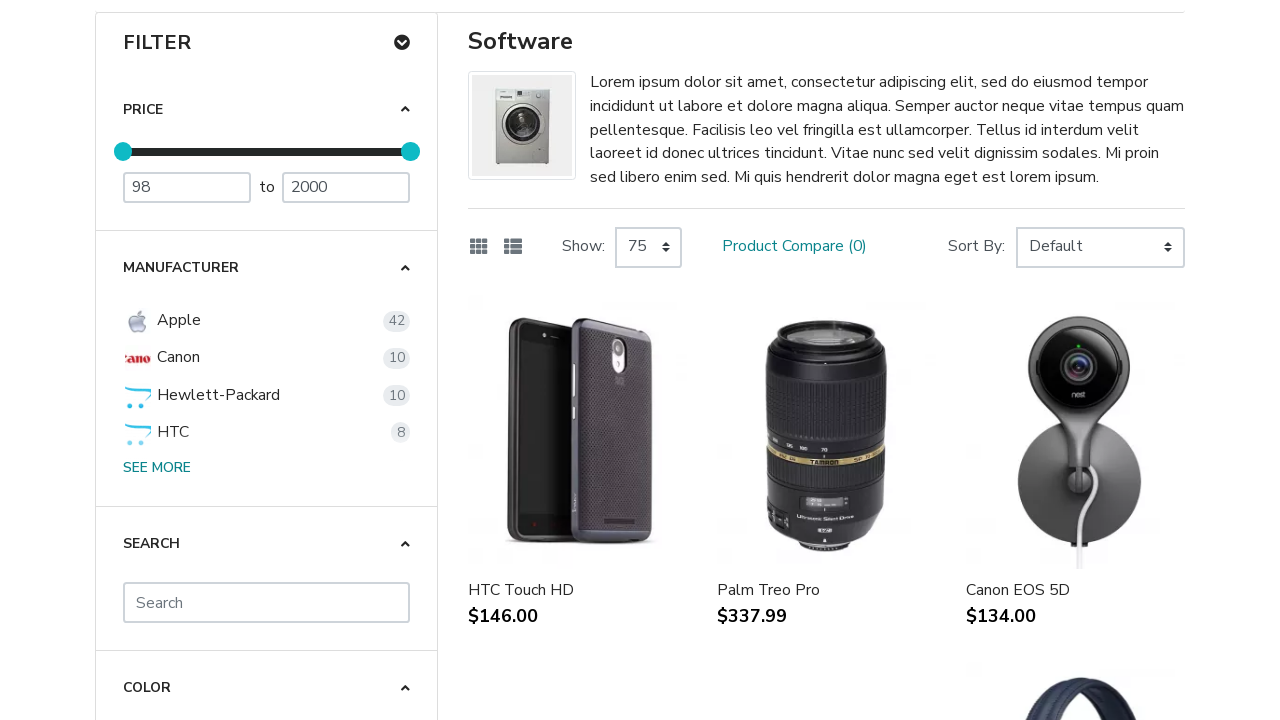

Scrolled down to trigger lazy-loading (iteration 2 of 75)
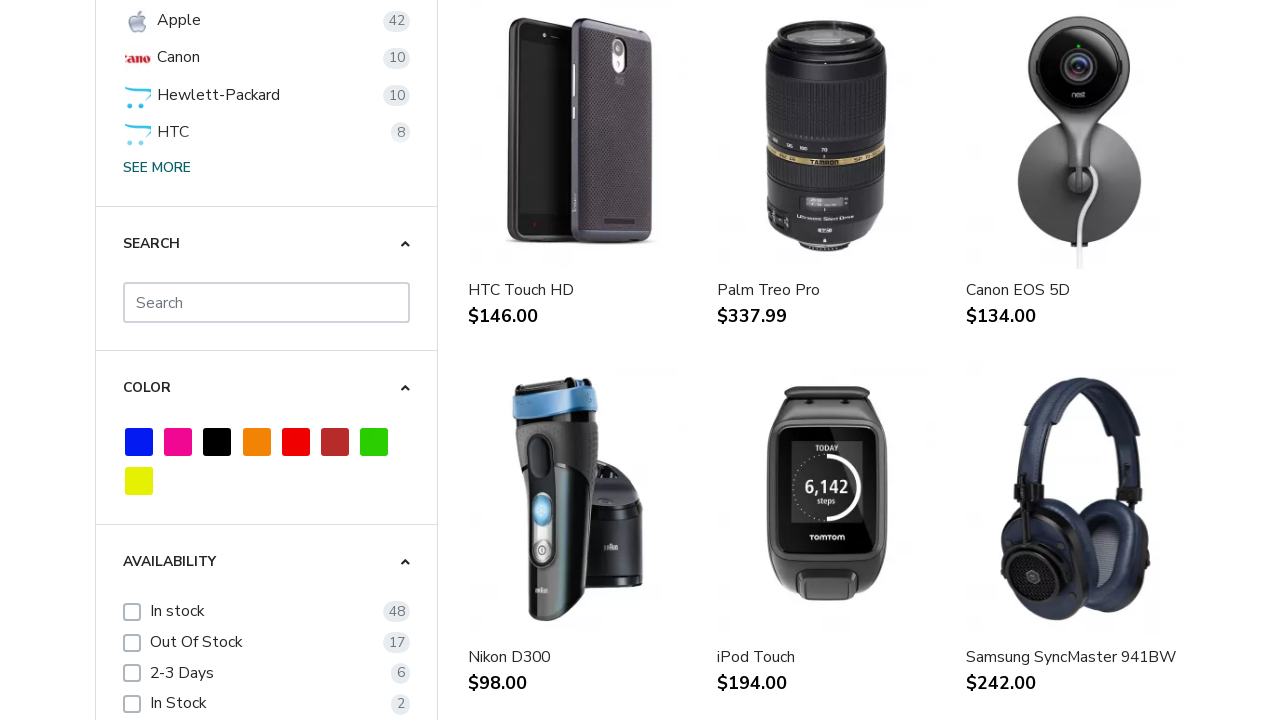

Scrolled down to trigger lazy-loading (iteration 3 of 75)
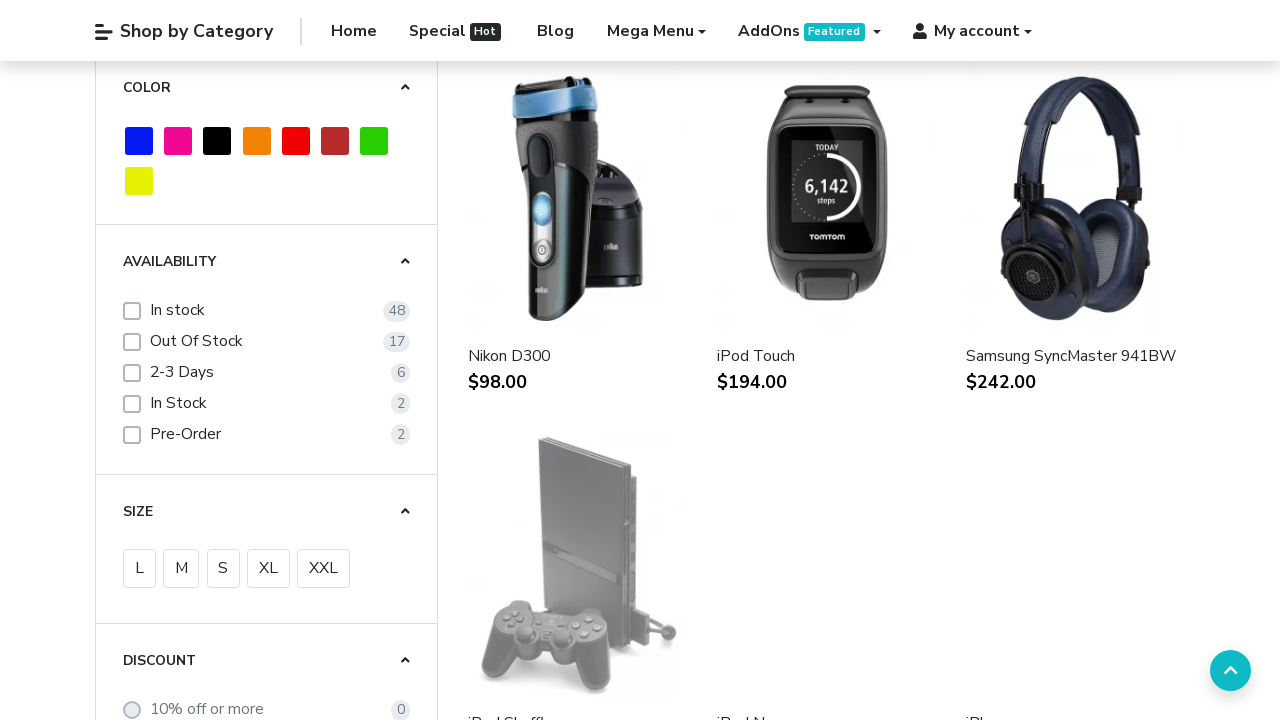

Scrolled down to trigger lazy-loading (iteration 4 of 75)
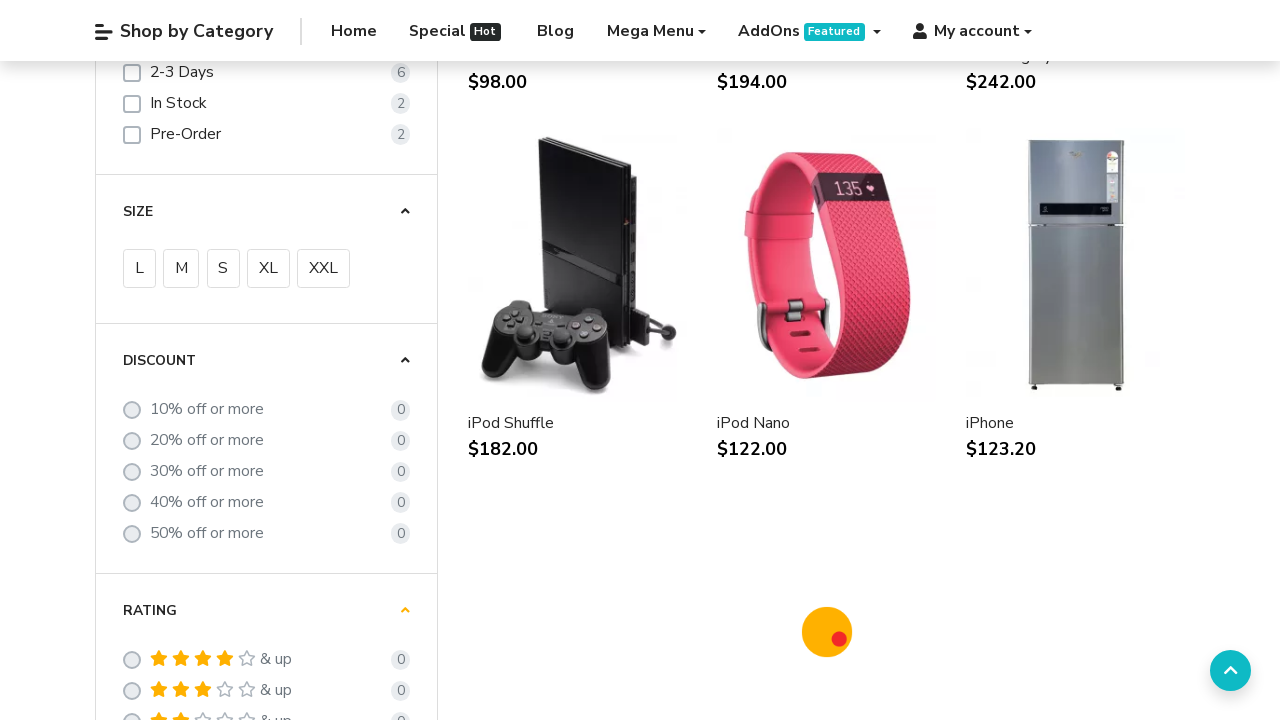

Scrolled down to trigger lazy-loading (iteration 5 of 75)
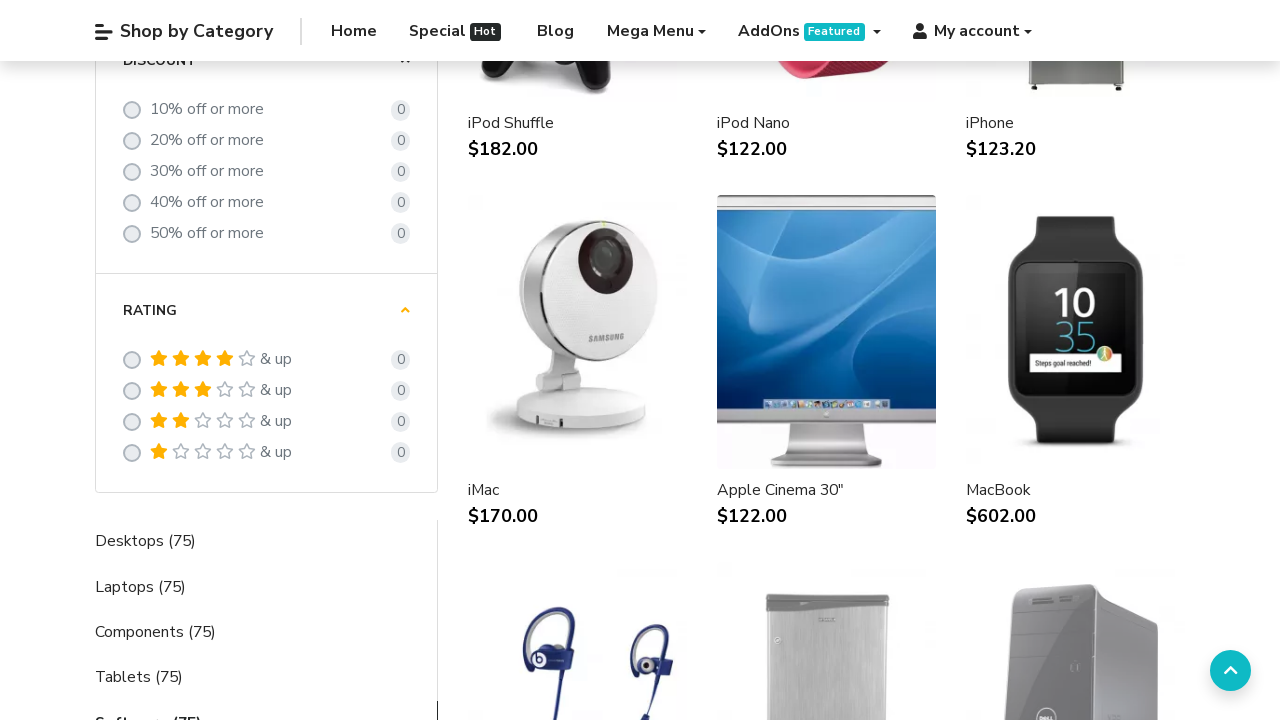

Scrolled down to trigger lazy-loading (iteration 6 of 75)
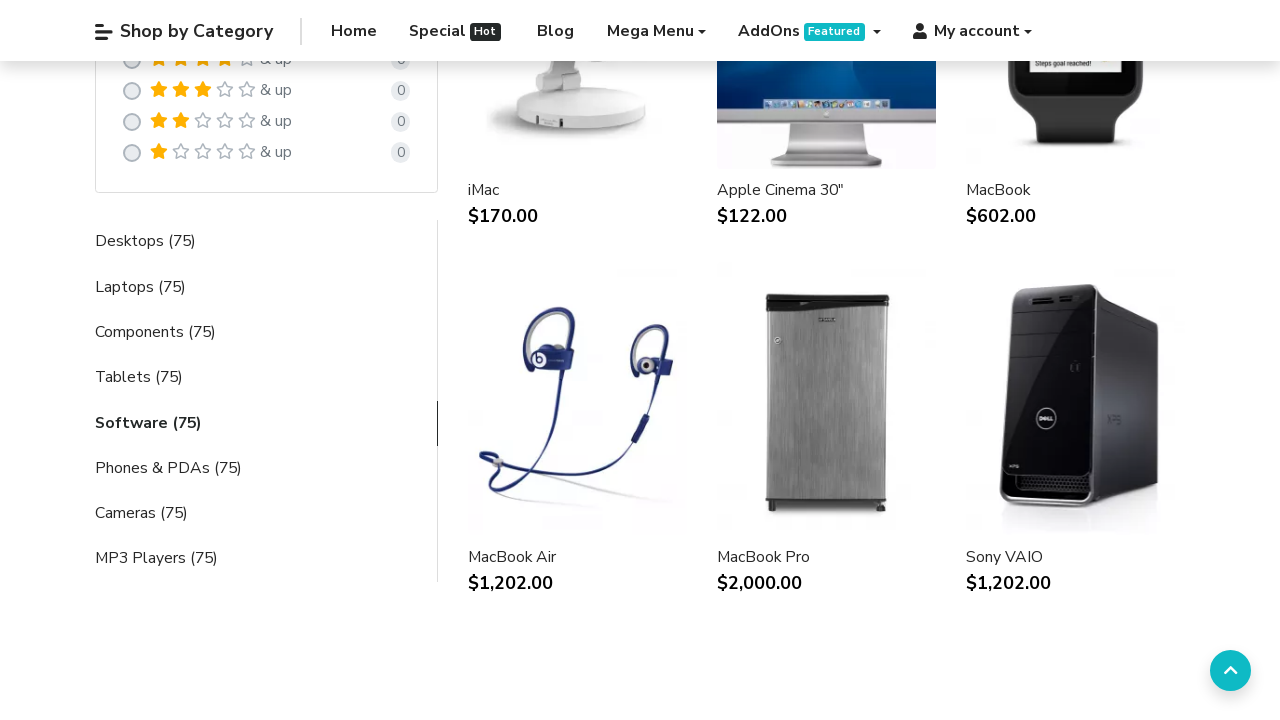

Scrolled down to trigger lazy-loading (iteration 7 of 75)
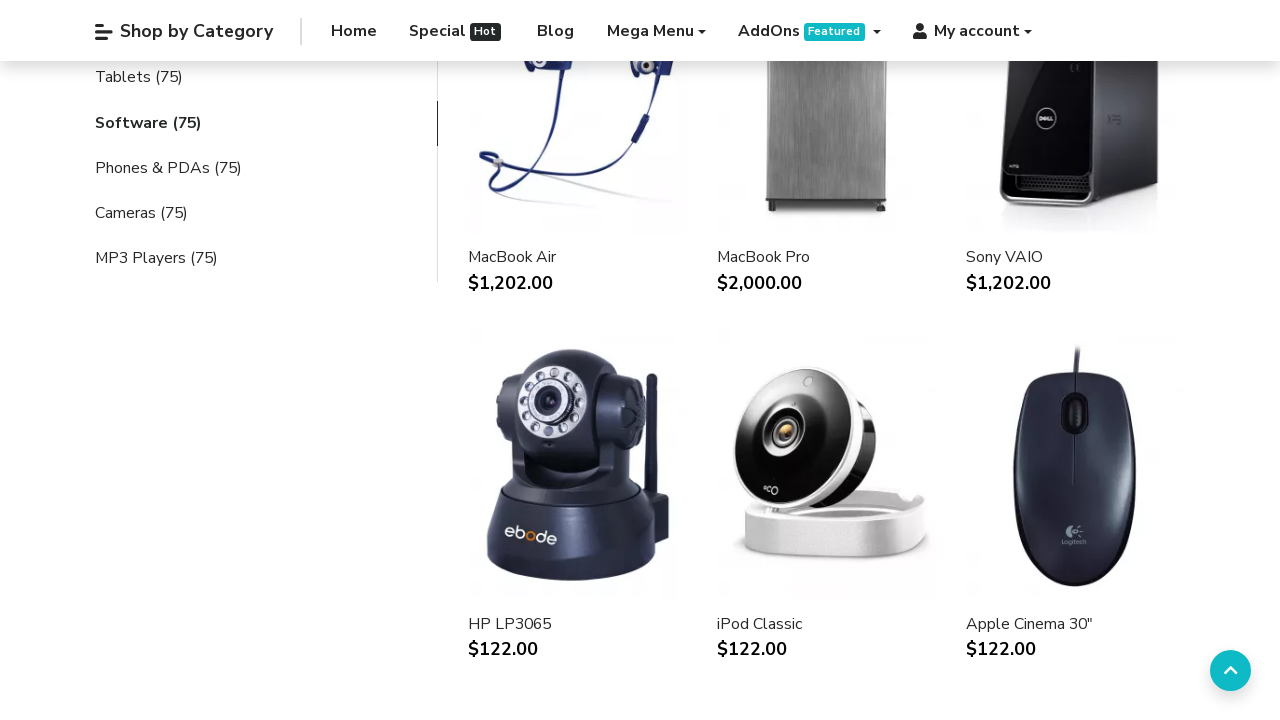

Scrolled down to trigger lazy-loading (iteration 8 of 75)
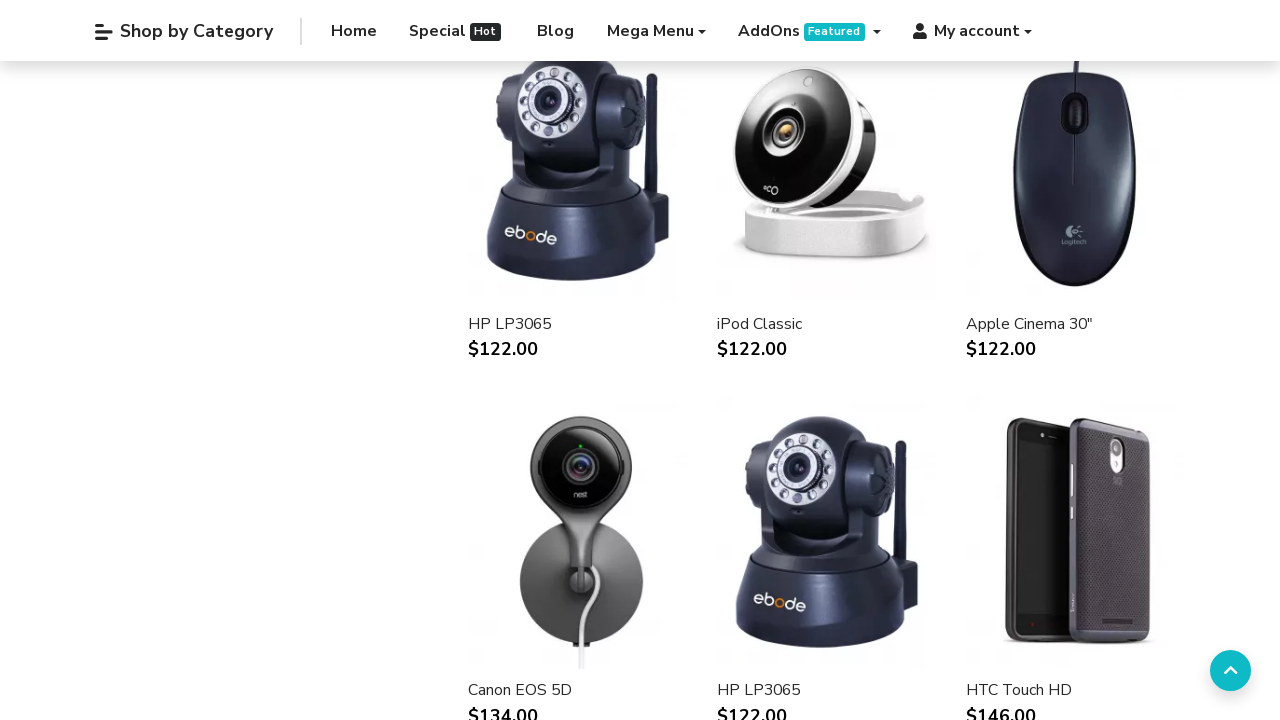

Scrolled down to trigger lazy-loading (iteration 9 of 75)
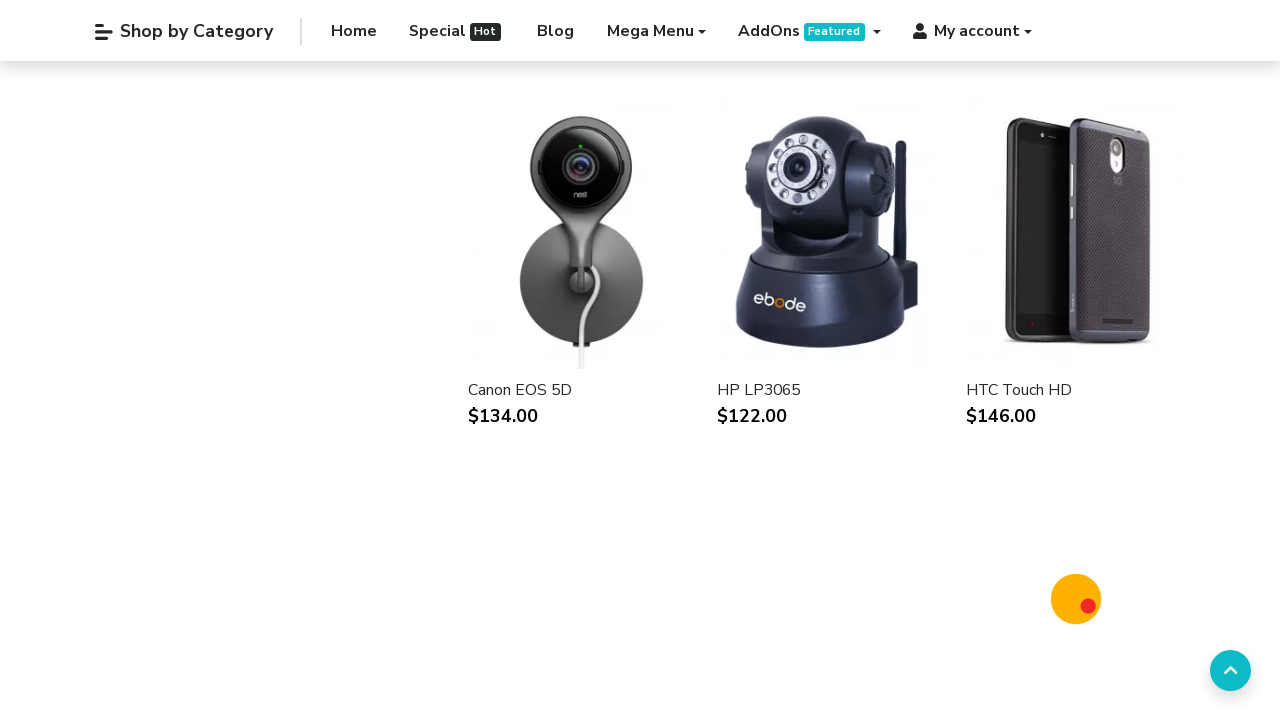

Scrolled down to trigger lazy-loading (iteration 10 of 75)
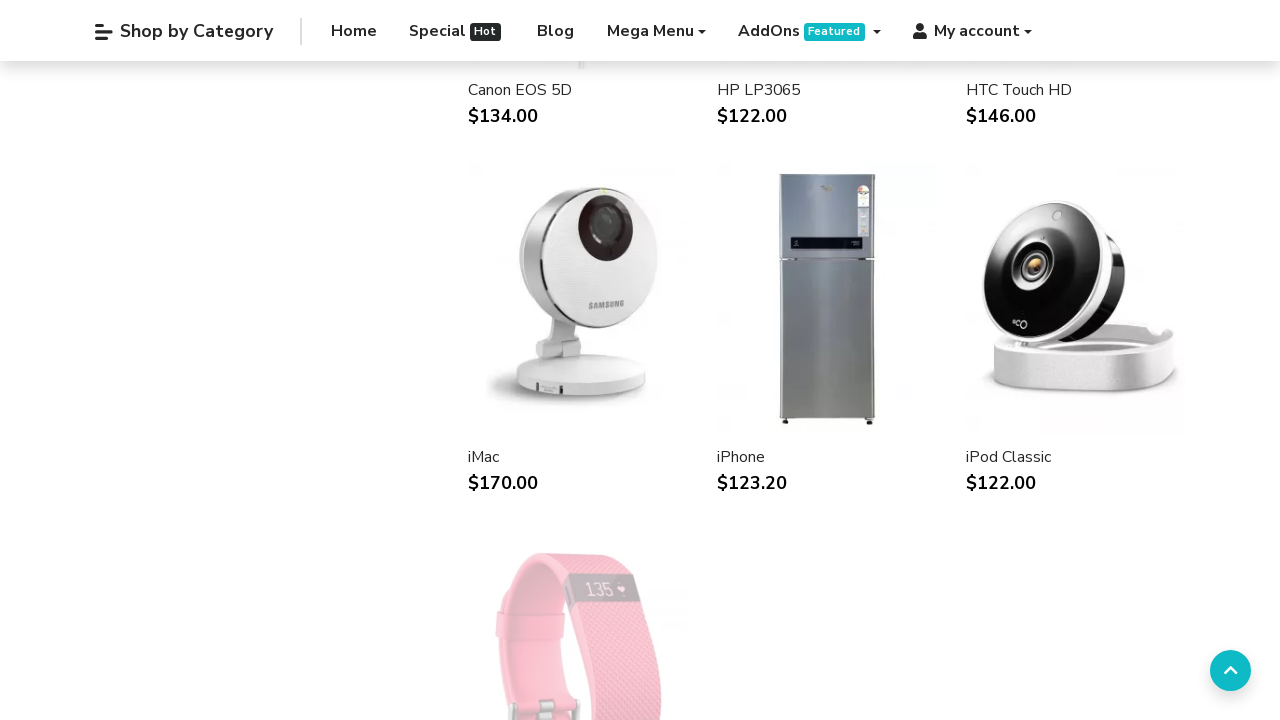

Scrolled down to trigger lazy-loading (iteration 11 of 75)
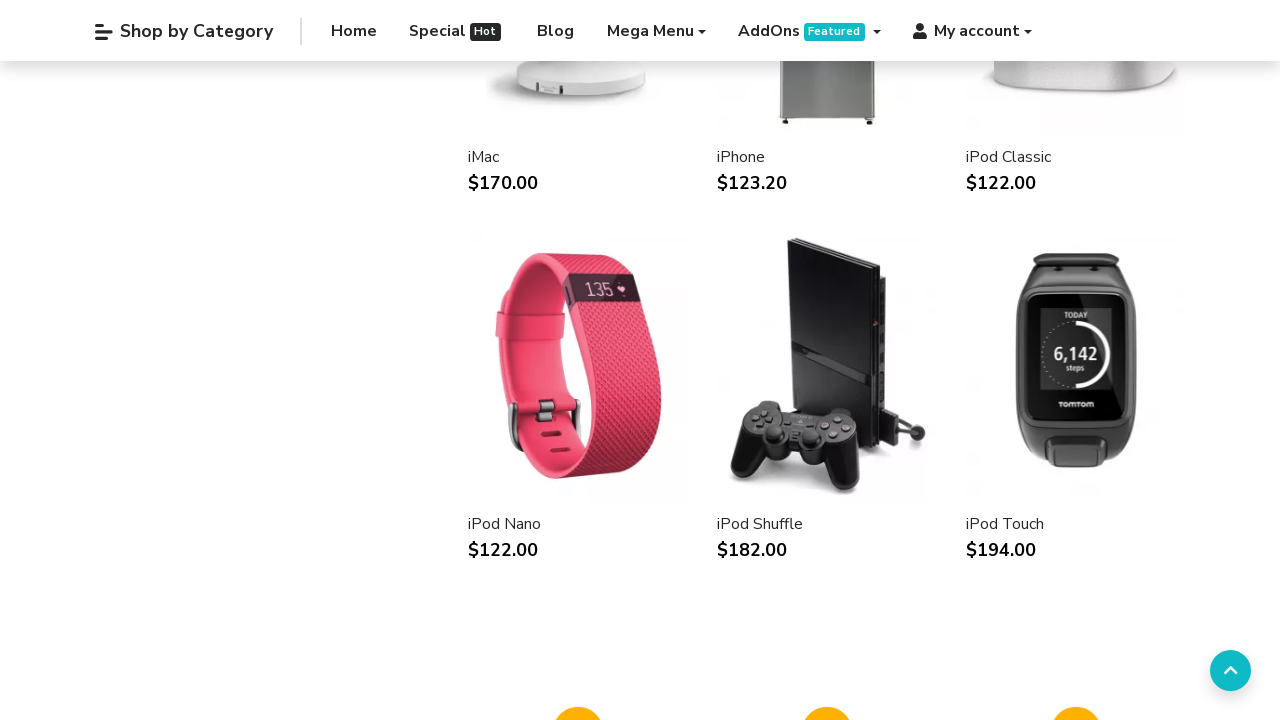

Scrolled down to trigger lazy-loading (iteration 12 of 75)
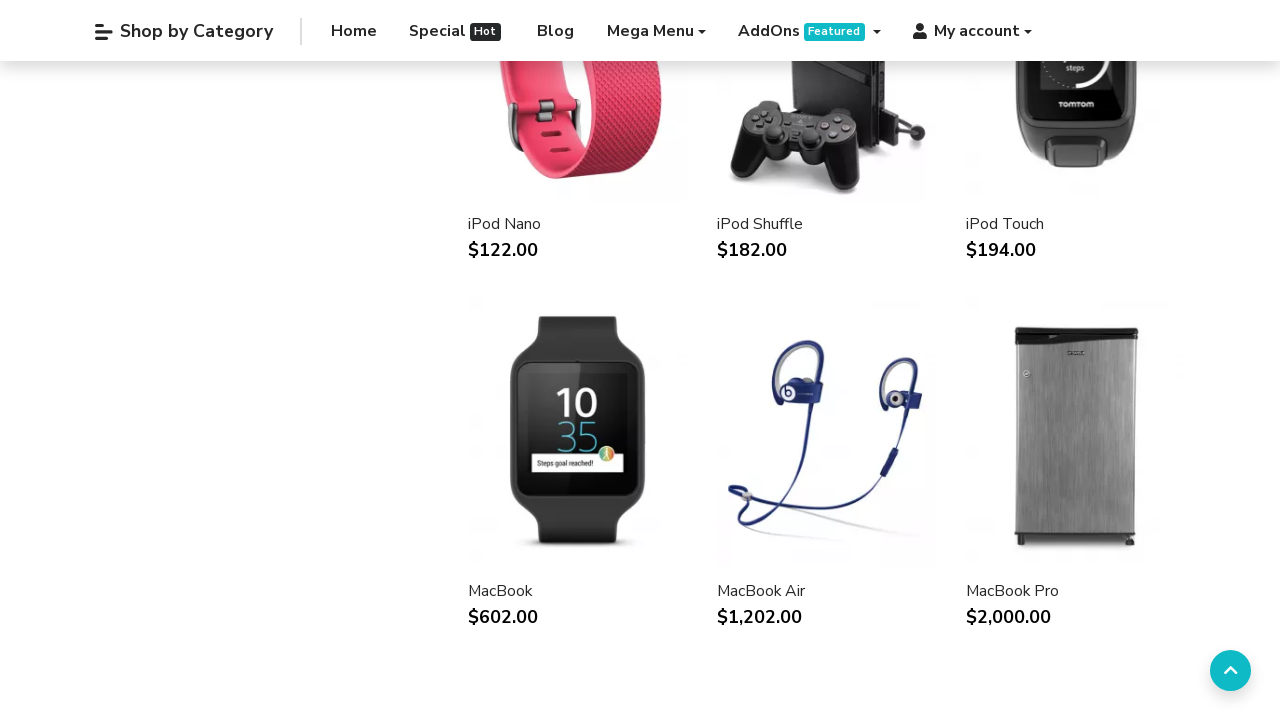

Scrolled down to trigger lazy-loading (iteration 13 of 75)
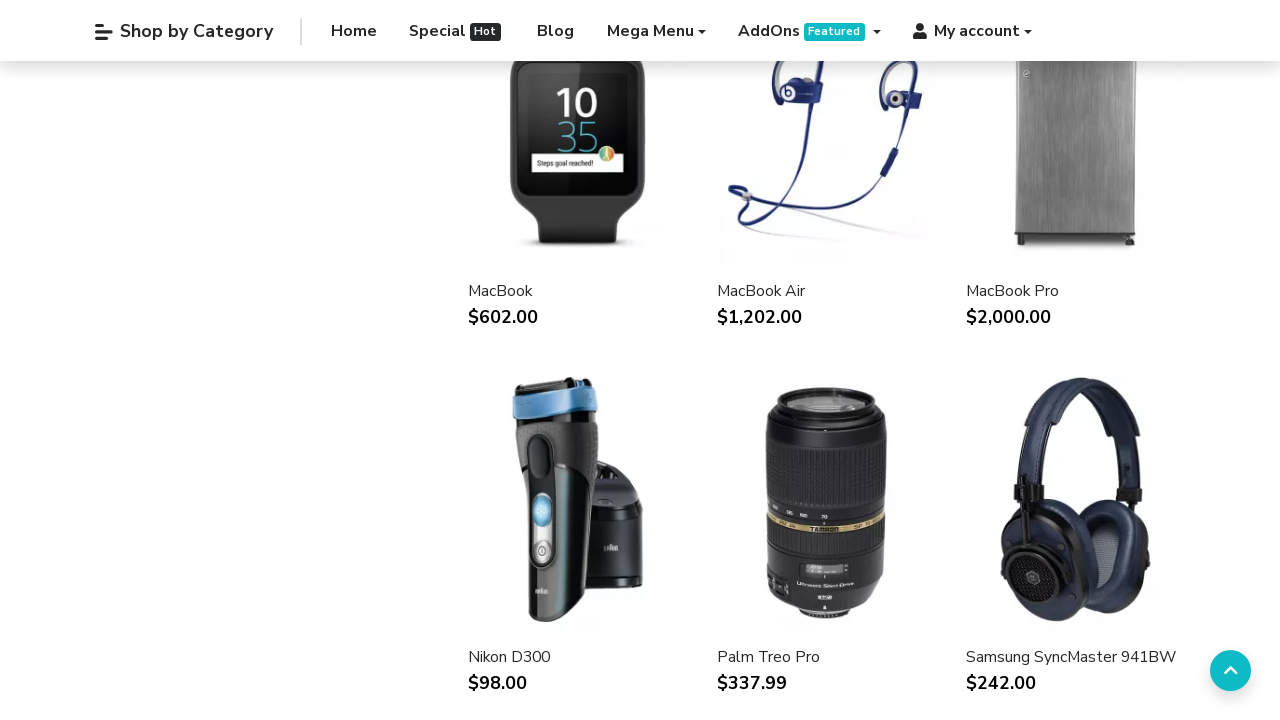

Scrolled down to trigger lazy-loading (iteration 14 of 75)
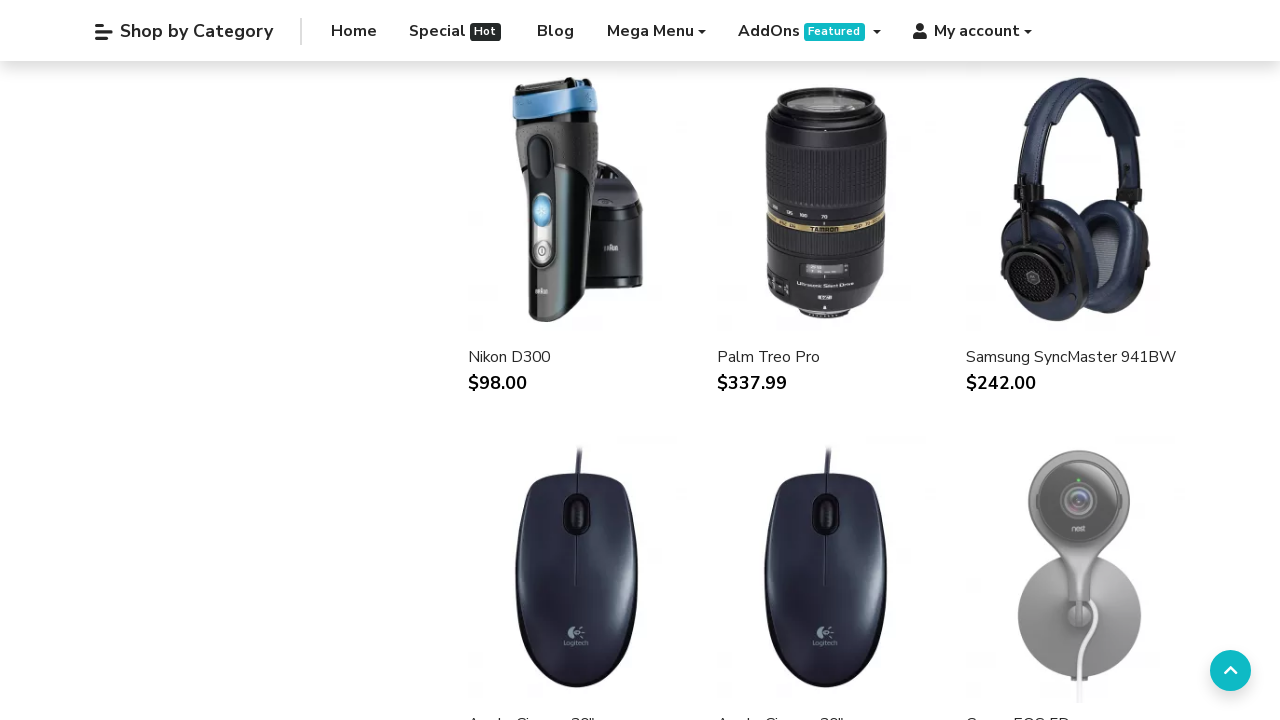

Scrolled down to trigger lazy-loading (iteration 15 of 75)
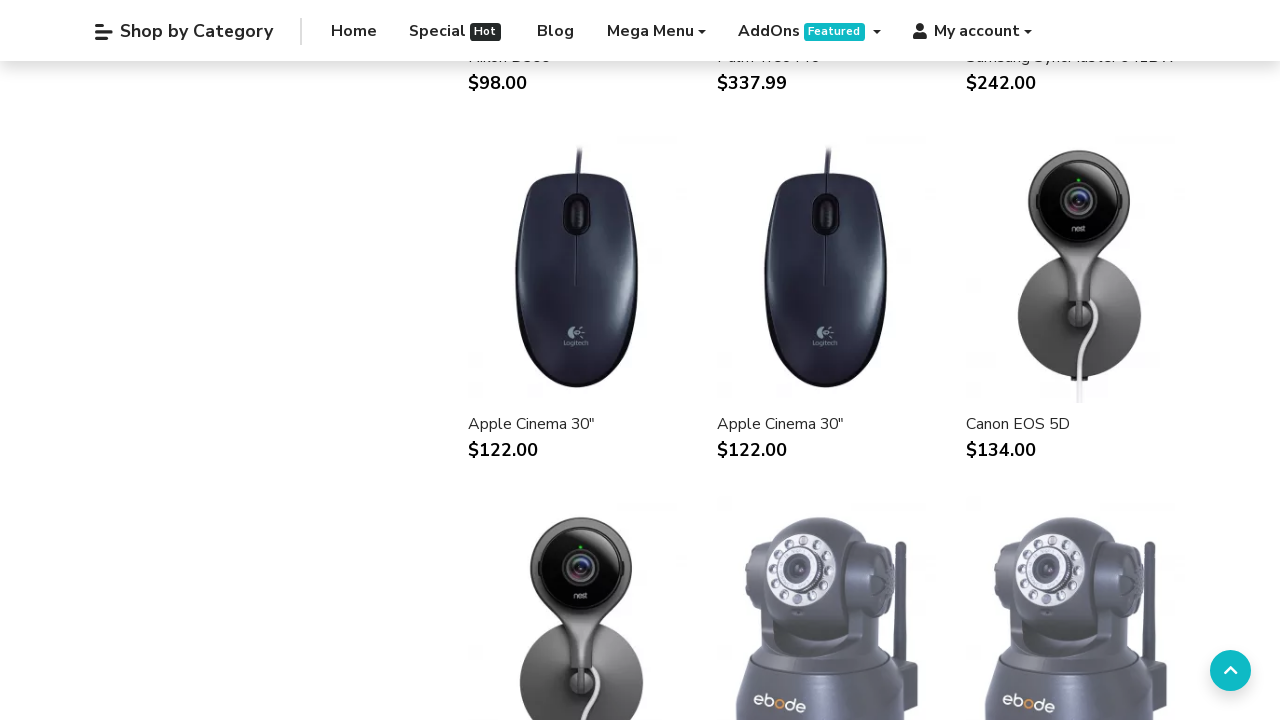

Scrolled down to trigger lazy-loading (iteration 16 of 75)
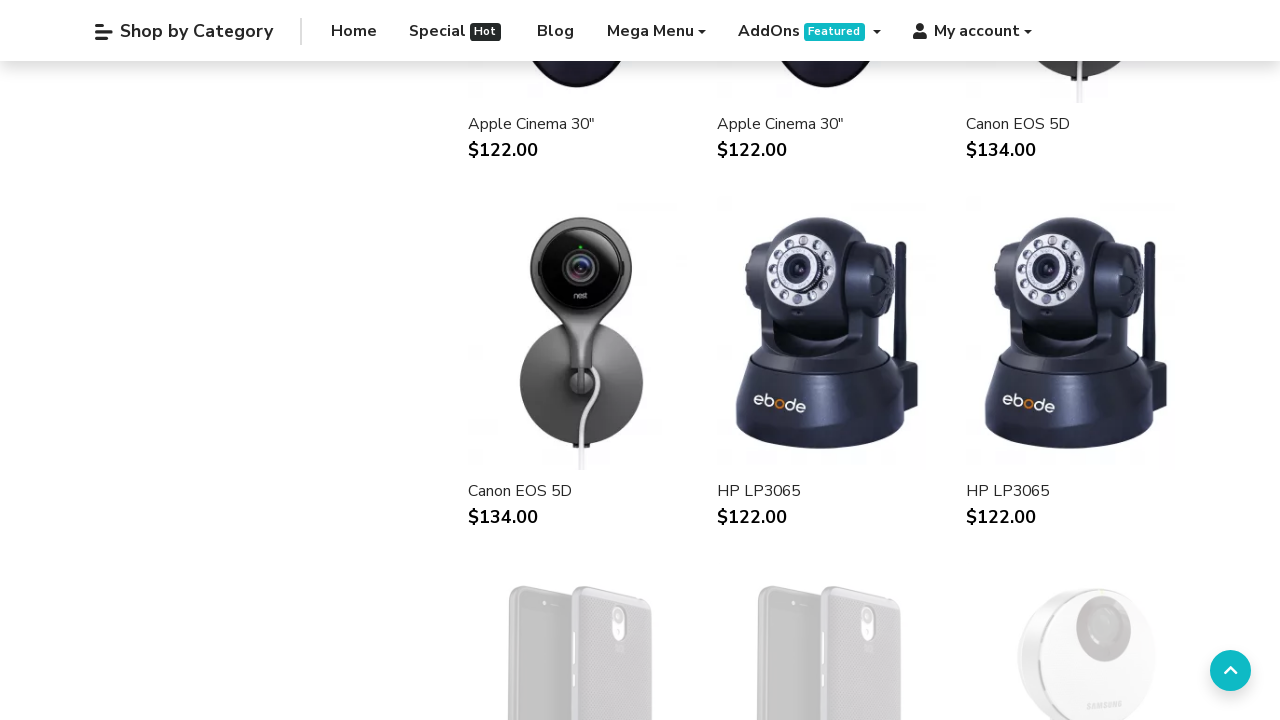

Scrolled down to trigger lazy-loading (iteration 17 of 75)
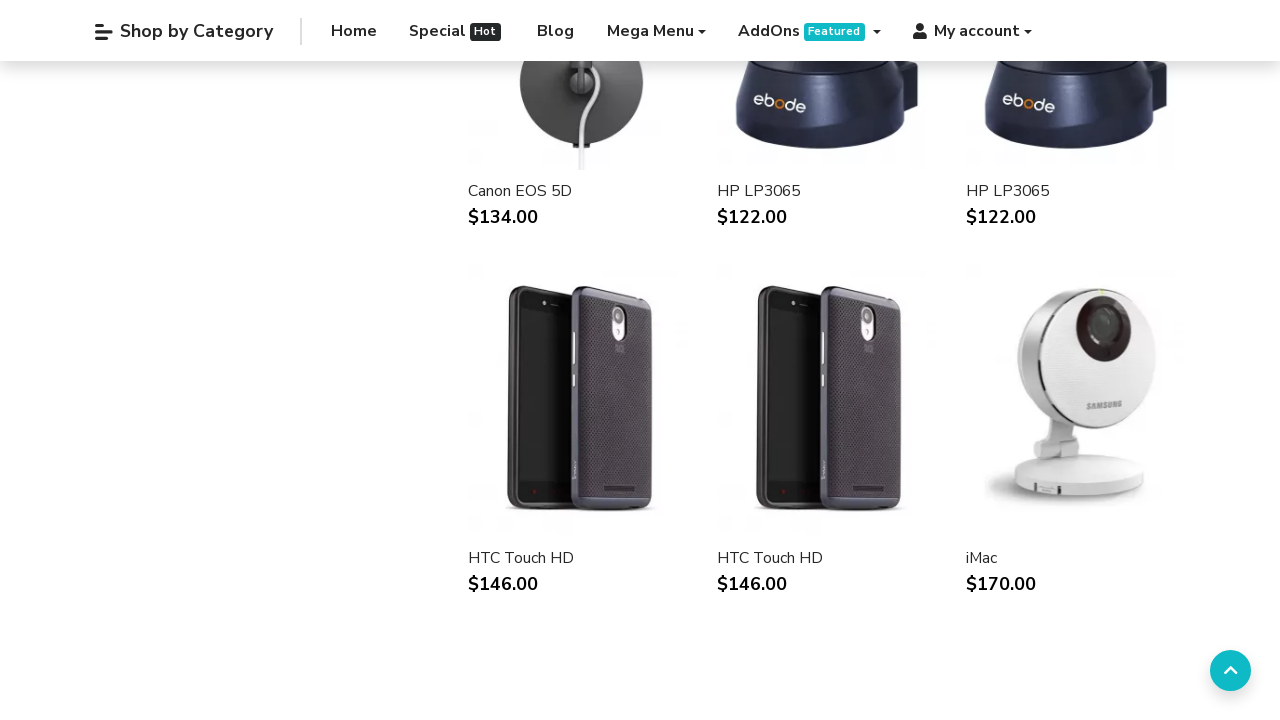

Scrolled down to trigger lazy-loading (iteration 18 of 75)
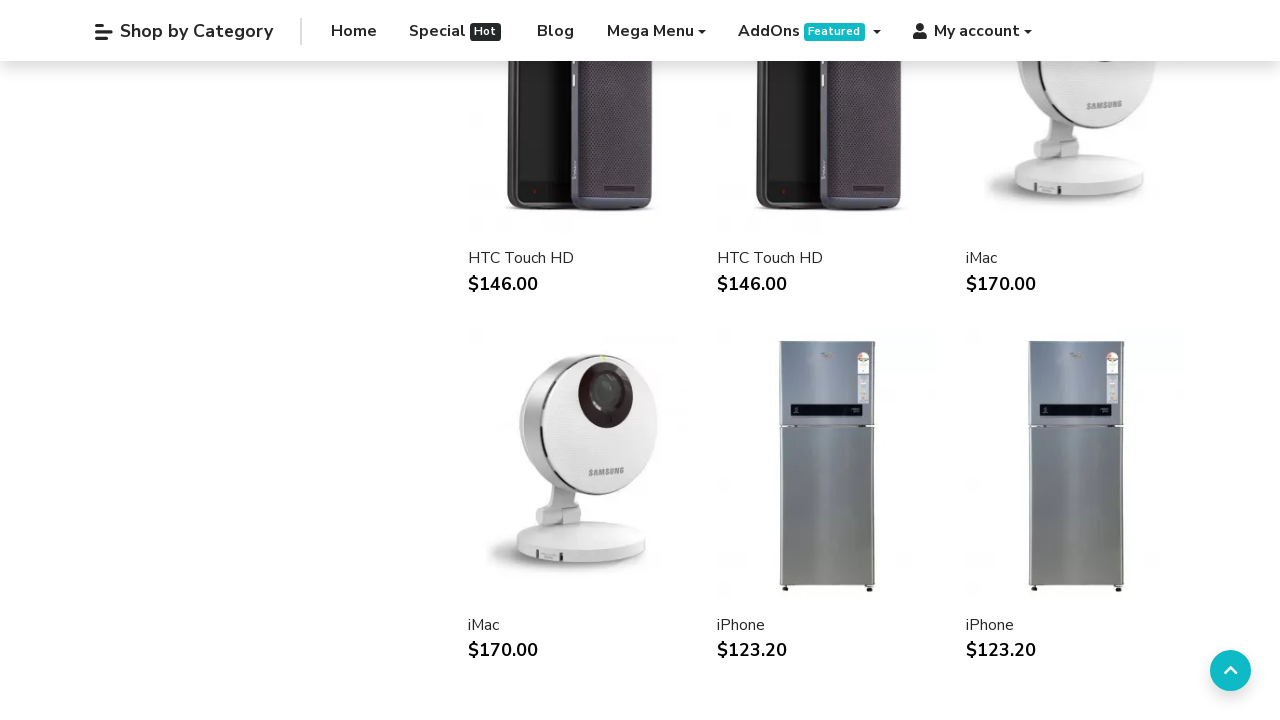

Scrolled down to trigger lazy-loading (iteration 19 of 75)
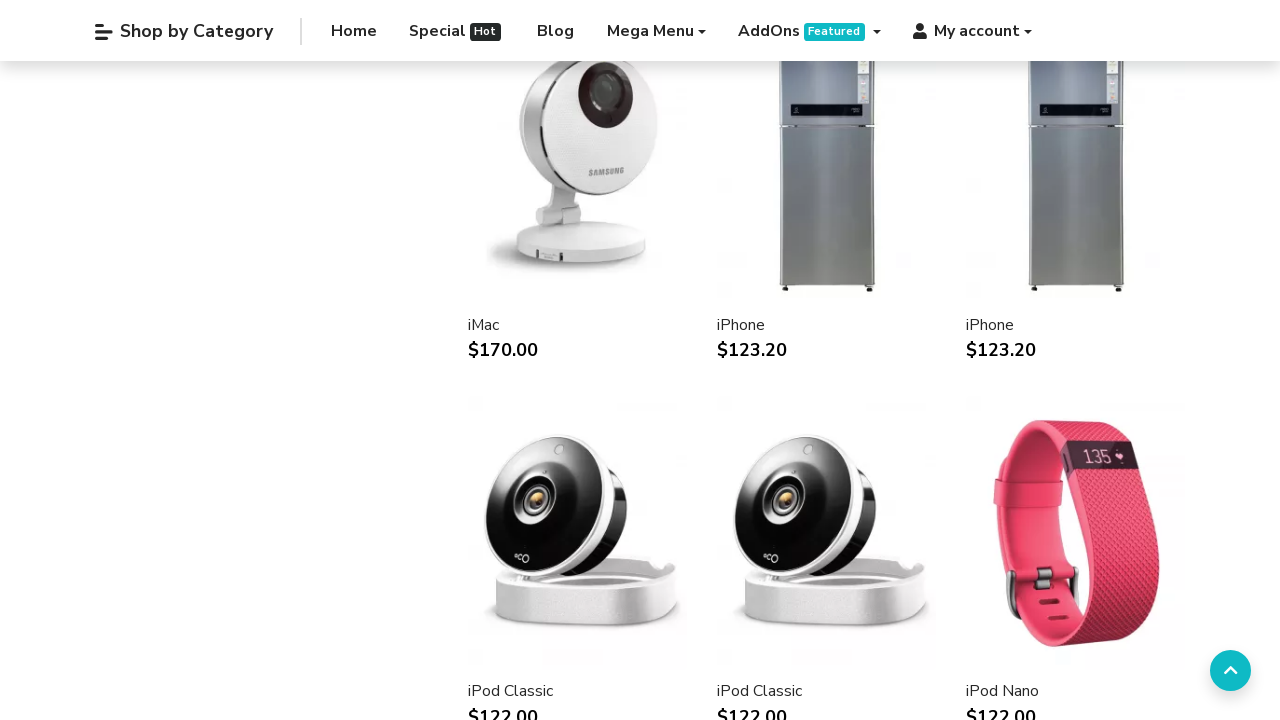

Scrolled down to trigger lazy-loading (iteration 20 of 75)
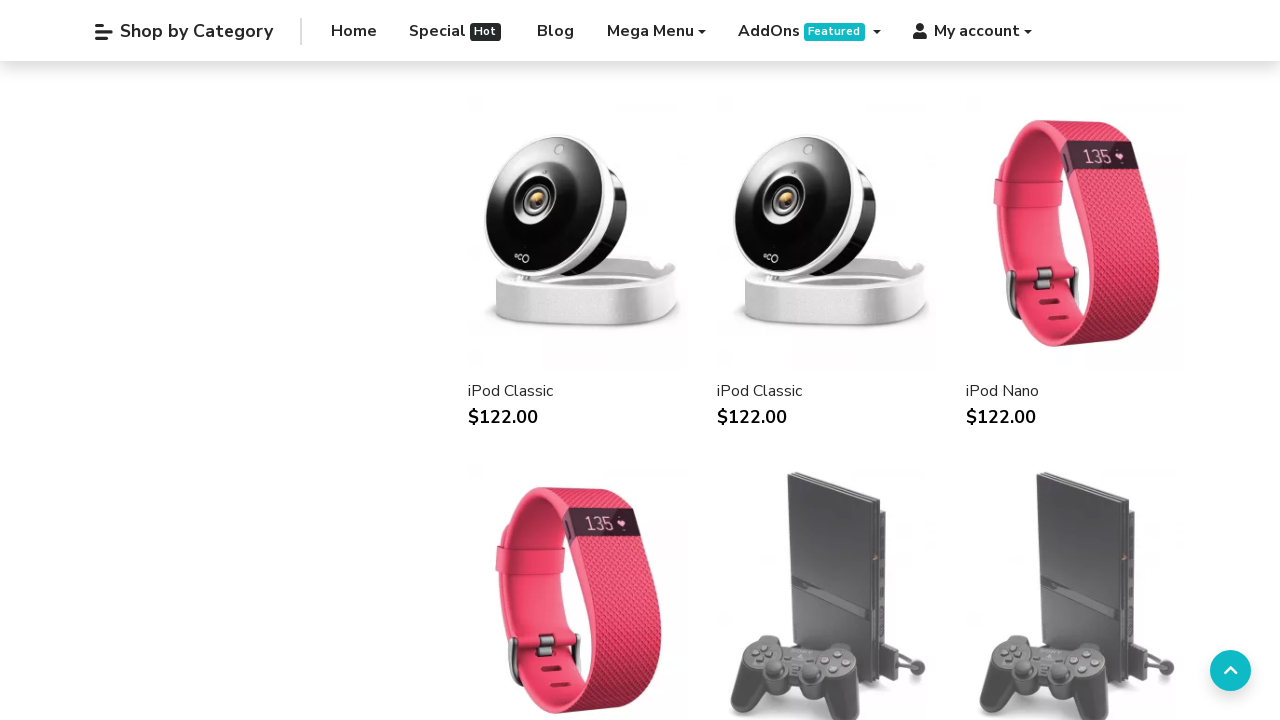

Scrolled down to trigger lazy-loading (iteration 21 of 75)
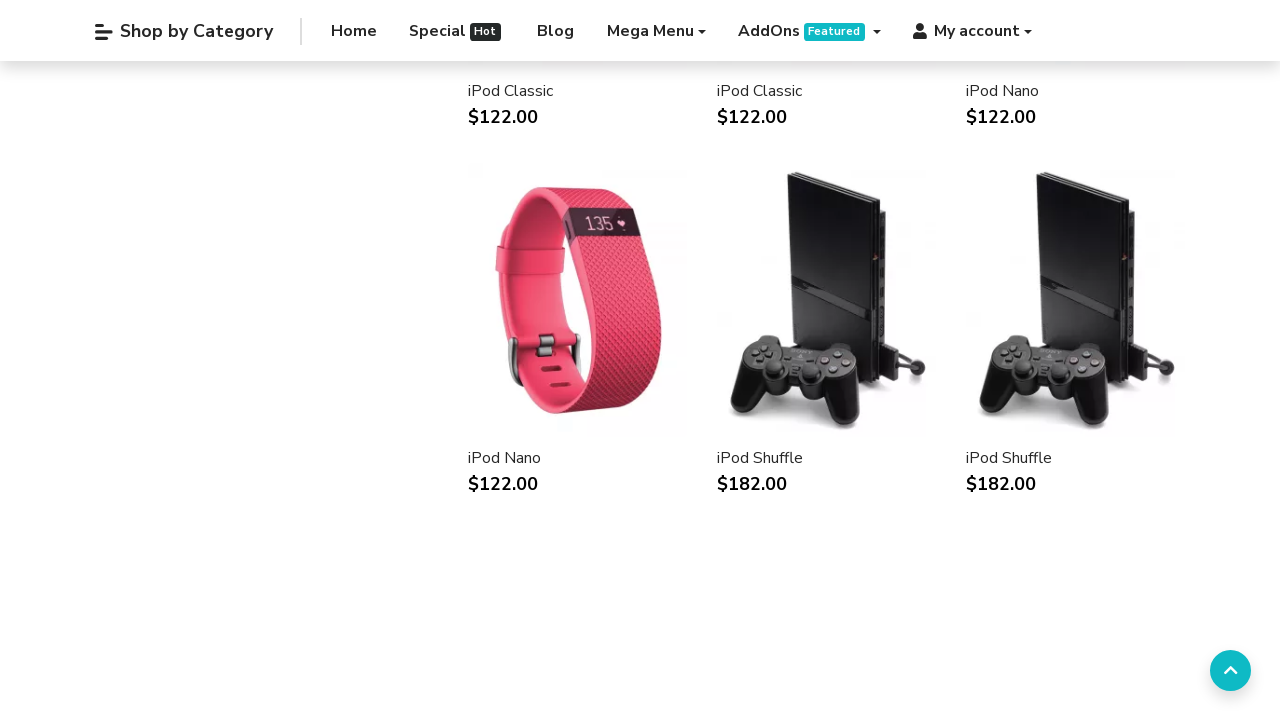

Scrolled down to trigger lazy-loading (iteration 22 of 75)
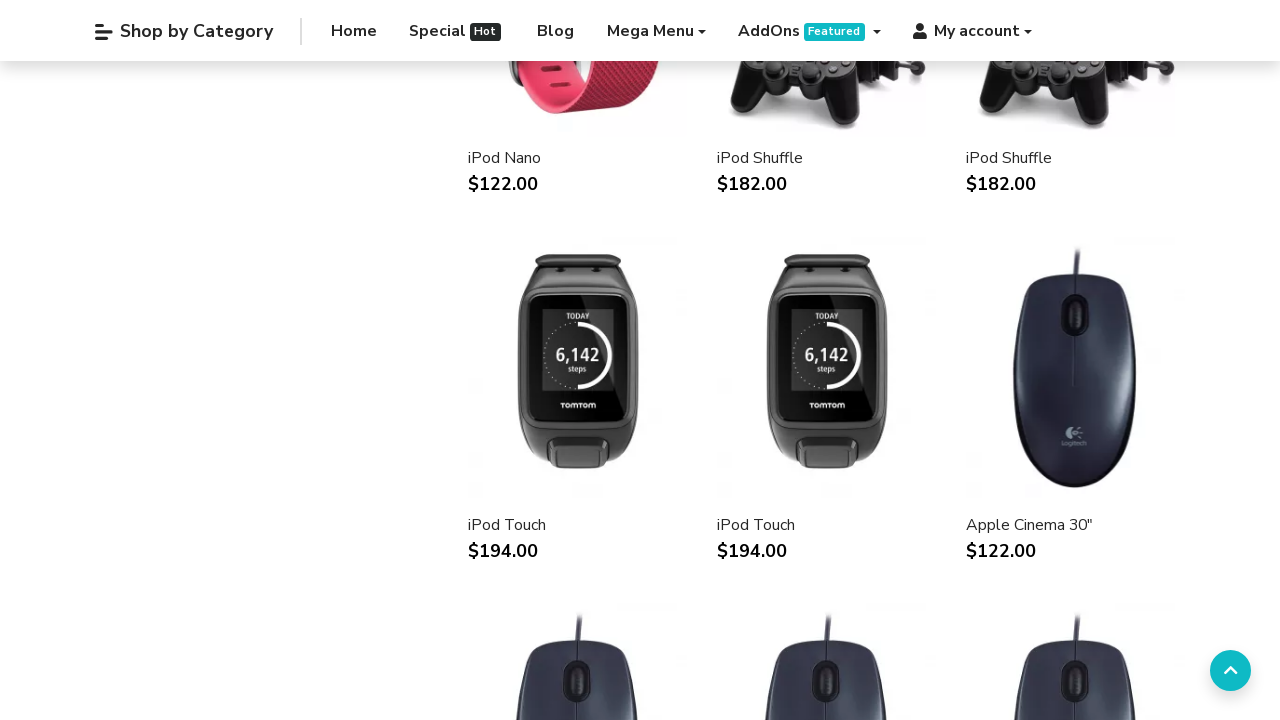

Scrolled down to trigger lazy-loading (iteration 23 of 75)
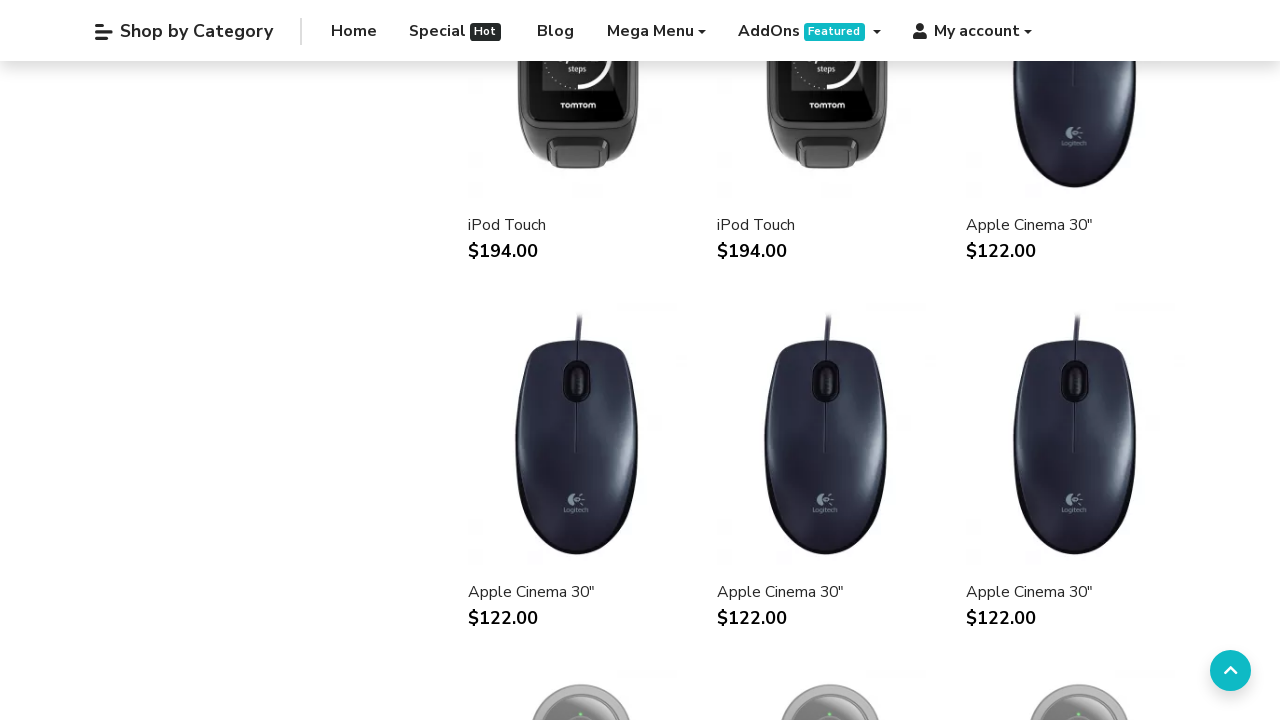

Scrolled down to trigger lazy-loading (iteration 24 of 75)
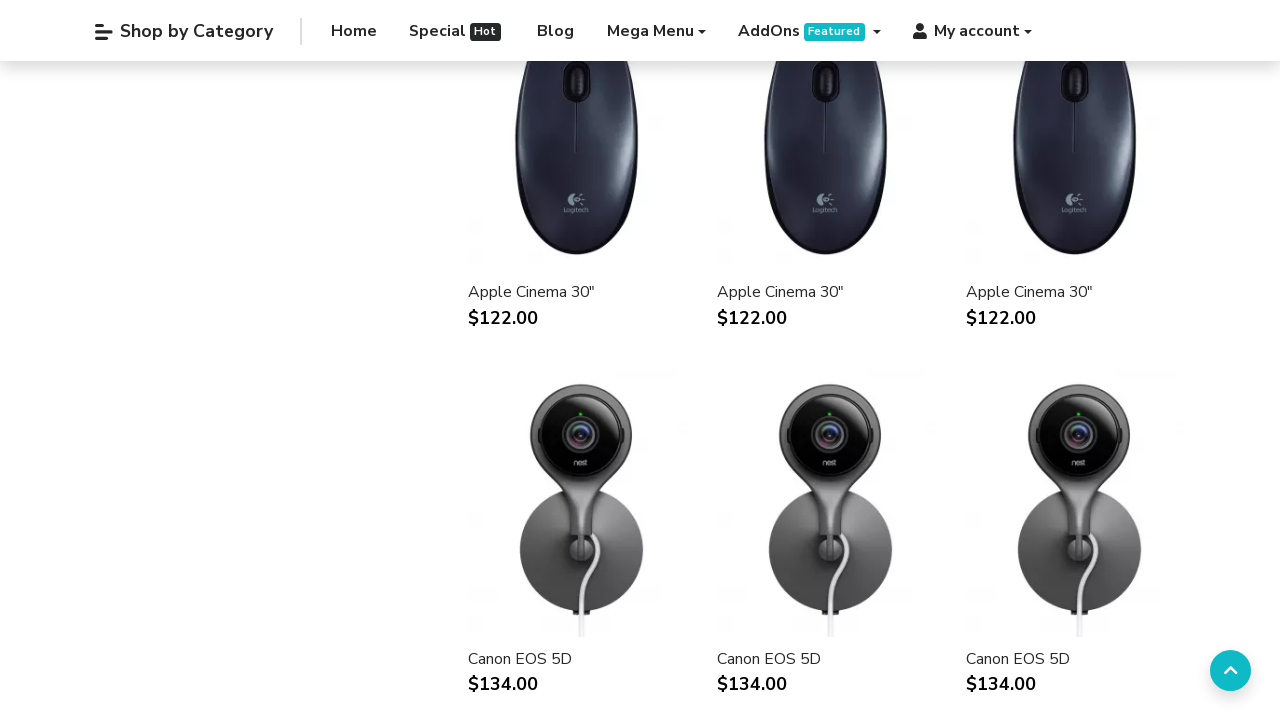

Scrolled down to trigger lazy-loading (iteration 25 of 75)
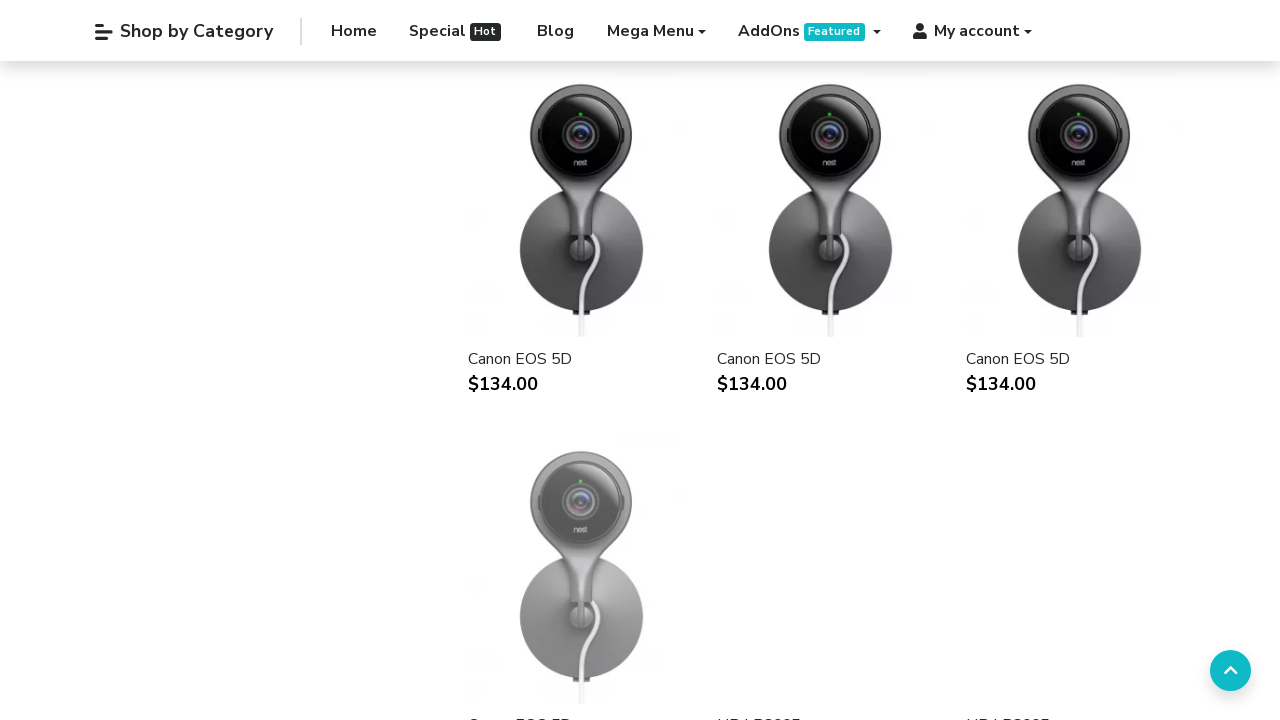

Scrolled down to trigger lazy-loading (iteration 26 of 75)
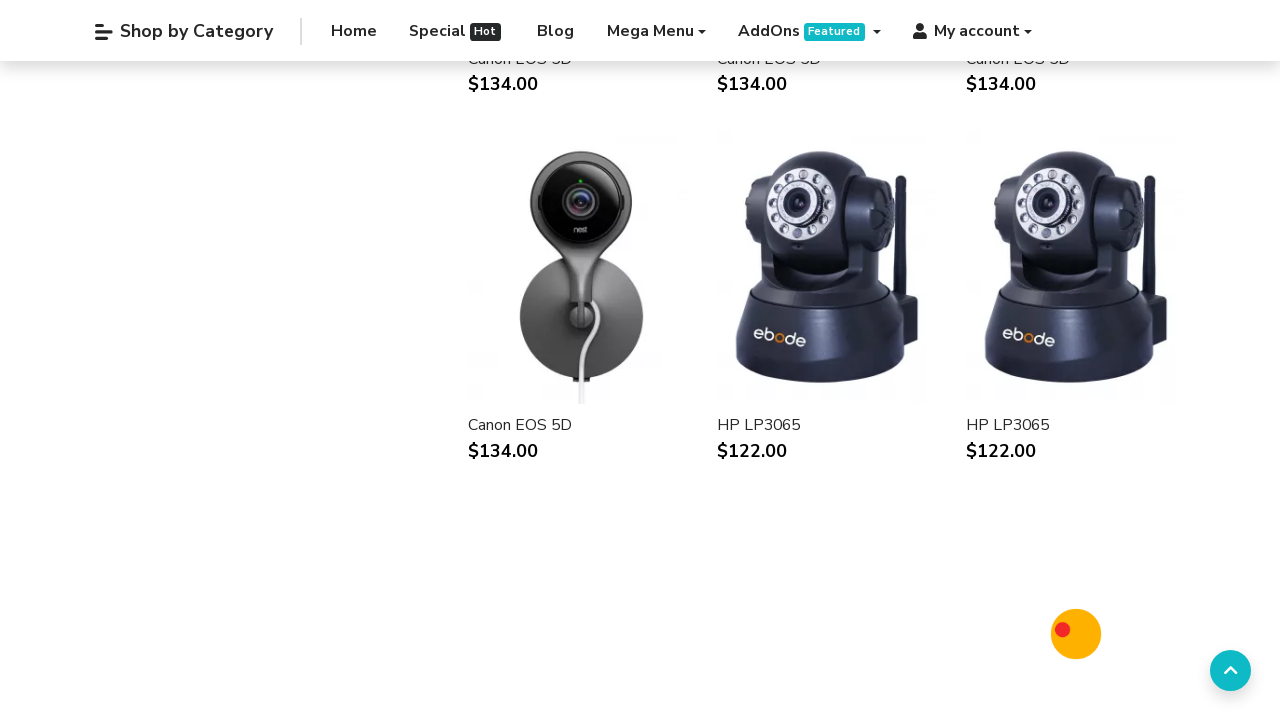

Scrolled down to trigger lazy-loading (iteration 27 of 75)
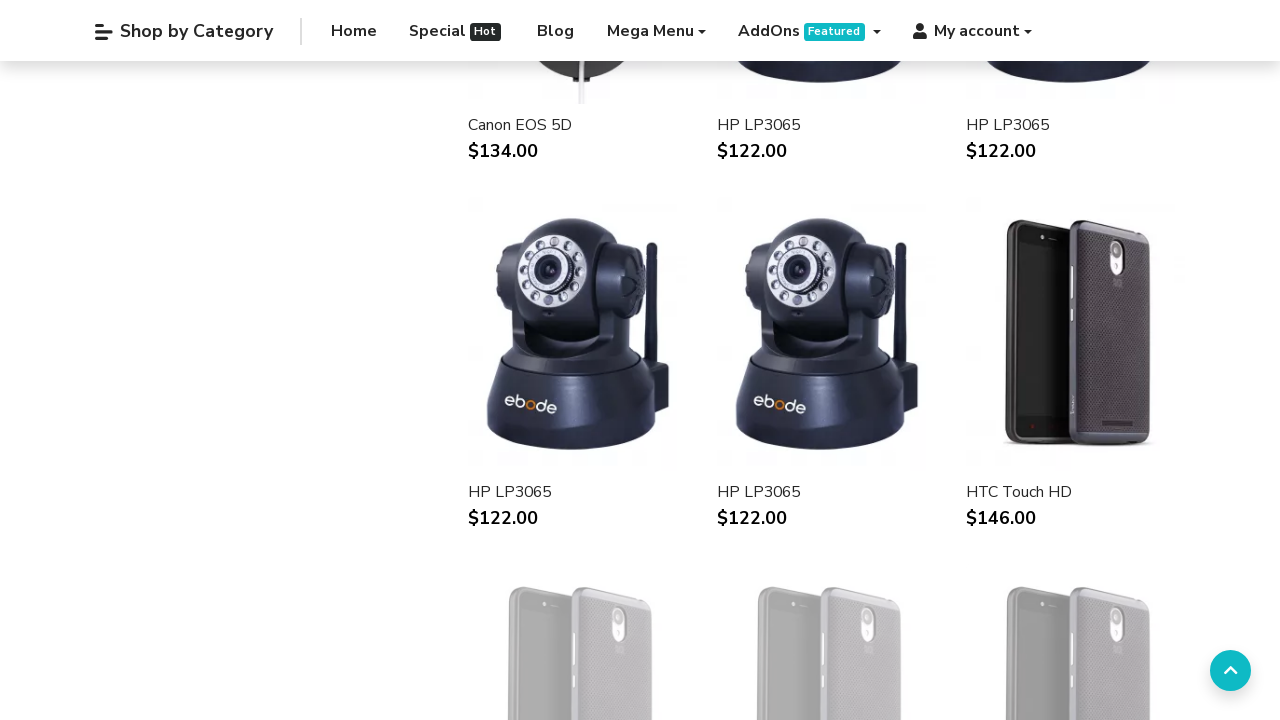

Scrolled down to trigger lazy-loading (iteration 28 of 75)
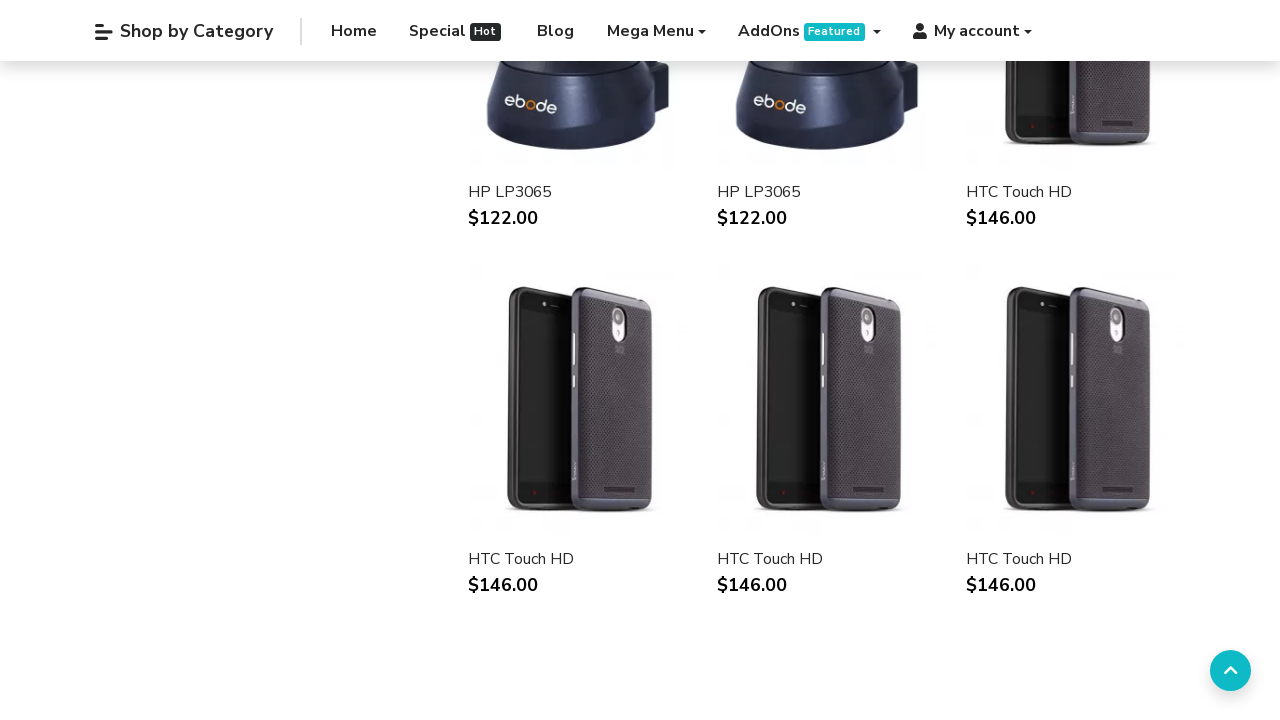

Scrolled down to trigger lazy-loading (iteration 29 of 75)
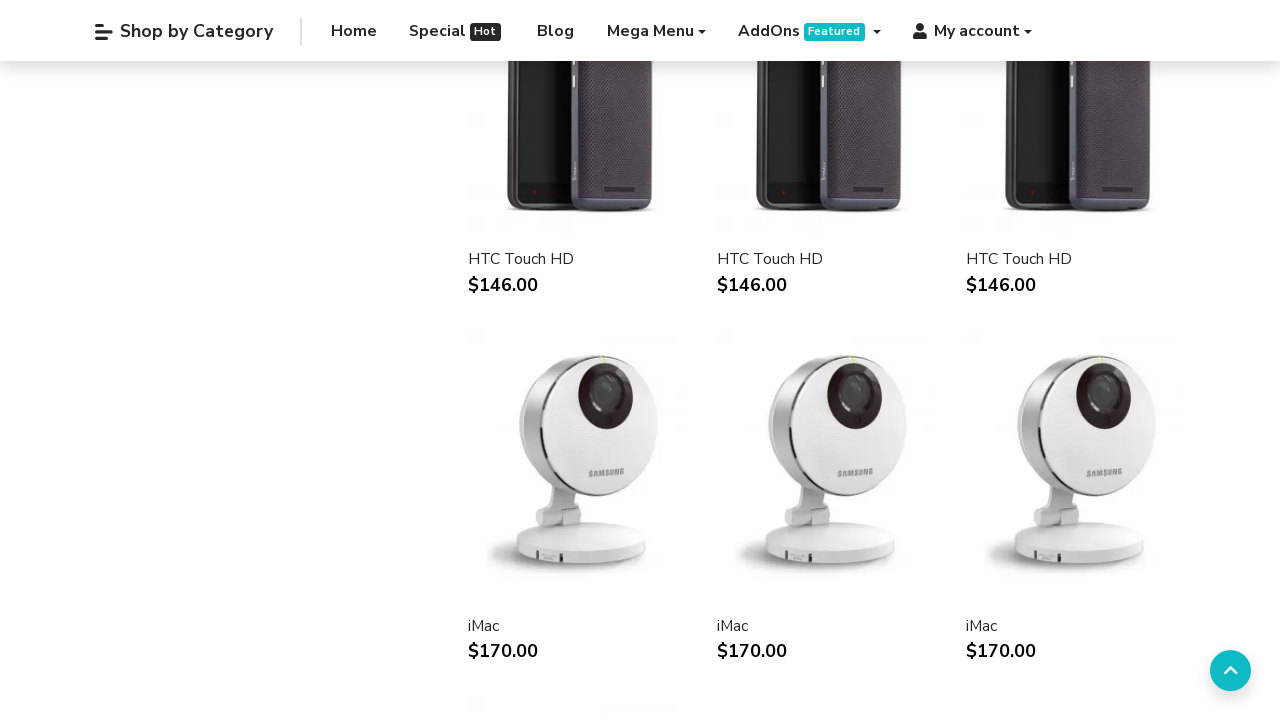

Scrolled down to trigger lazy-loading (iteration 30 of 75)
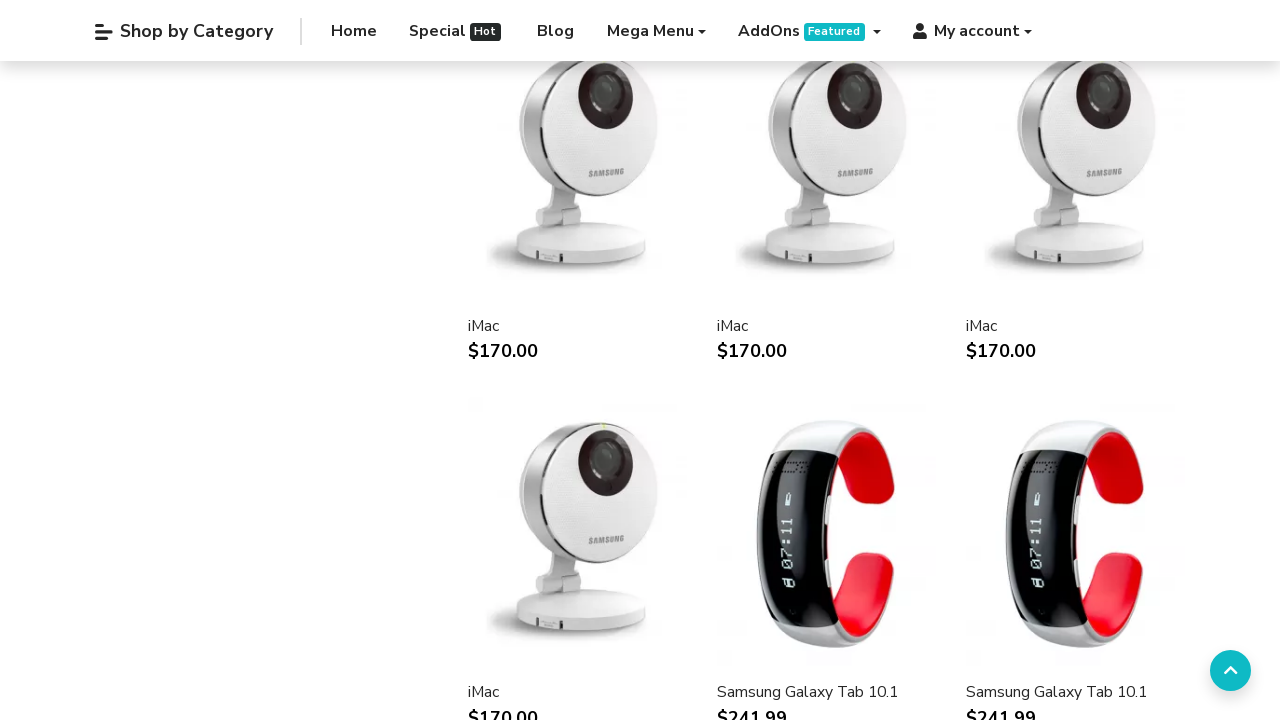

Scrolled down to trigger lazy-loading (iteration 31 of 75)
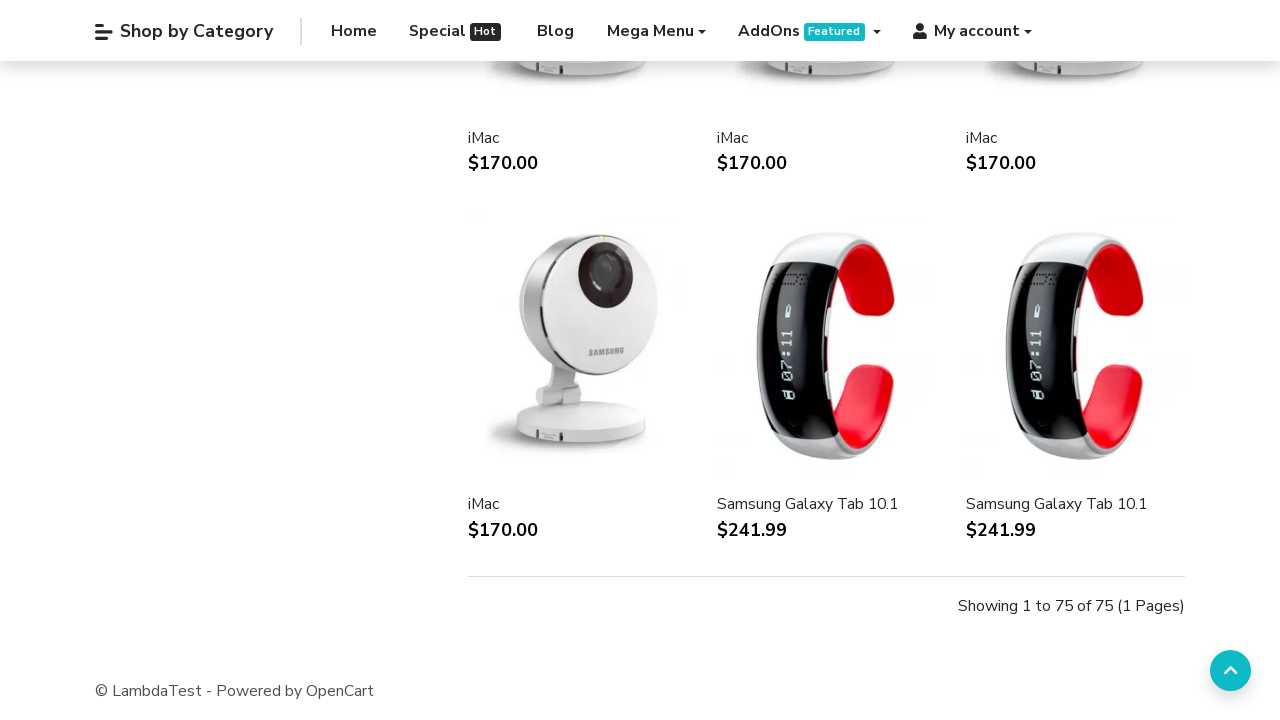

Scrolled down to trigger lazy-loading (iteration 32 of 75)
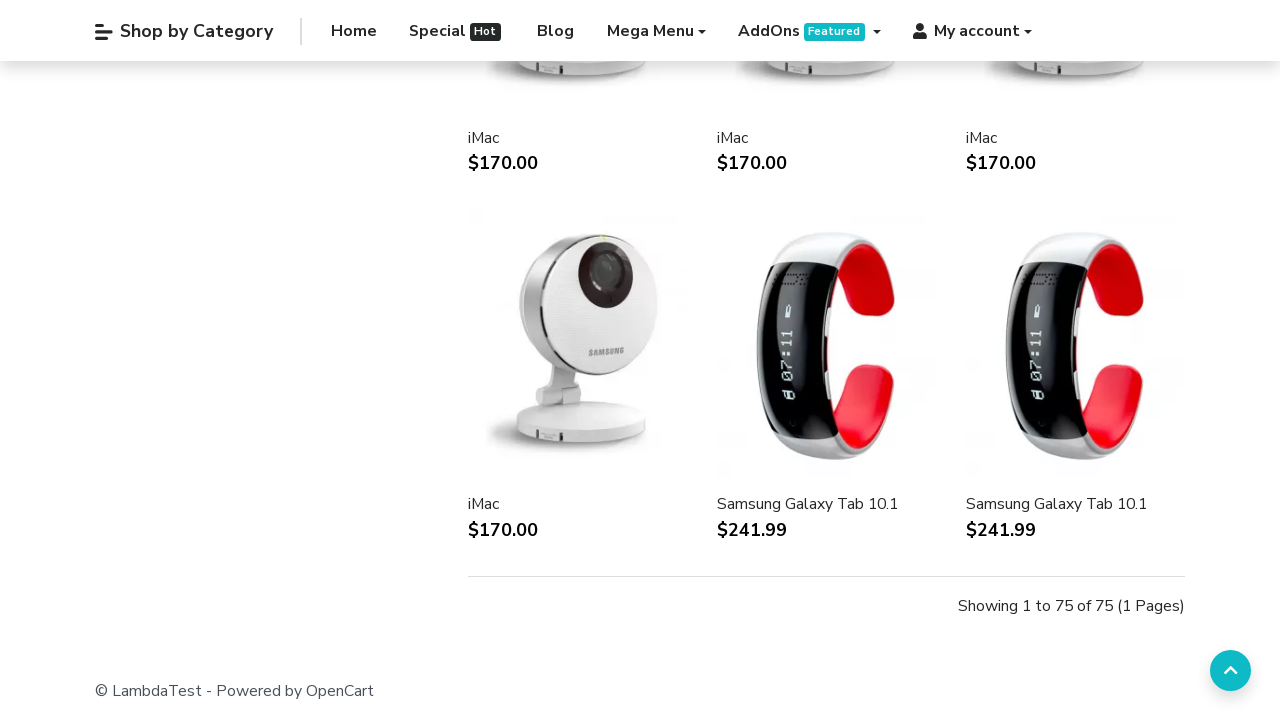

Scrolled down to trigger lazy-loading (iteration 33 of 75)
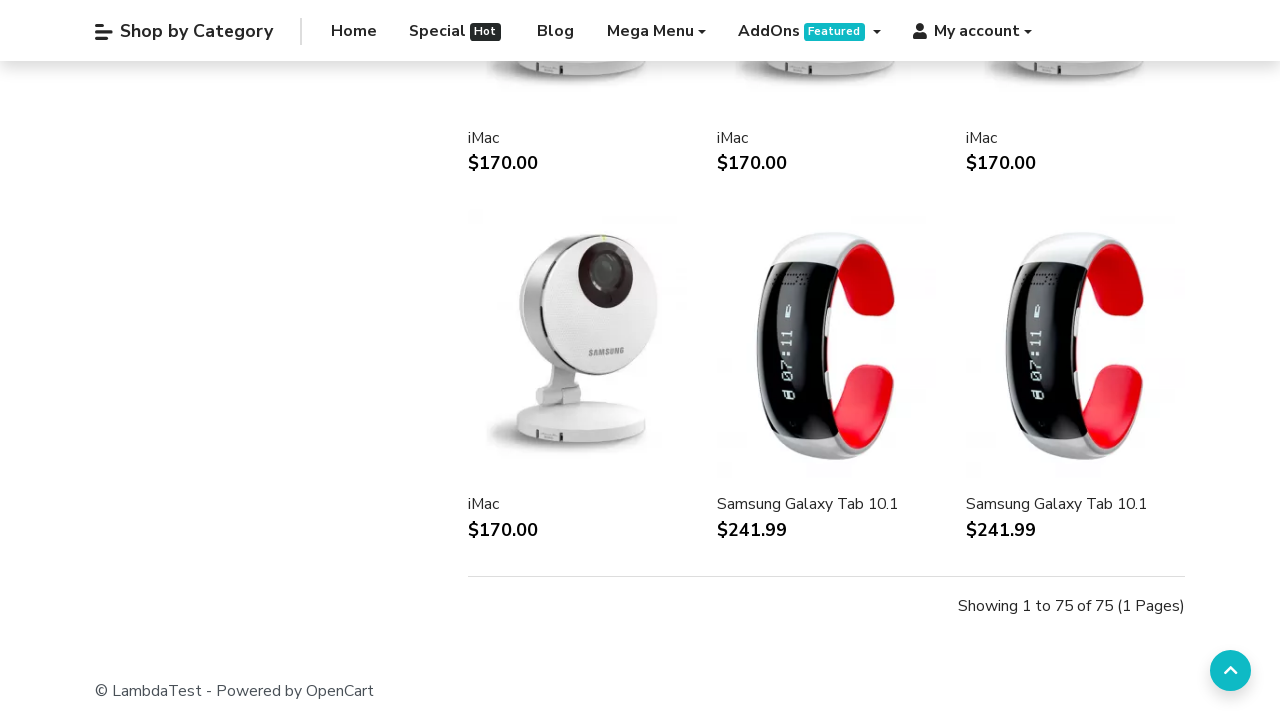

Scrolled down to trigger lazy-loading (iteration 34 of 75)
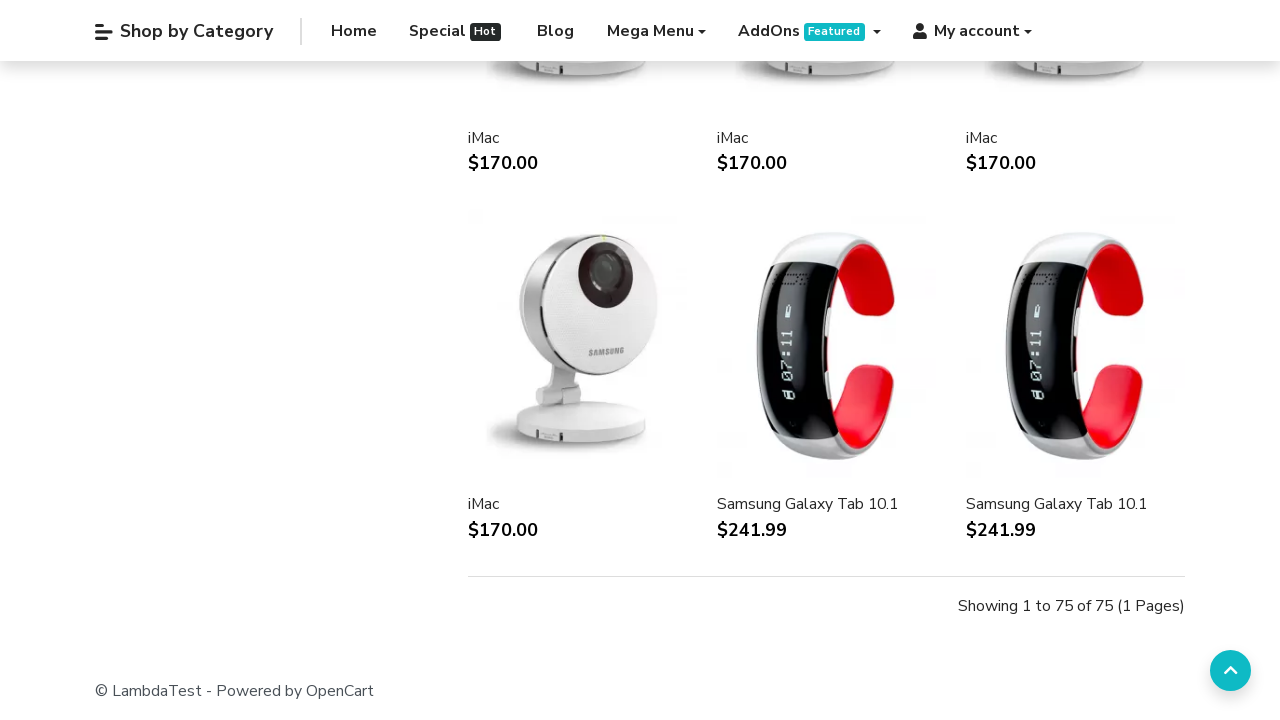

Scrolled down to trigger lazy-loading (iteration 35 of 75)
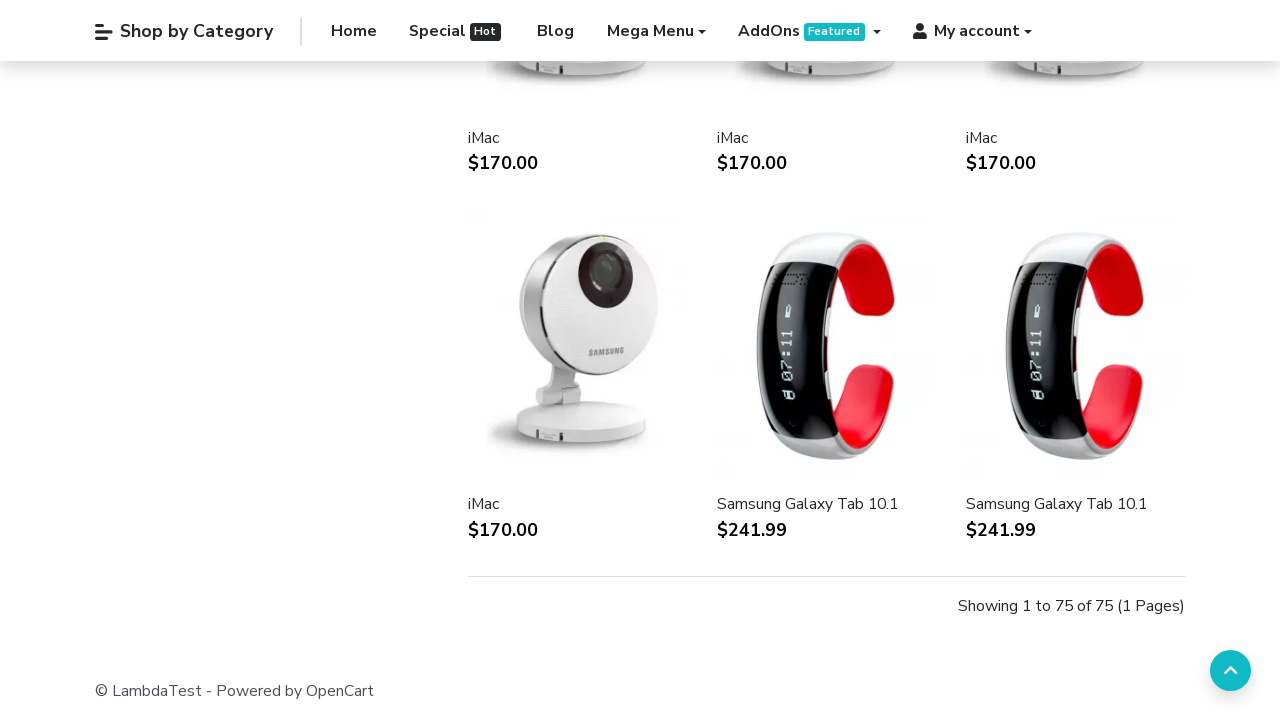

Scrolled down to trigger lazy-loading (iteration 36 of 75)
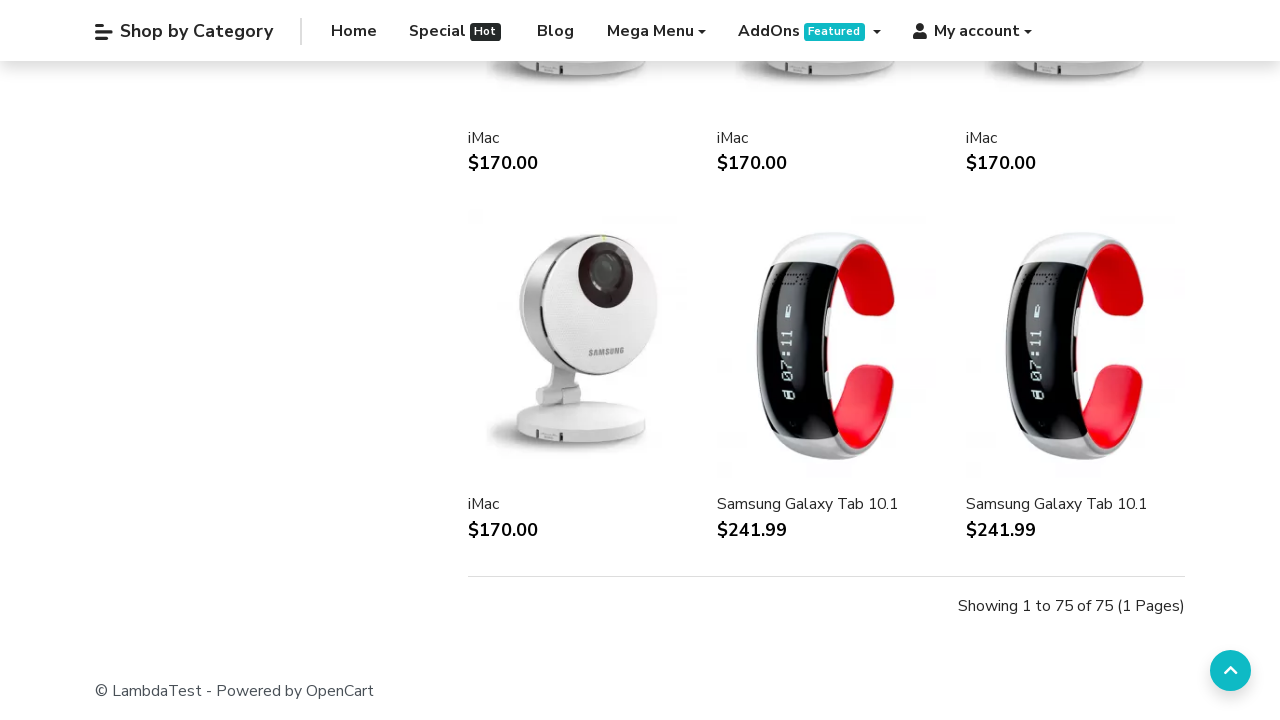

Scrolled down to trigger lazy-loading (iteration 37 of 75)
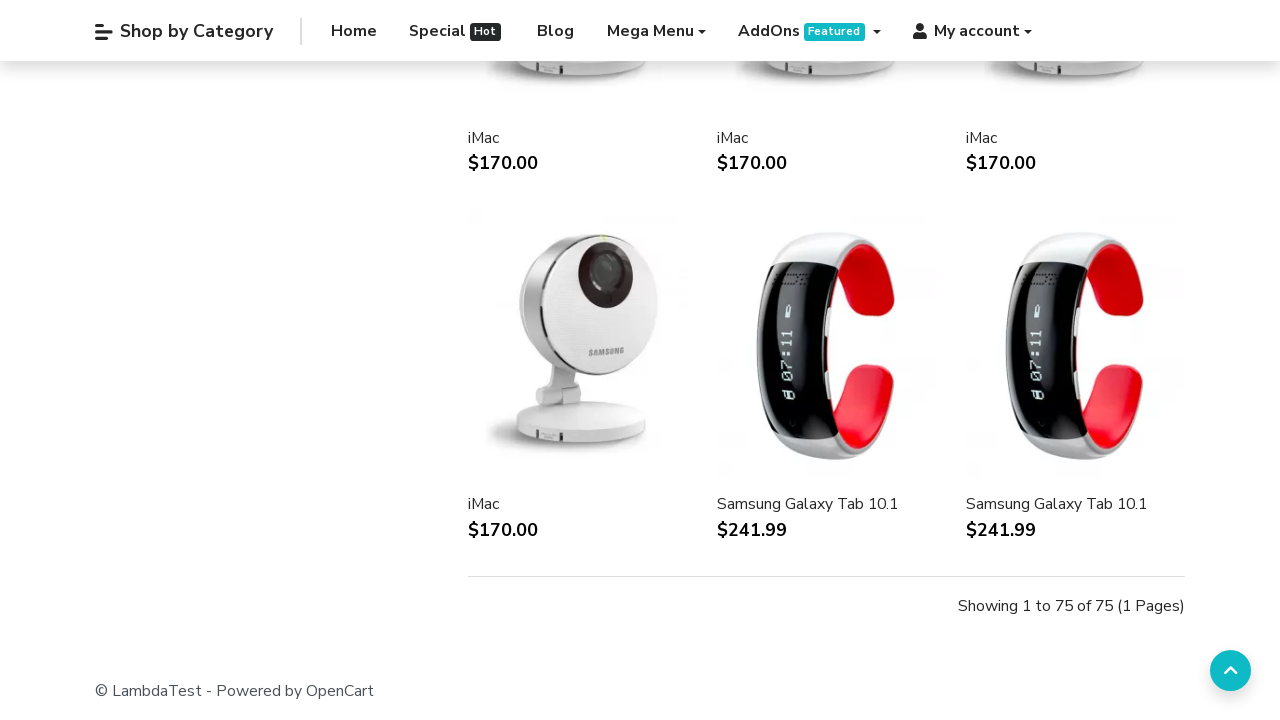

Scrolled down to trigger lazy-loading (iteration 38 of 75)
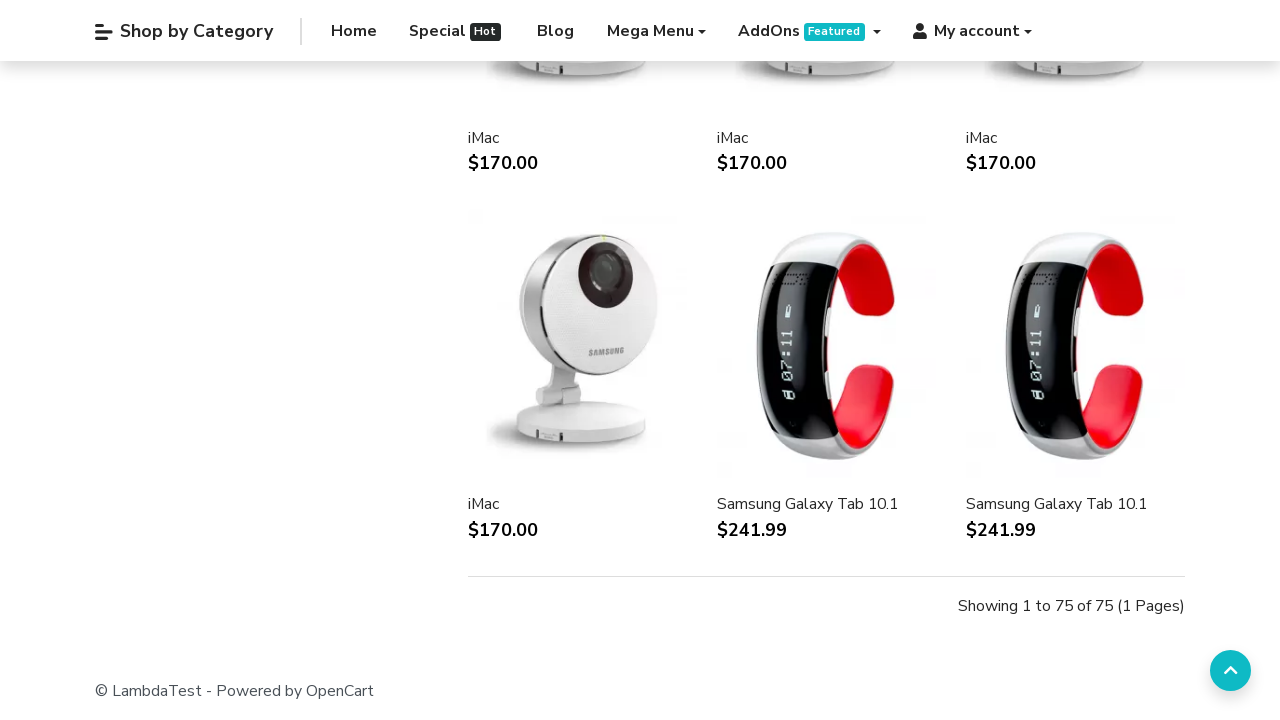

Scrolled down to trigger lazy-loading (iteration 39 of 75)
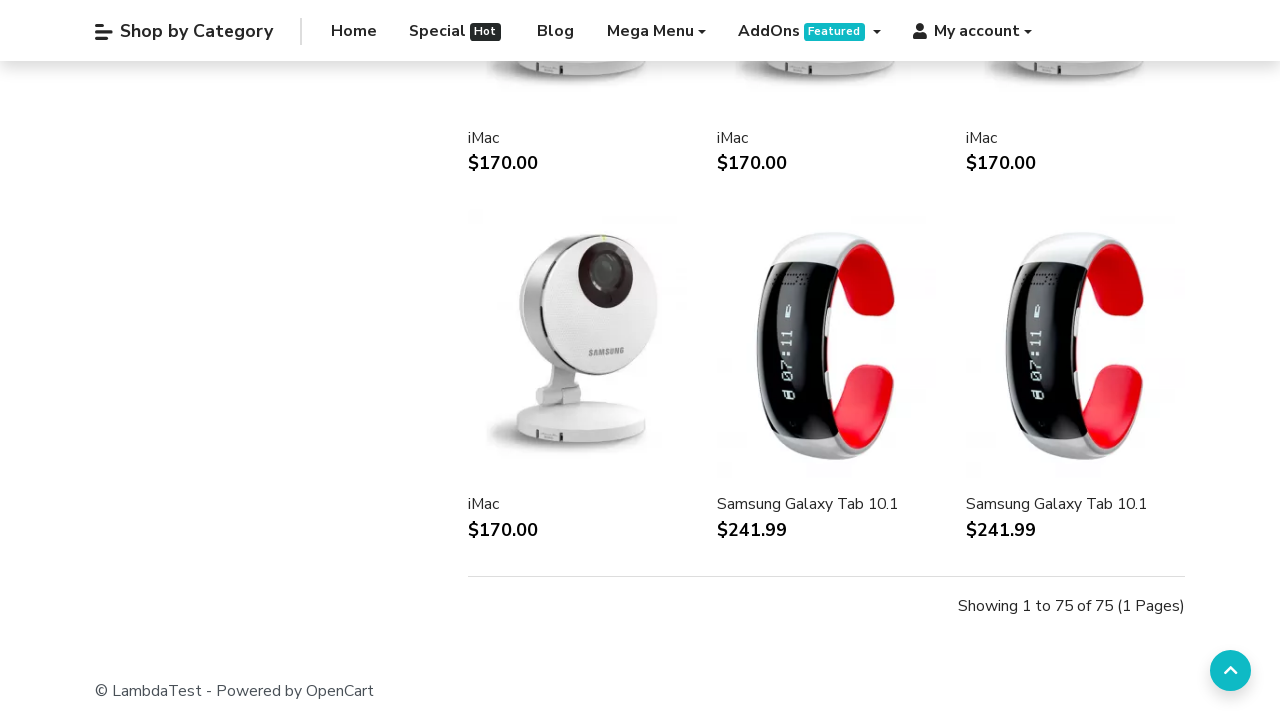

Scrolled down to trigger lazy-loading (iteration 40 of 75)
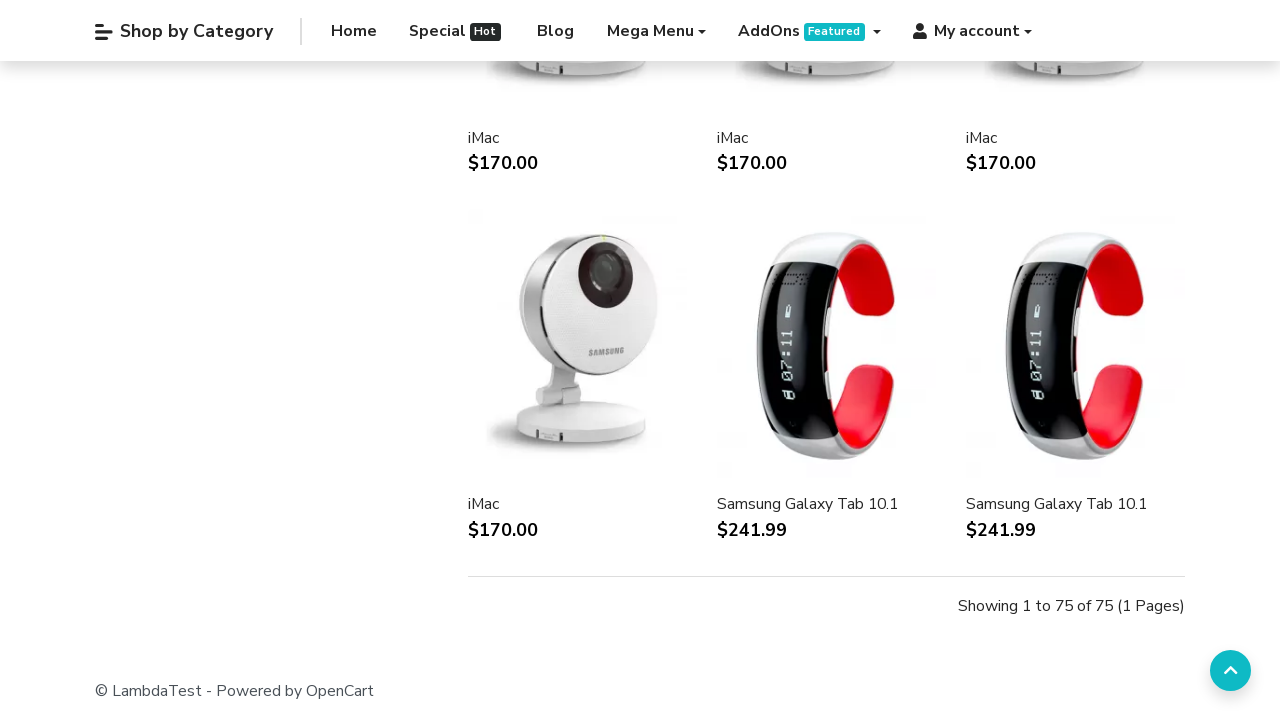

Scrolled down to trigger lazy-loading (iteration 41 of 75)
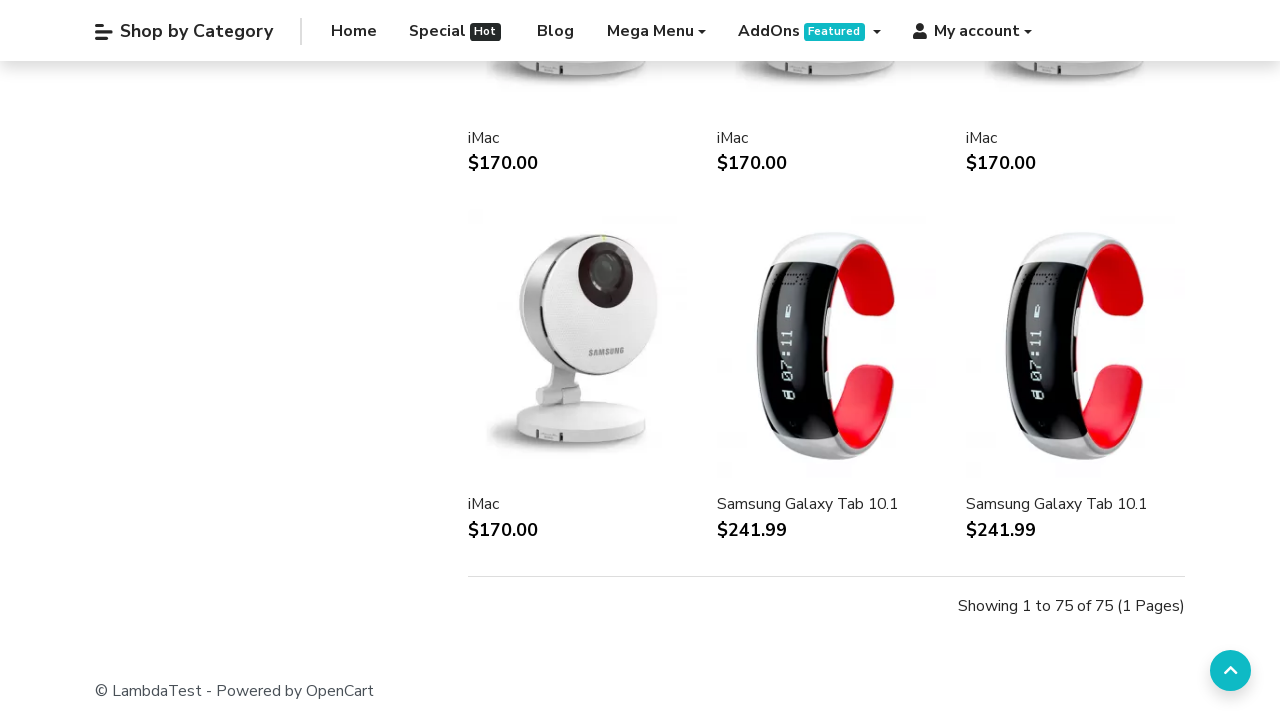

Scrolled down to trigger lazy-loading (iteration 42 of 75)
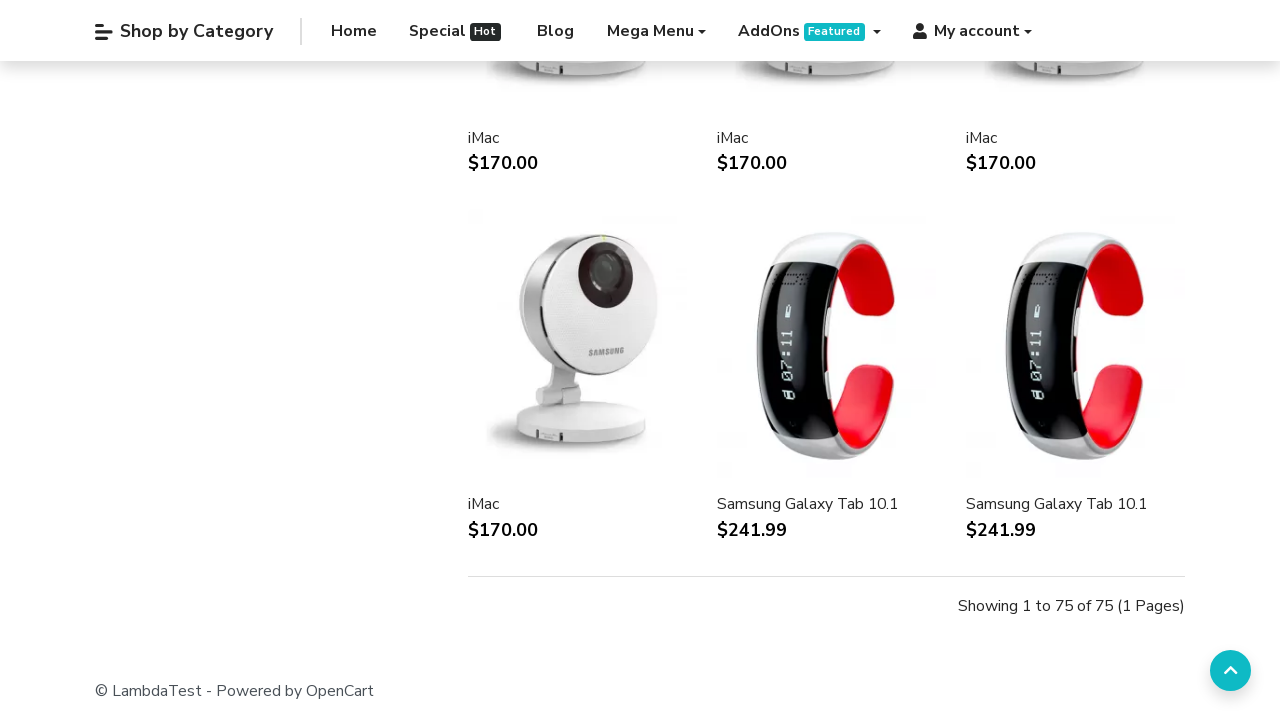

Scrolled down to trigger lazy-loading (iteration 43 of 75)
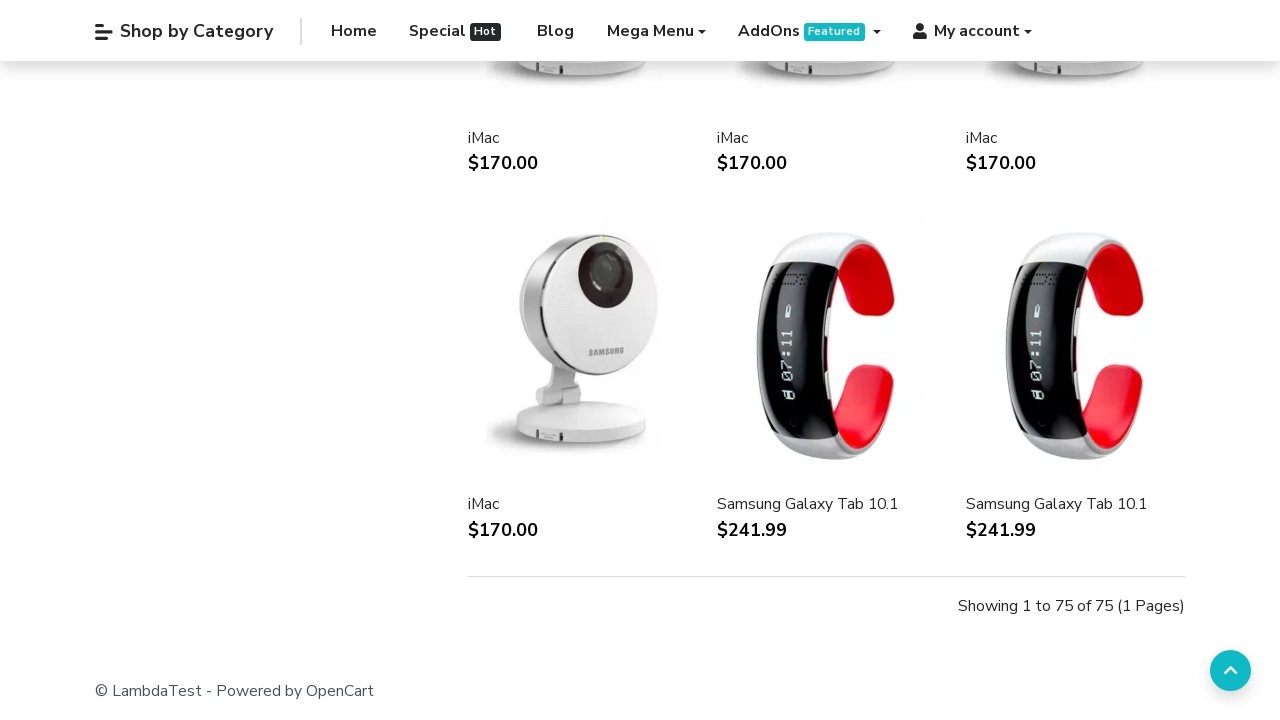

Scrolled down to trigger lazy-loading (iteration 44 of 75)
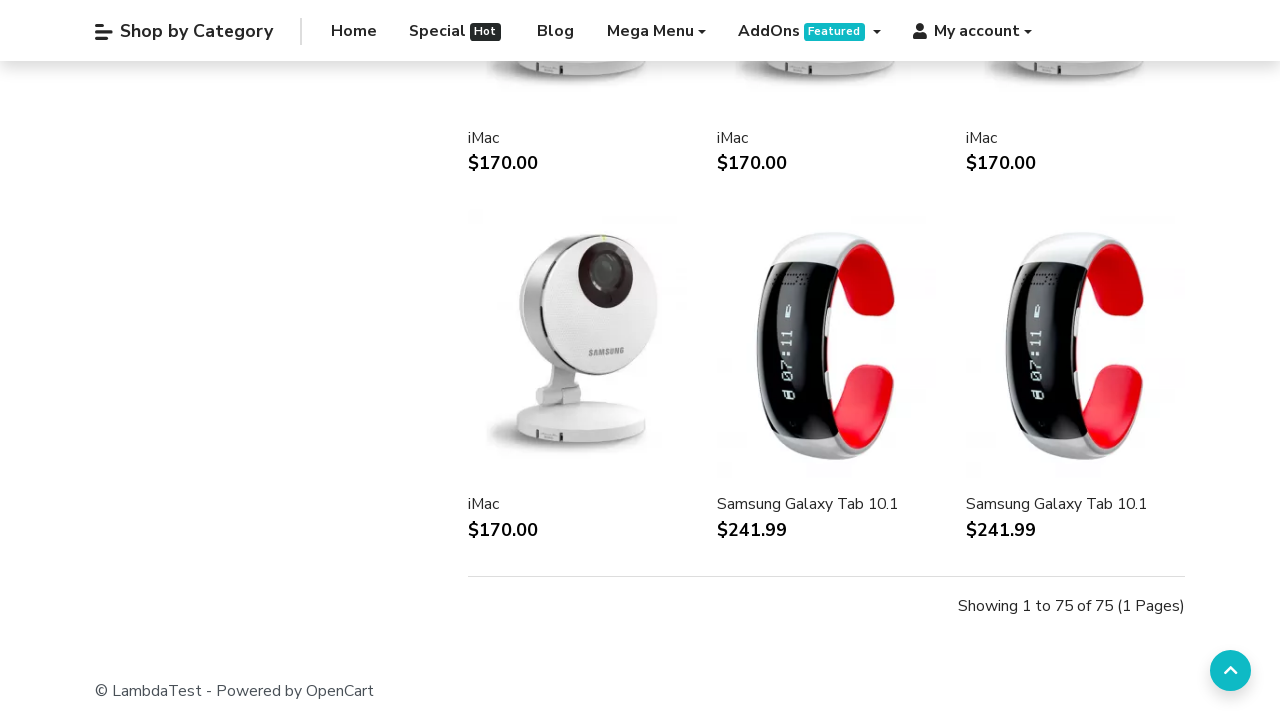

Scrolled down to trigger lazy-loading (iteration 45 of 75)
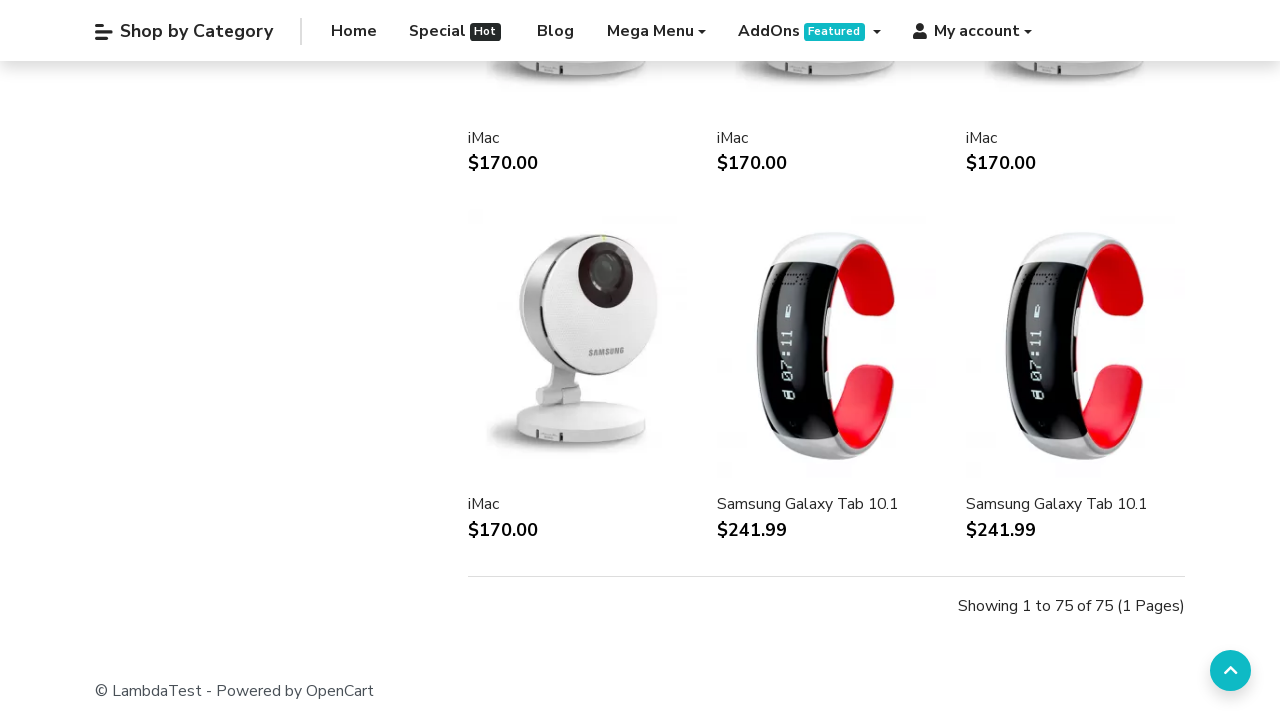

Scrolled down to trigger lazy-loading (iteration 46 of 75)
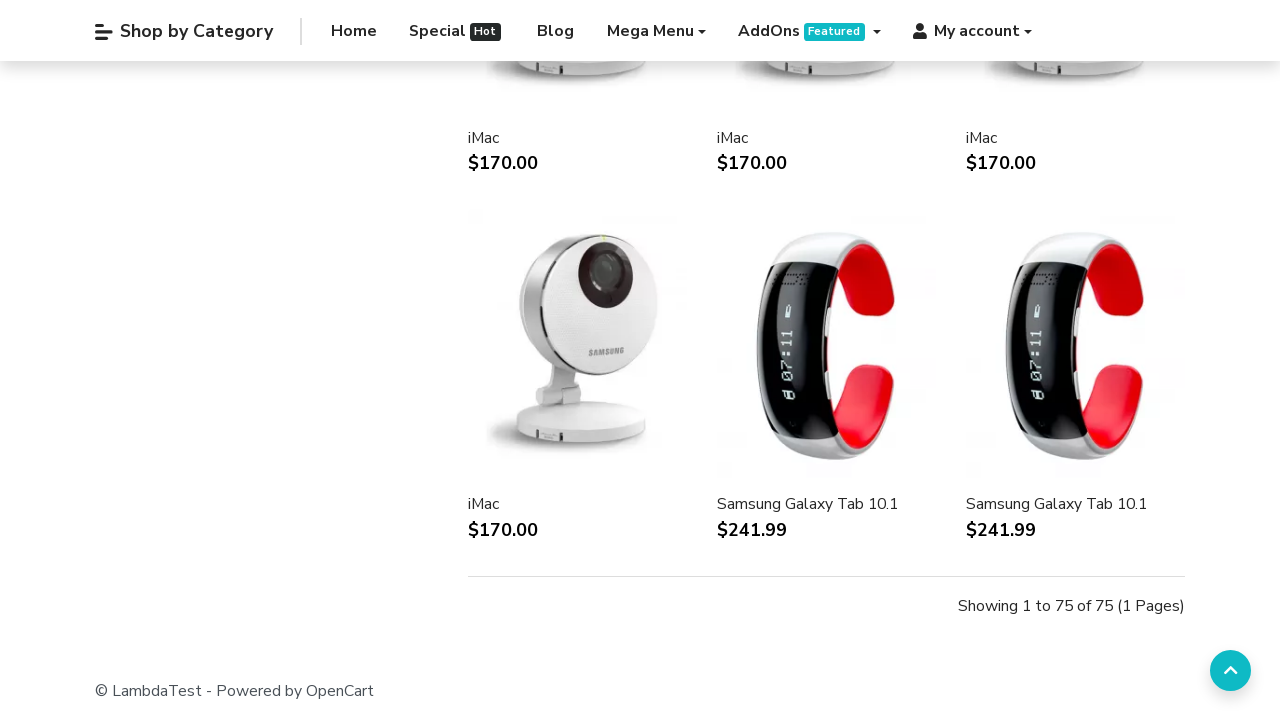

Scrolled down to trigger lazy-loading (iteration 47 of 75)
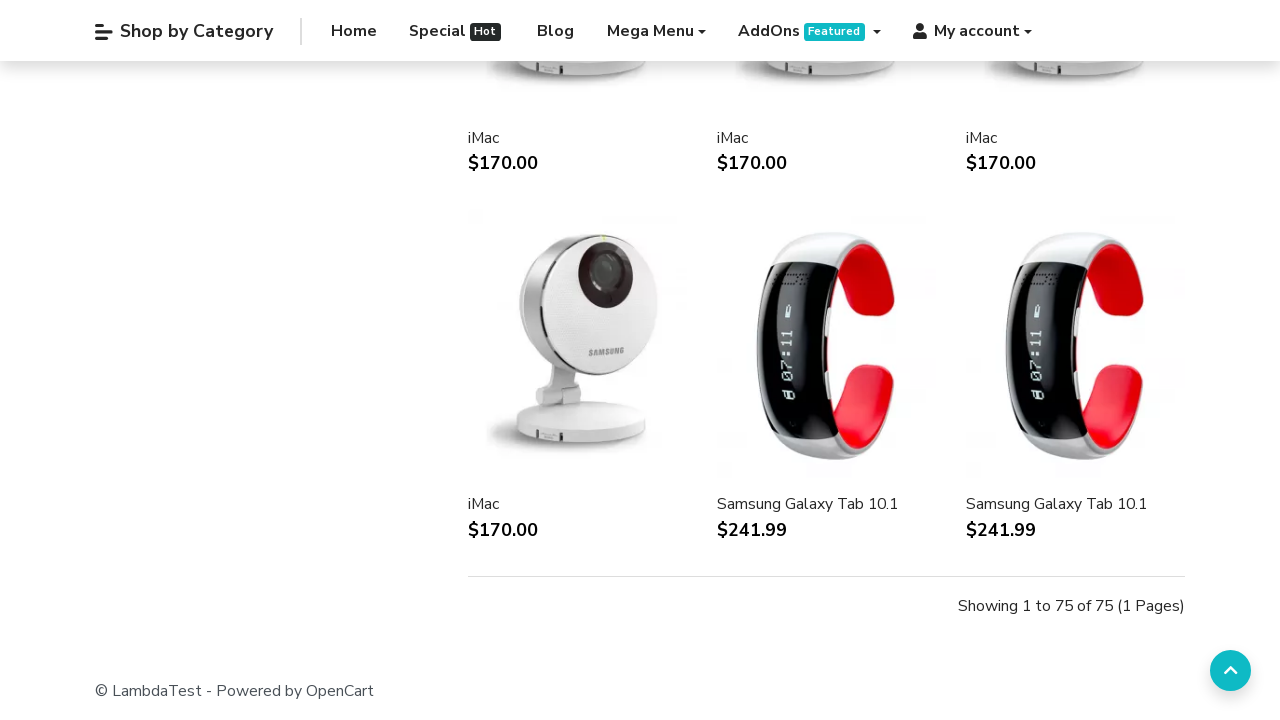

Scrolled down to trigger lazy-loading (iteration 48 of 75)
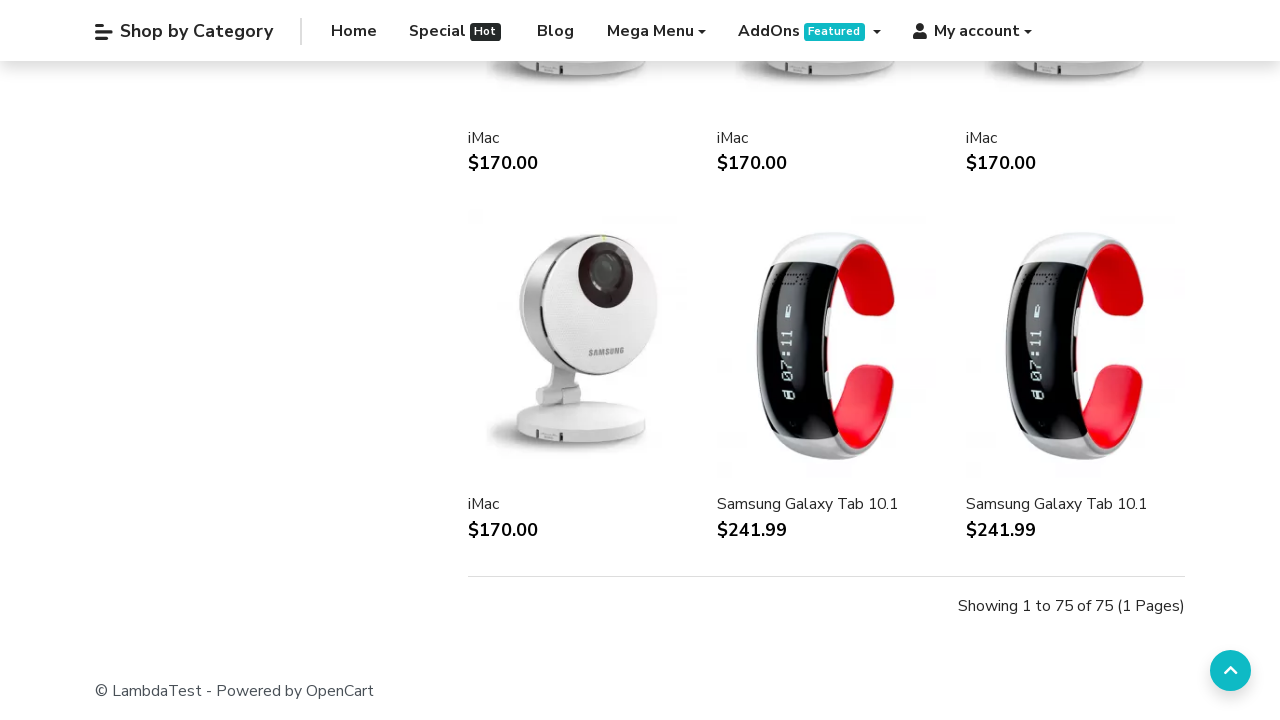

Scrolled down to trigger lazy-loading (iteration 49 of 75)
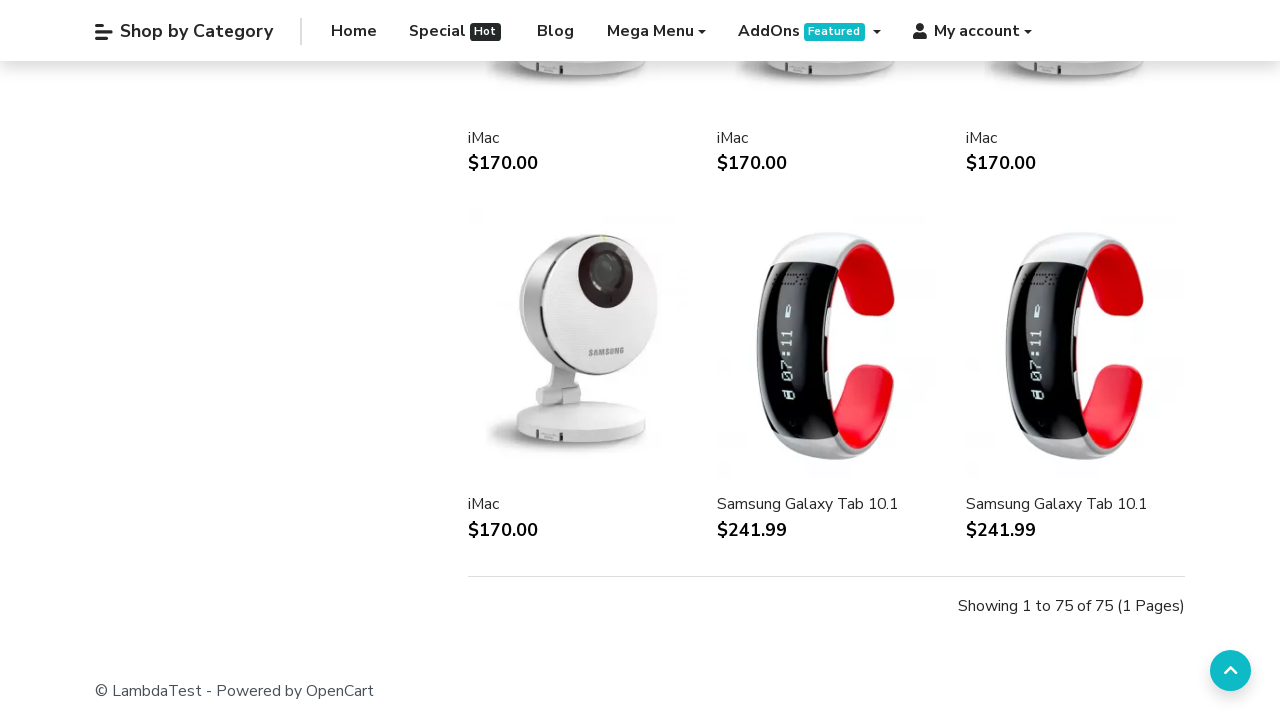

Scrolled down to trigger lazy-loading (iteration 50 of 75)
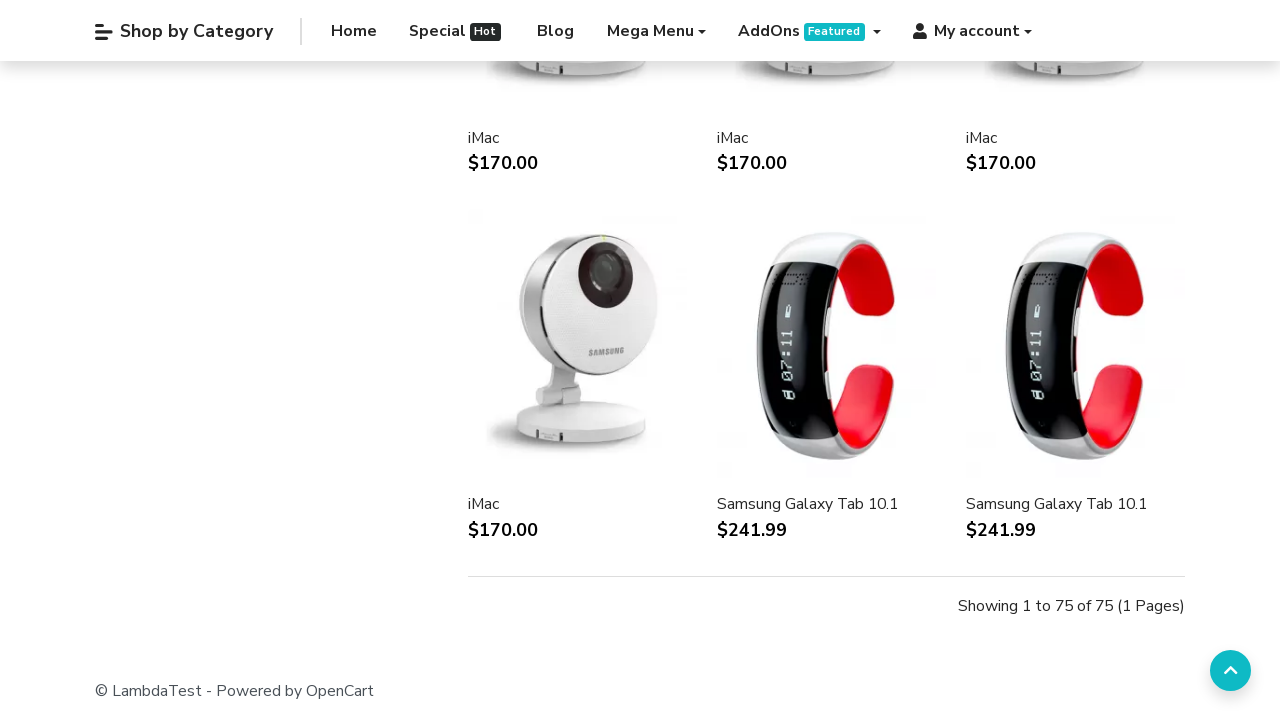

Scrolled down to trigger lazy-loading (iteration 51 of 75)
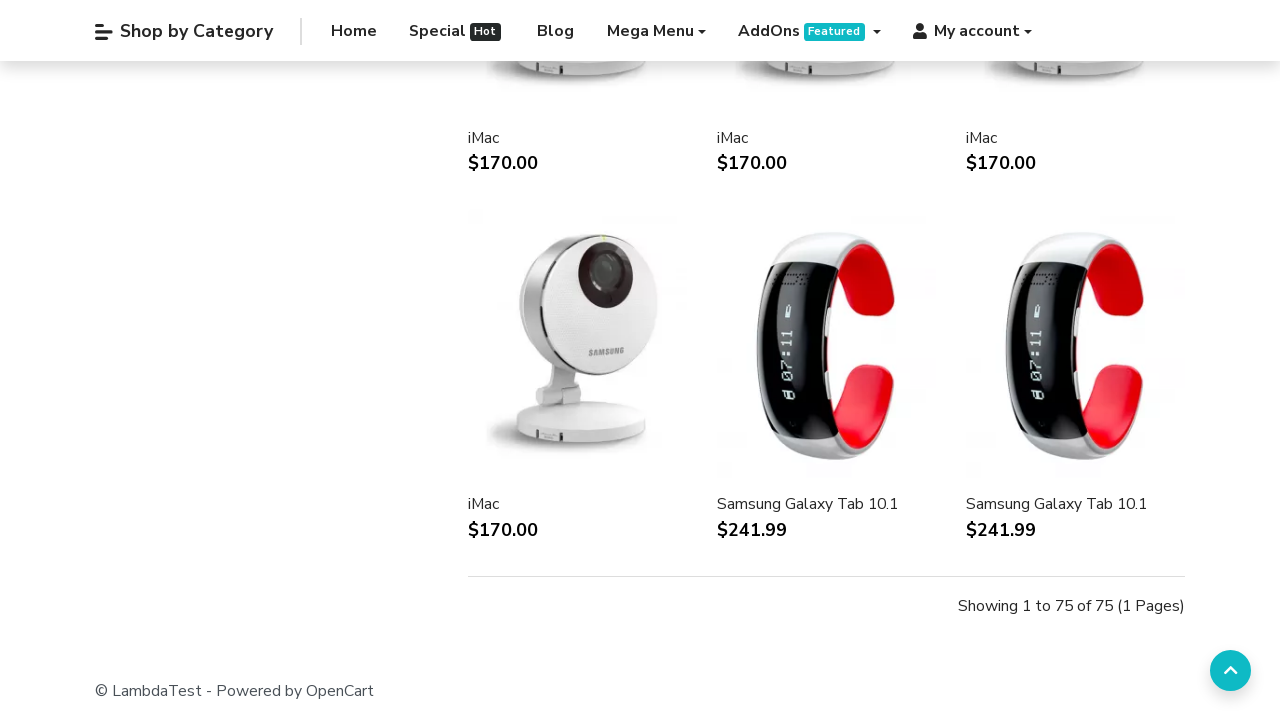

Scrolled down to trigger lazy-loading (iteration 52 of 75)
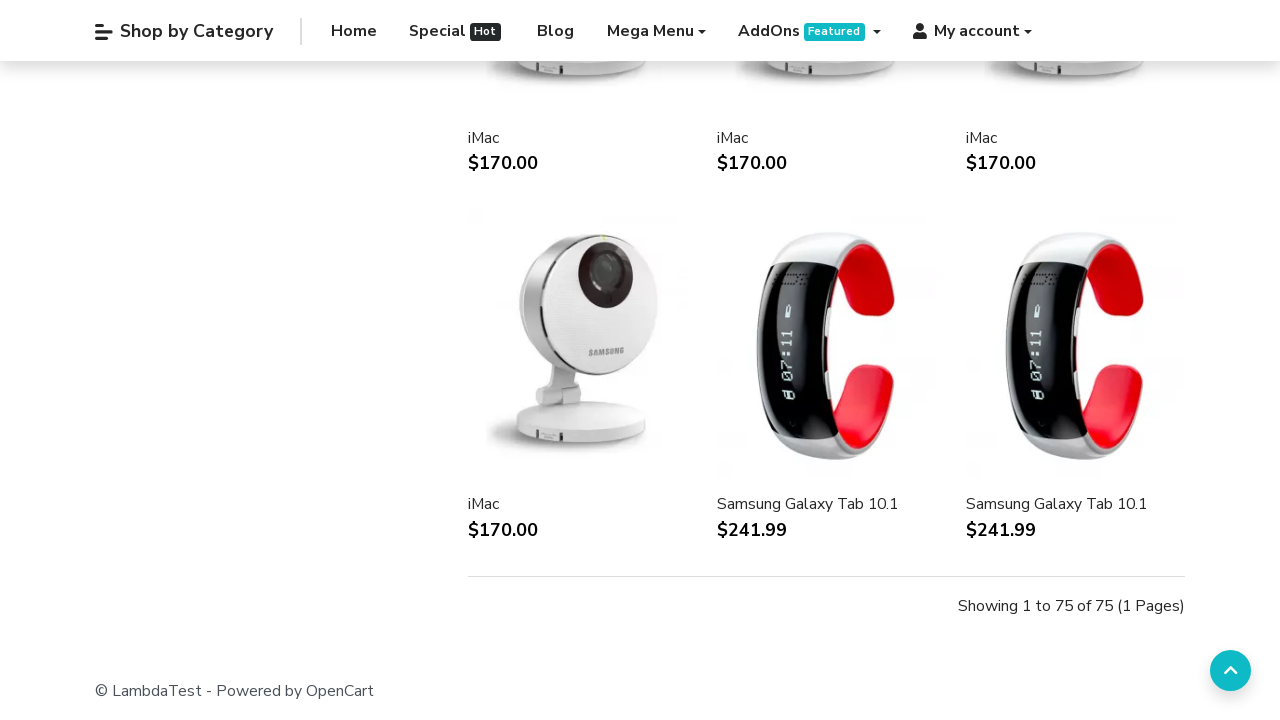

Scrolled down to trigger lazy-loading (iteration 53 of 75)
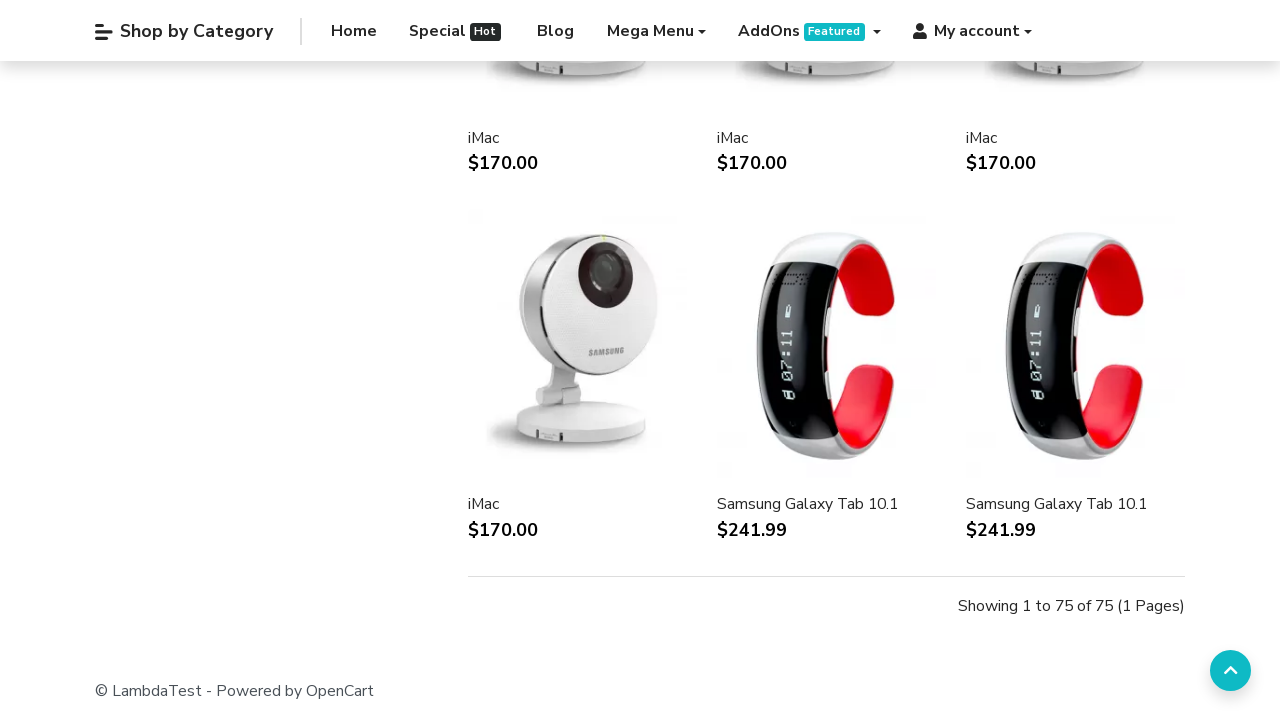

Scrolled down to trigger lazy-loading (iteration 54 of 75)
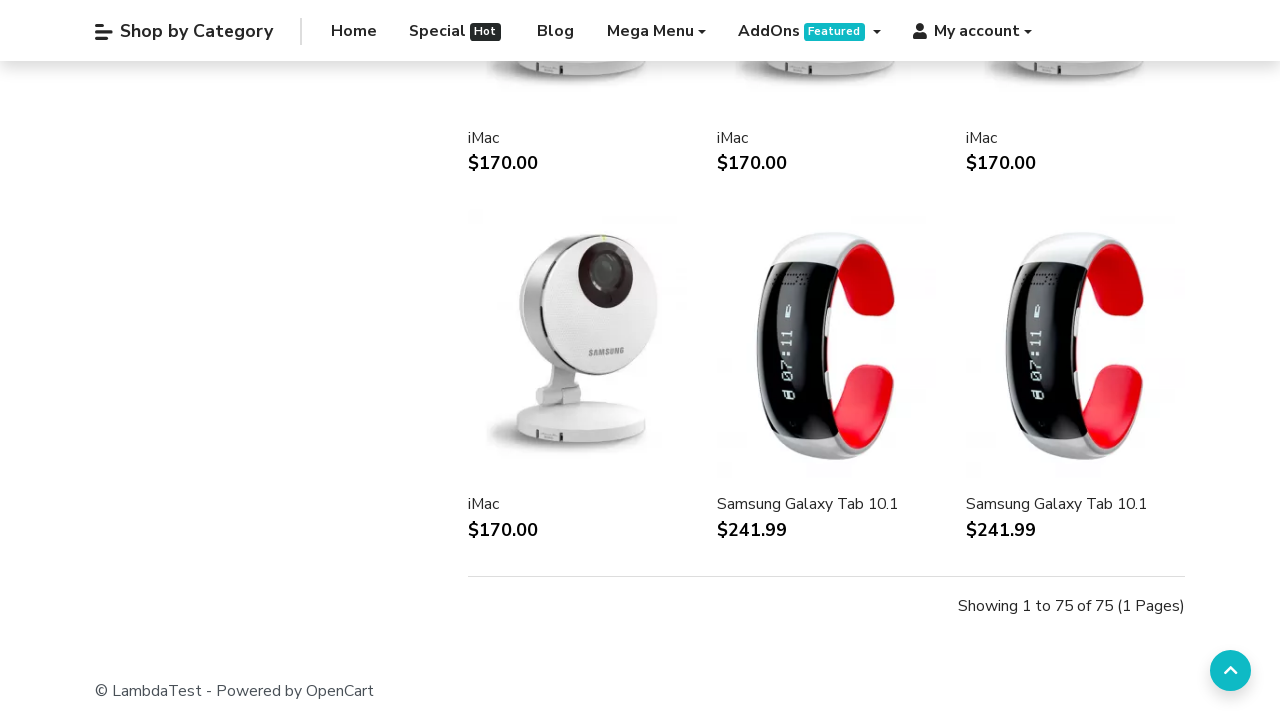

Scrolled down to trigger lazy-loading (iteration 55 of 75)
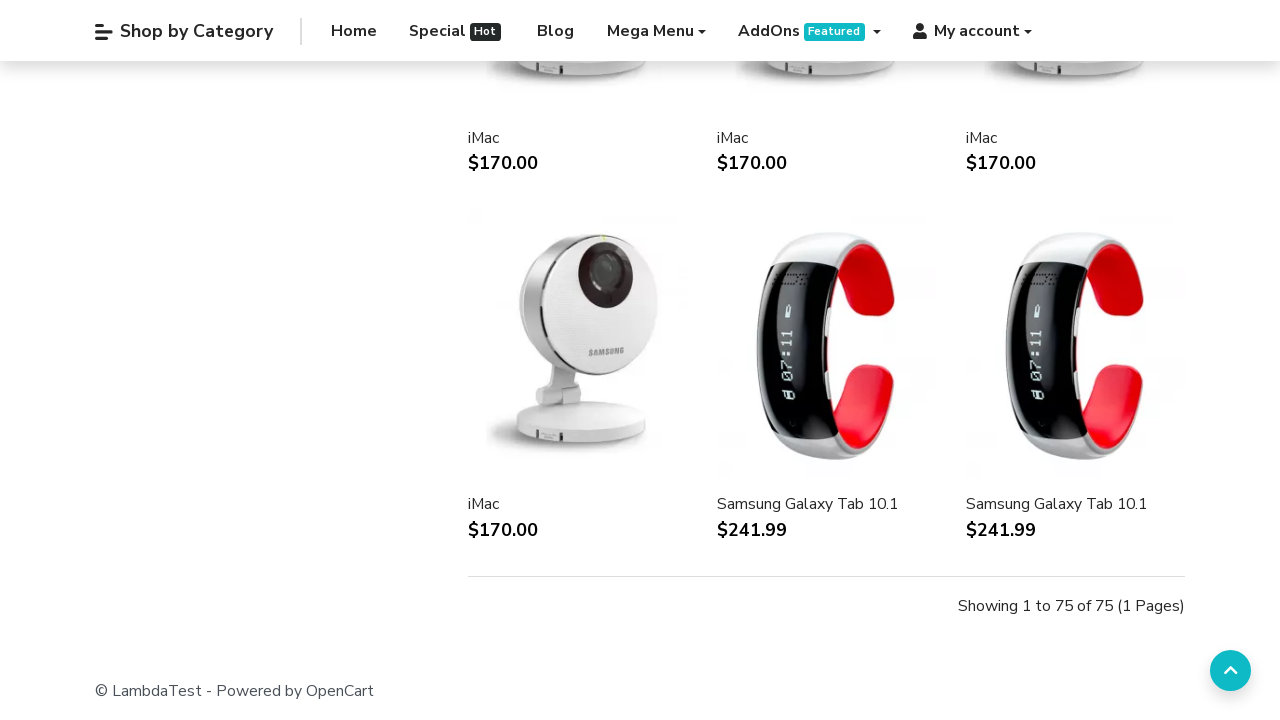

Scrolled down to trigger lazy-loading (iteration 56 of 75)
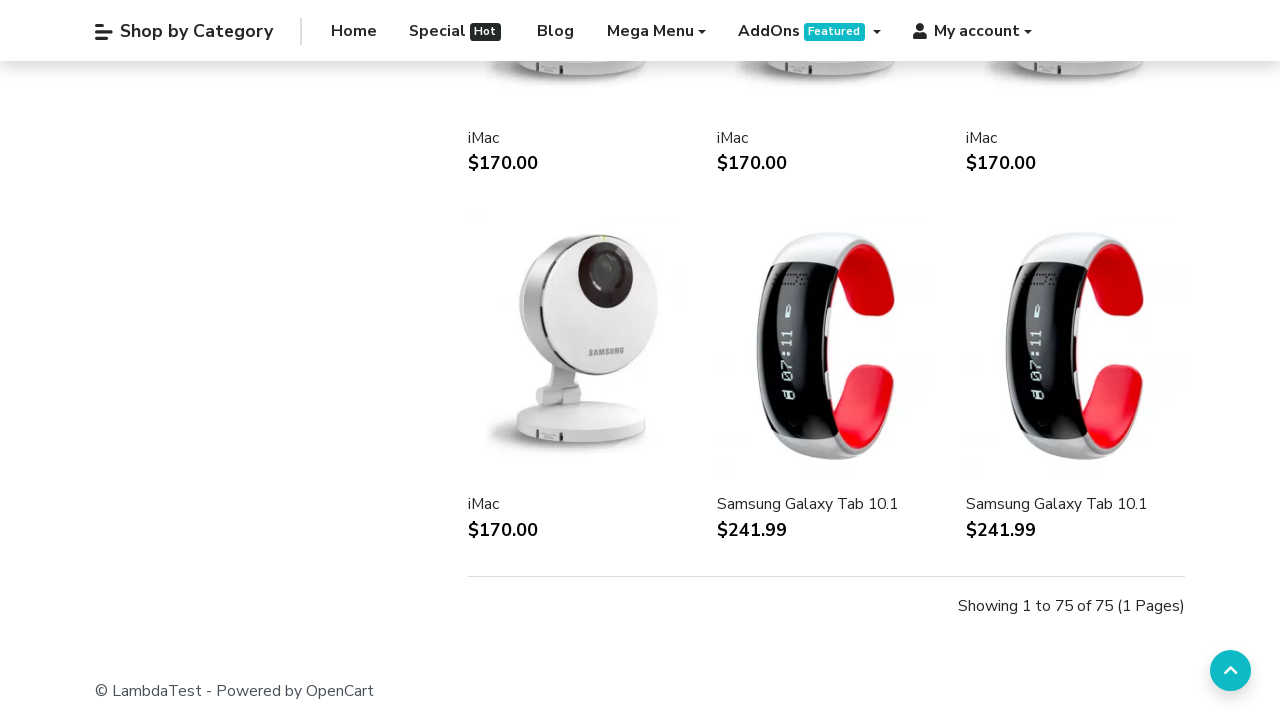

Scrolled down to trigger lazy-loading (iteration 57 of 75)
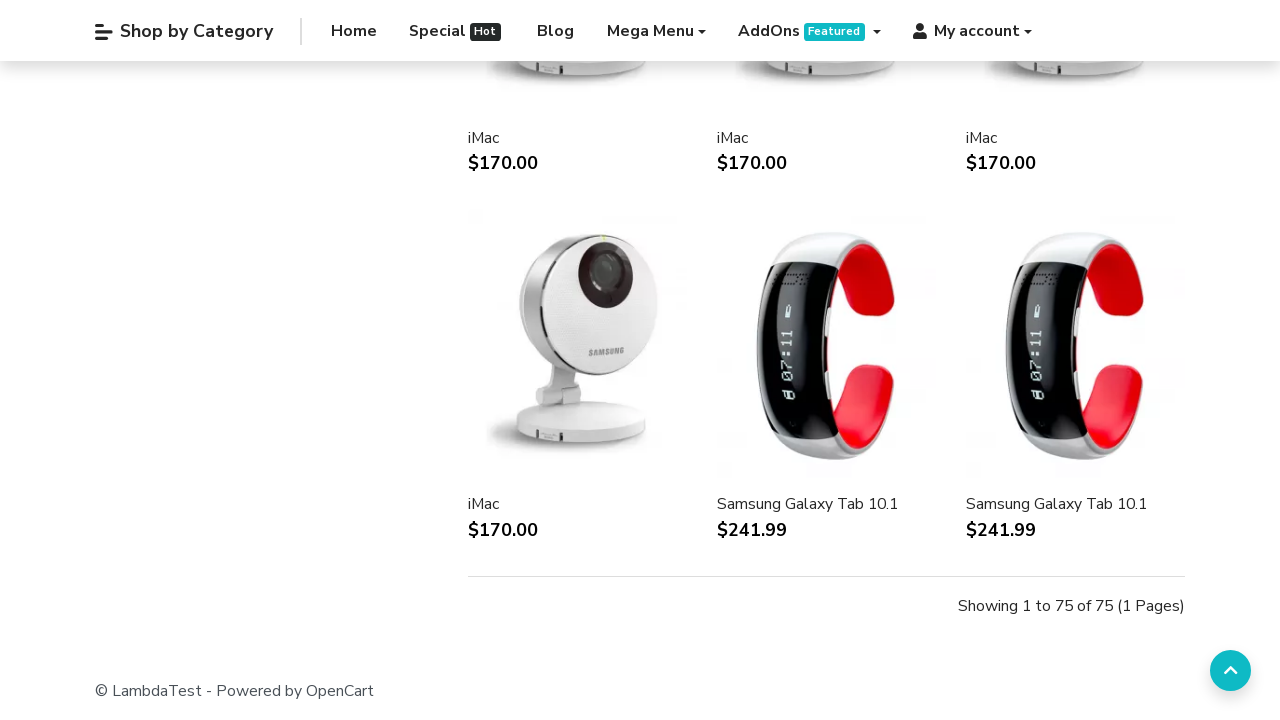

Scrolled down to trigger lazy-loading (iteration 58 of 75)
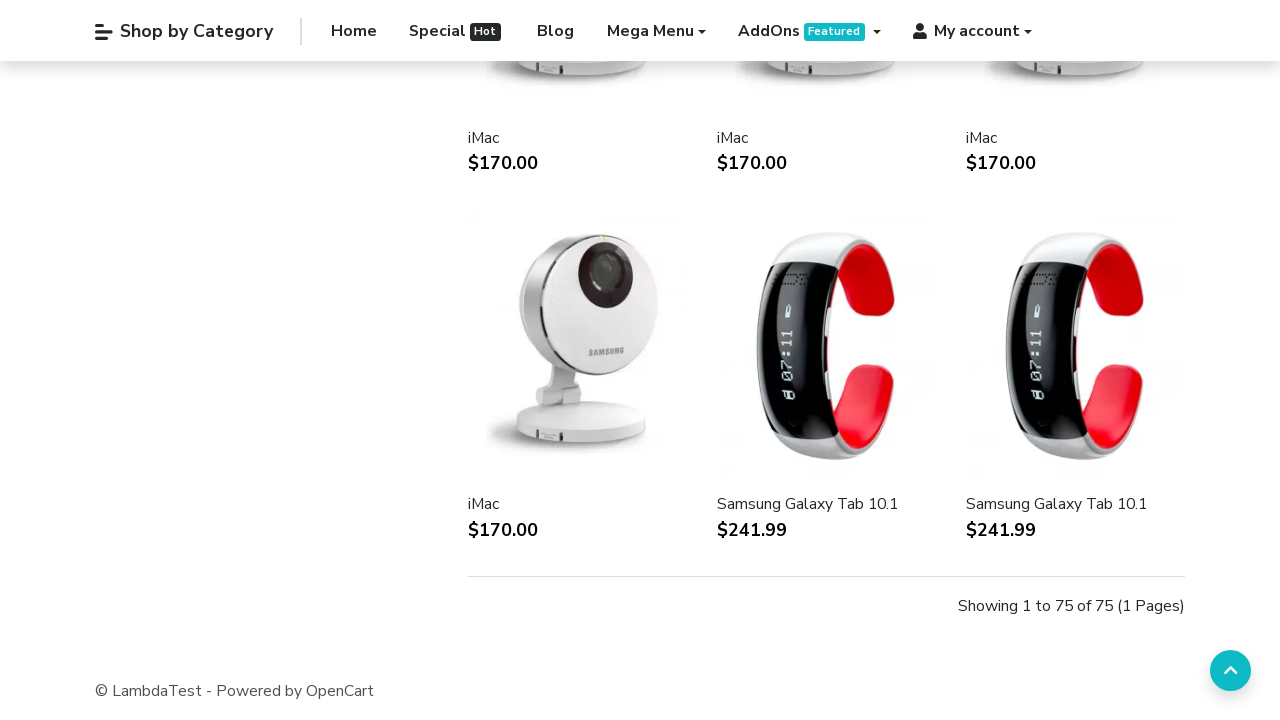

Scrolled down to trigger lazy-loading (iteration 59 of 75)
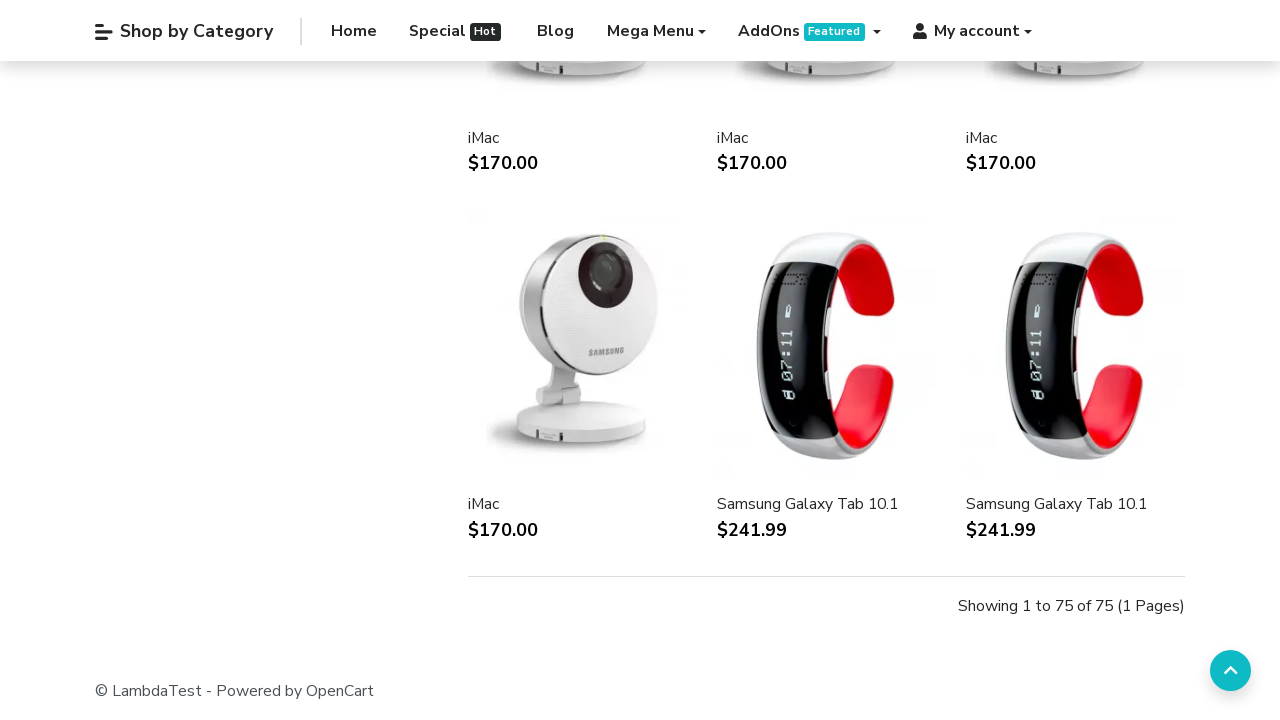

Scrolled down to trigger lazy-loading (iteration 60 of 75)
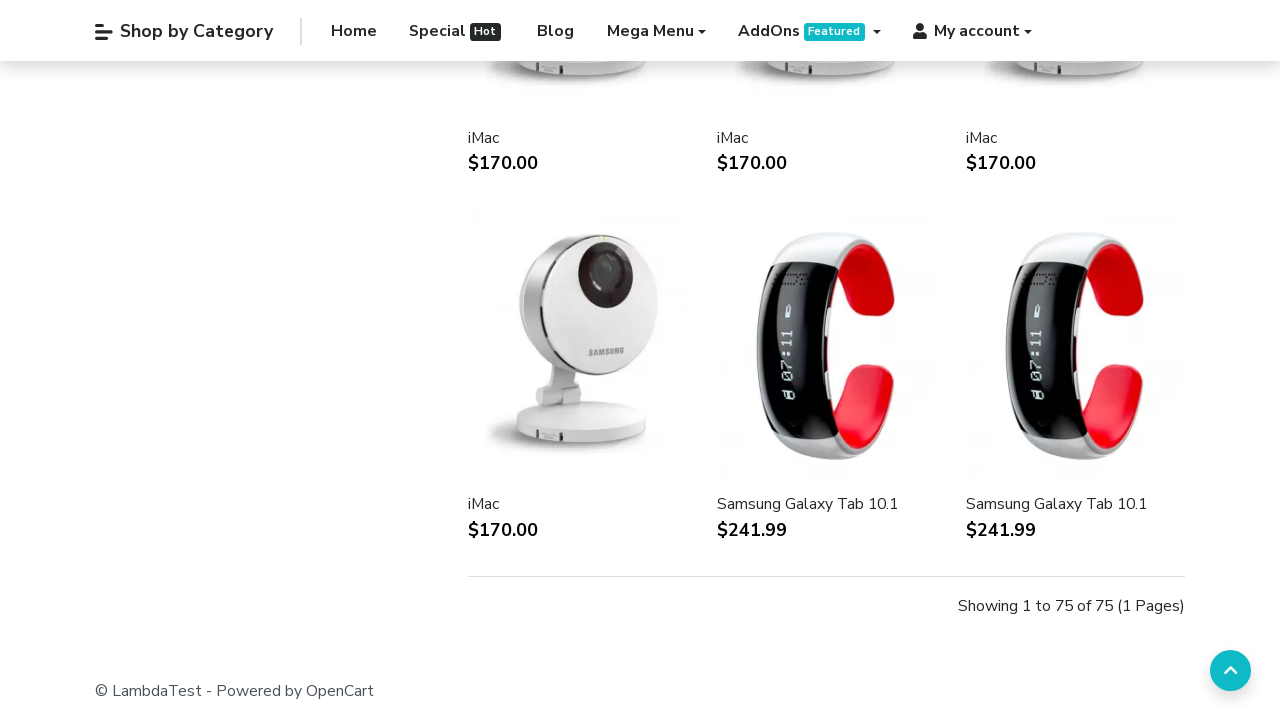

Scrolled down to trigger lazy-loading (iteration 61 of 75)
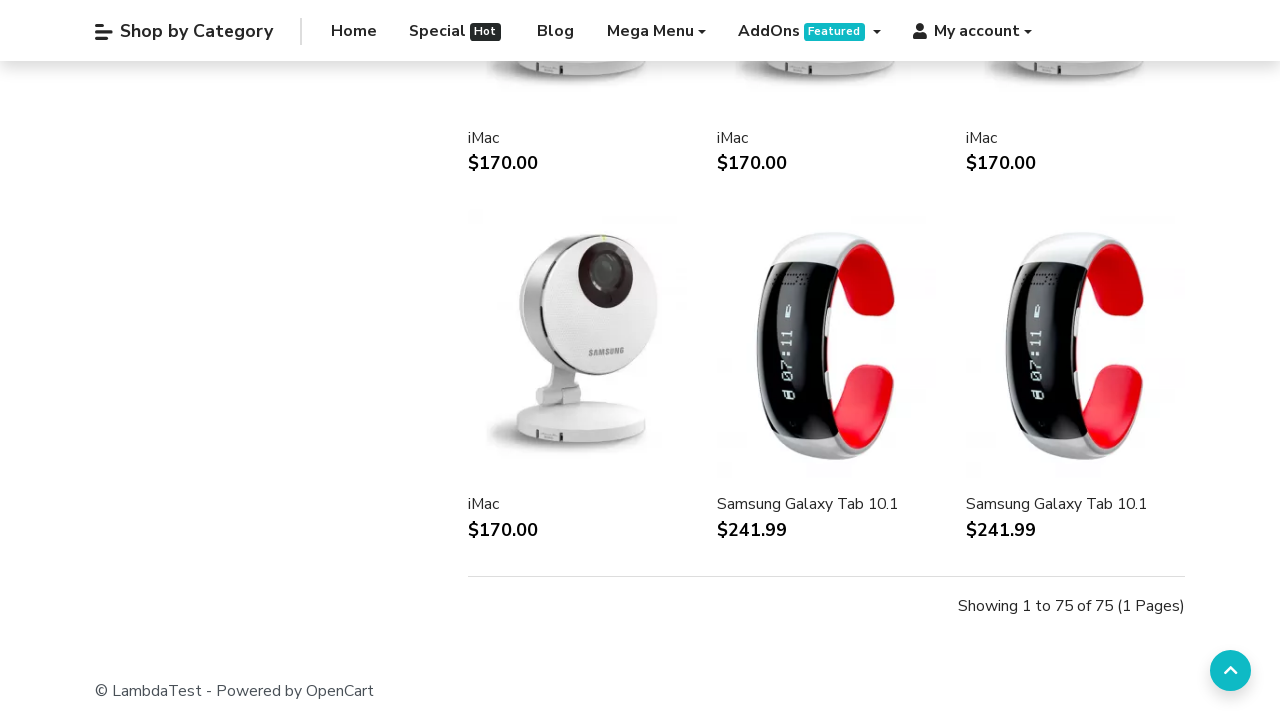

Scrolled down to trigger lazy-loading (iteration 62 of 75)
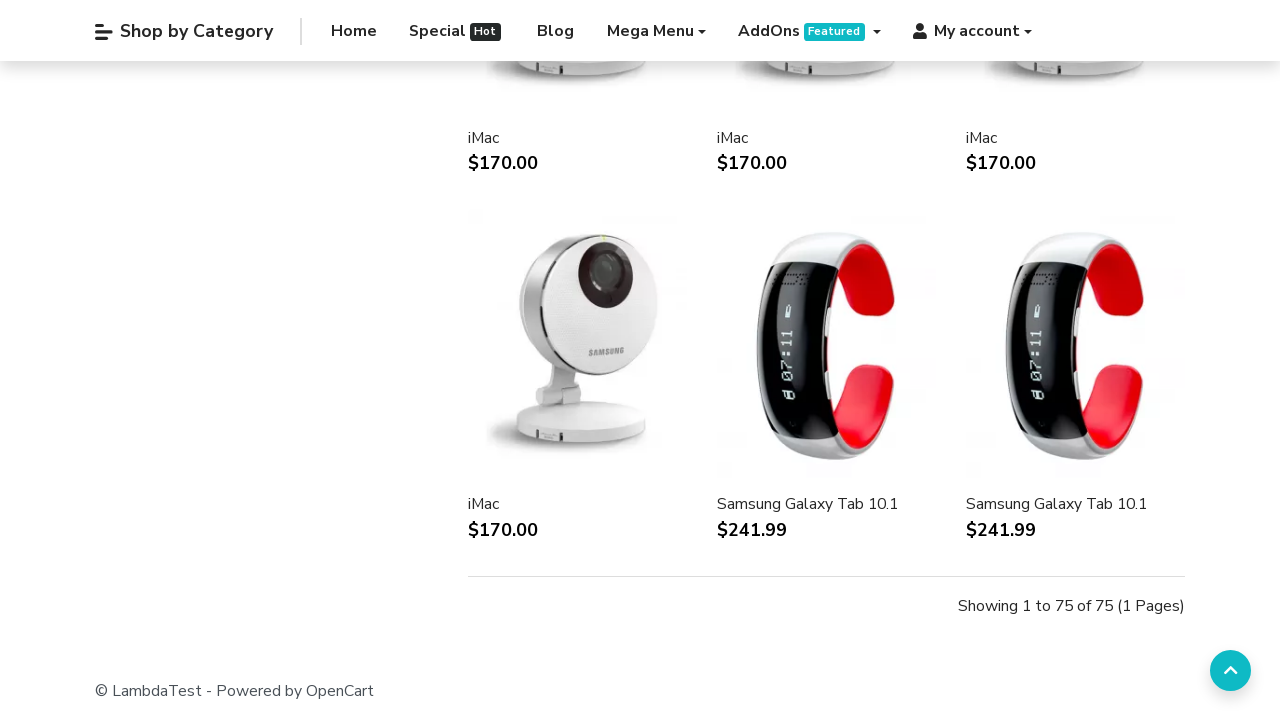

Scrolled down to trigger lazy-loading (iteration 63 of 75)
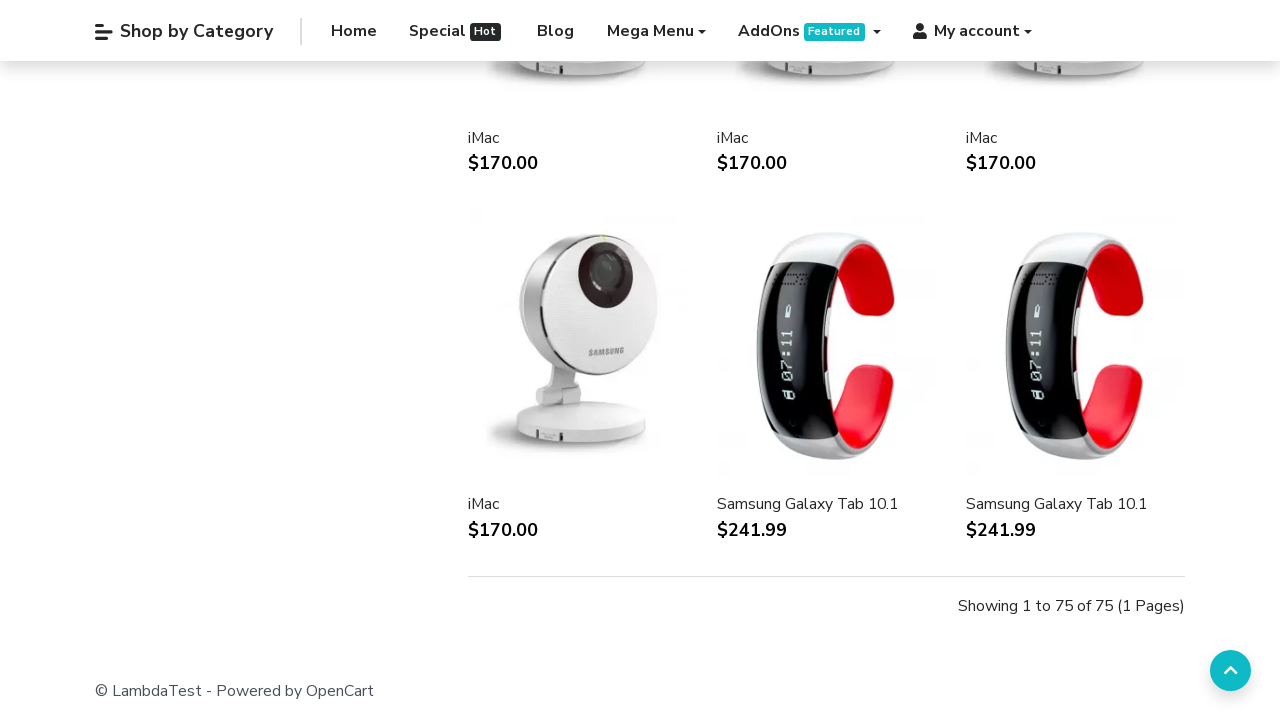

Scrolled down to trigger lazy-loading (iteration 64 of 75)
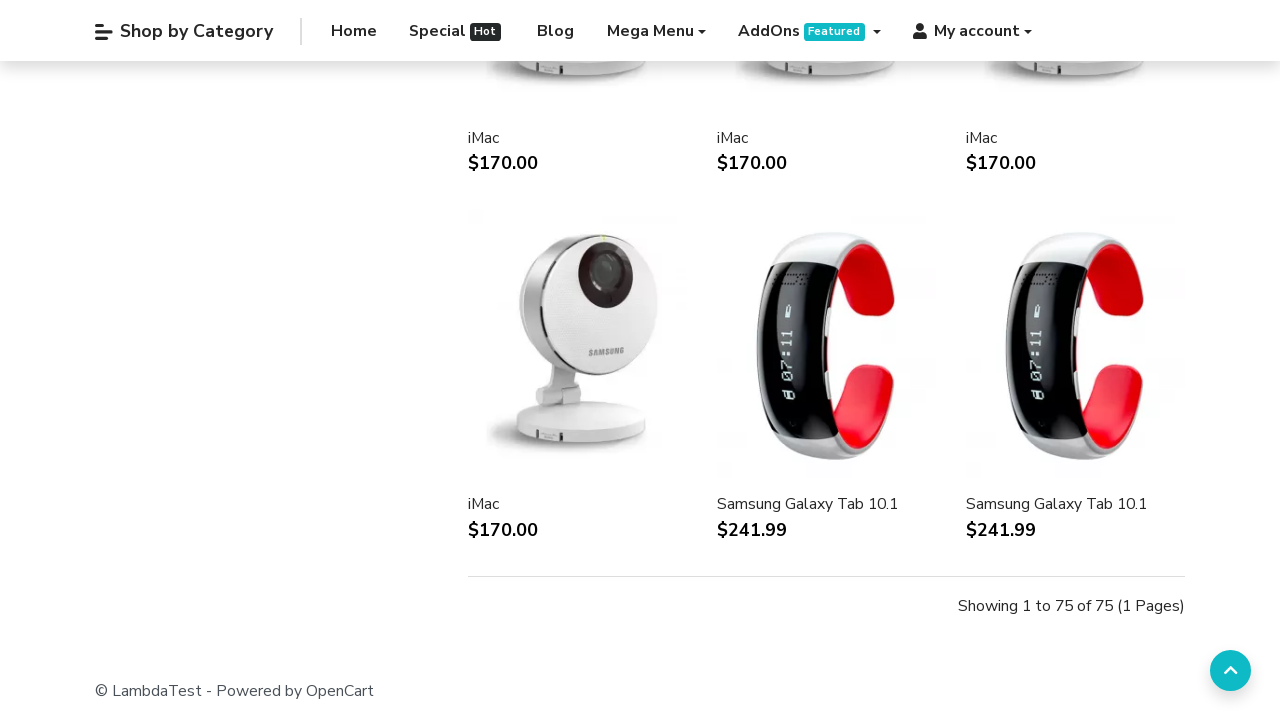

Scrolled down to trigger lazy-loading (iteration 65 of 75)
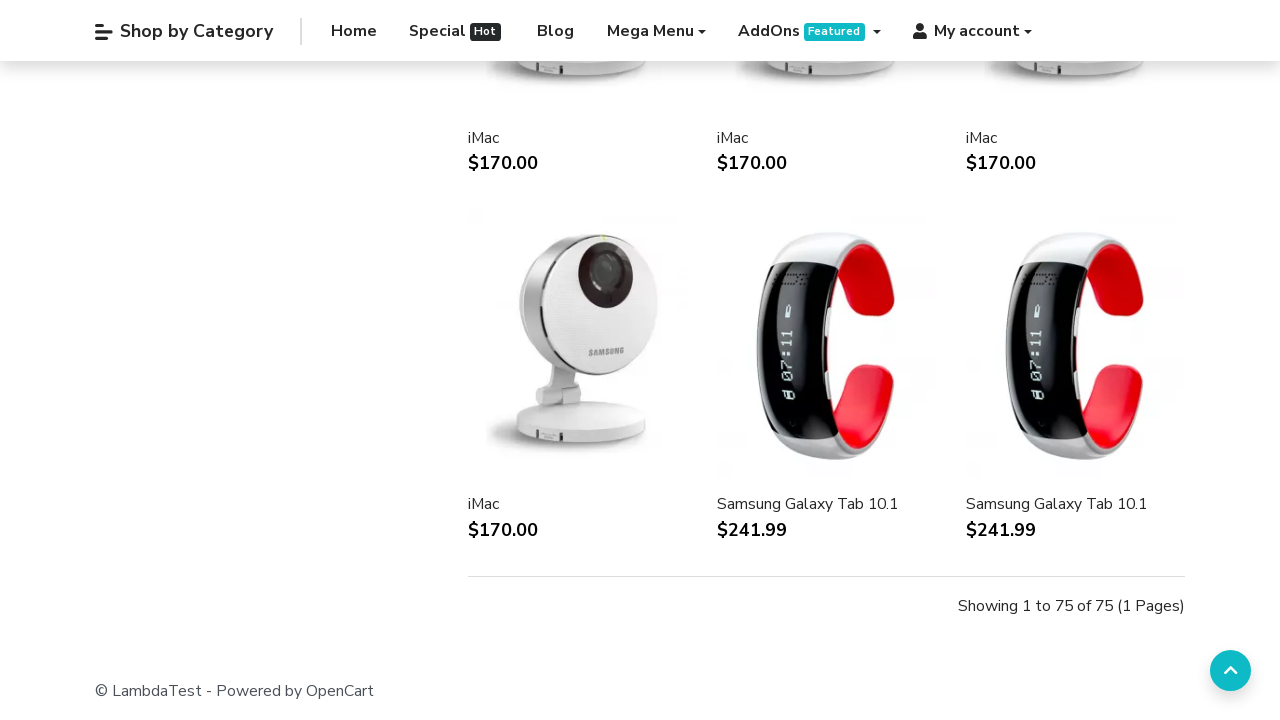

Scrolled down to trigger lazy-loading (iteration 66 of 75)
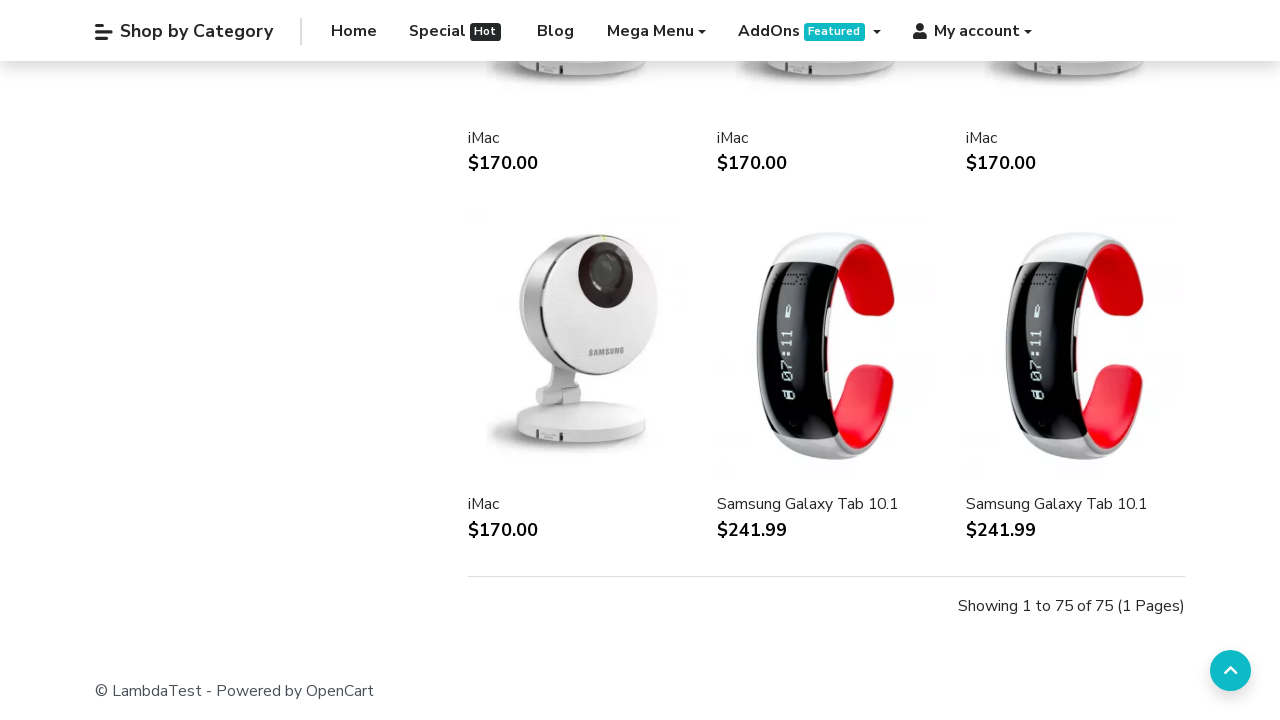

Scrolled down to trigger lazy-loading (iteration 67 of 75)
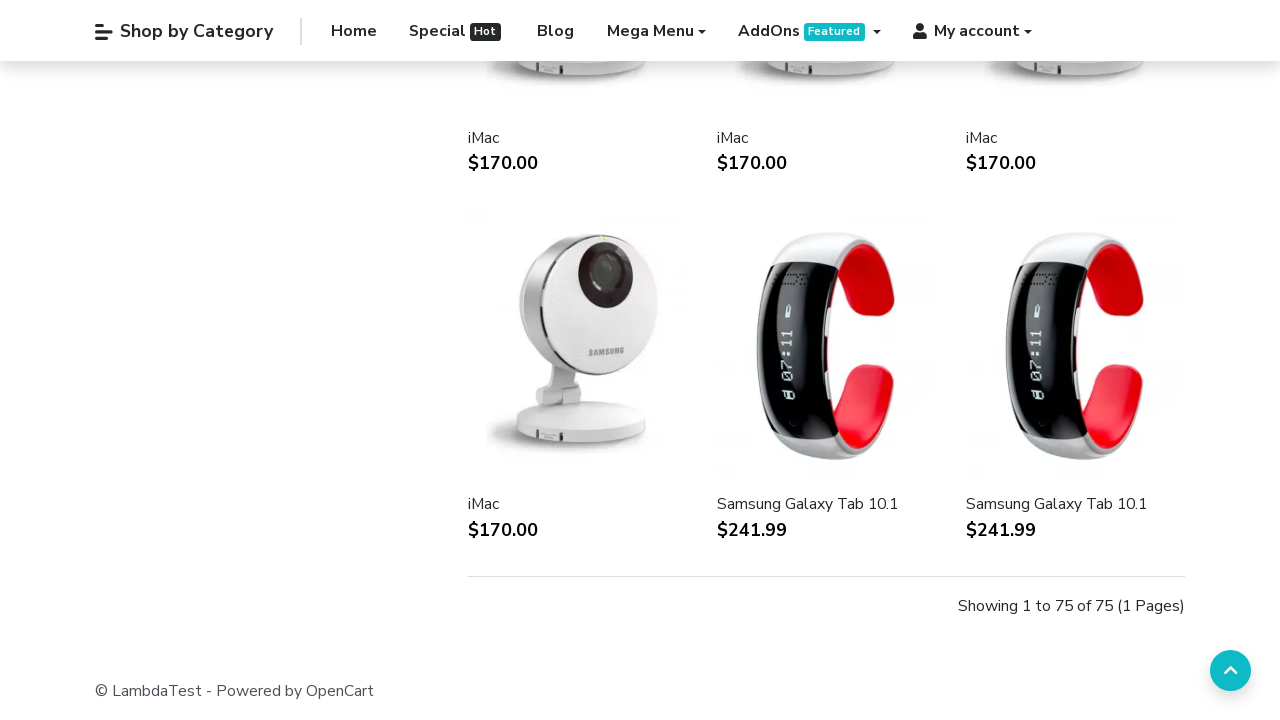

Scrolled down to trigger lazy-loading (iteration 68 of 75)
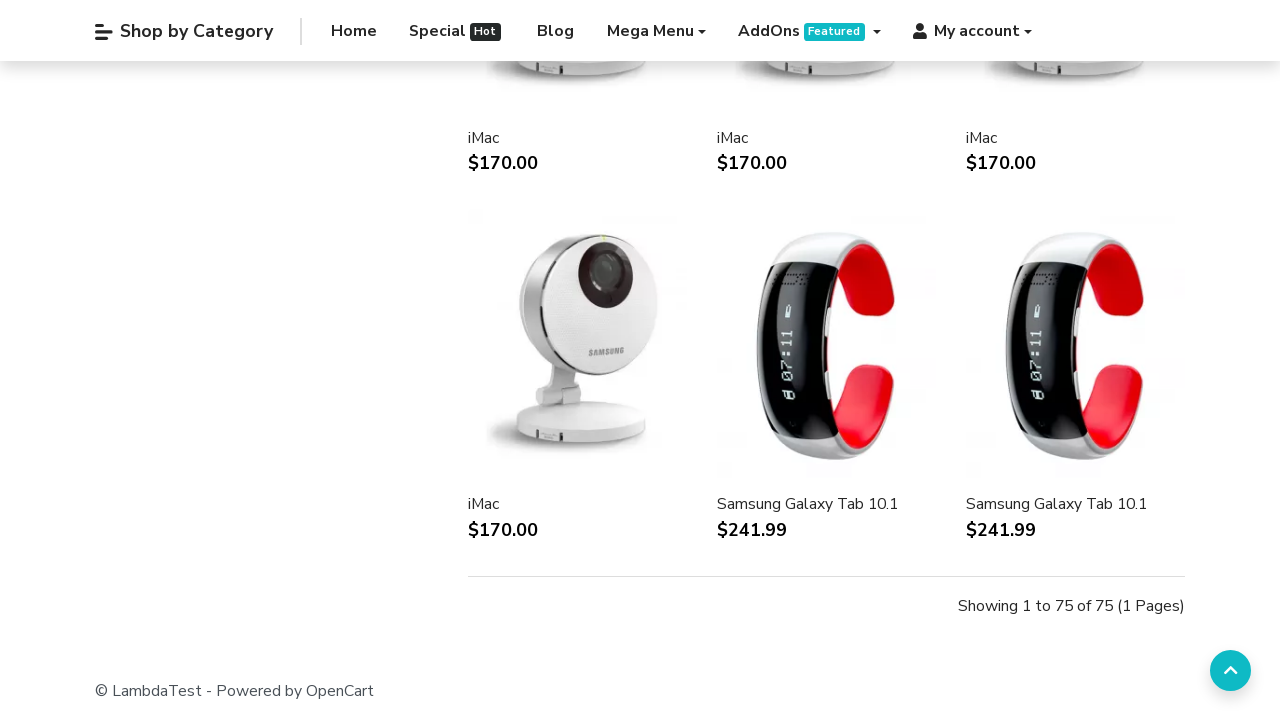

Scrolled down to trigger lazy-loading (iteration 69 of 75)
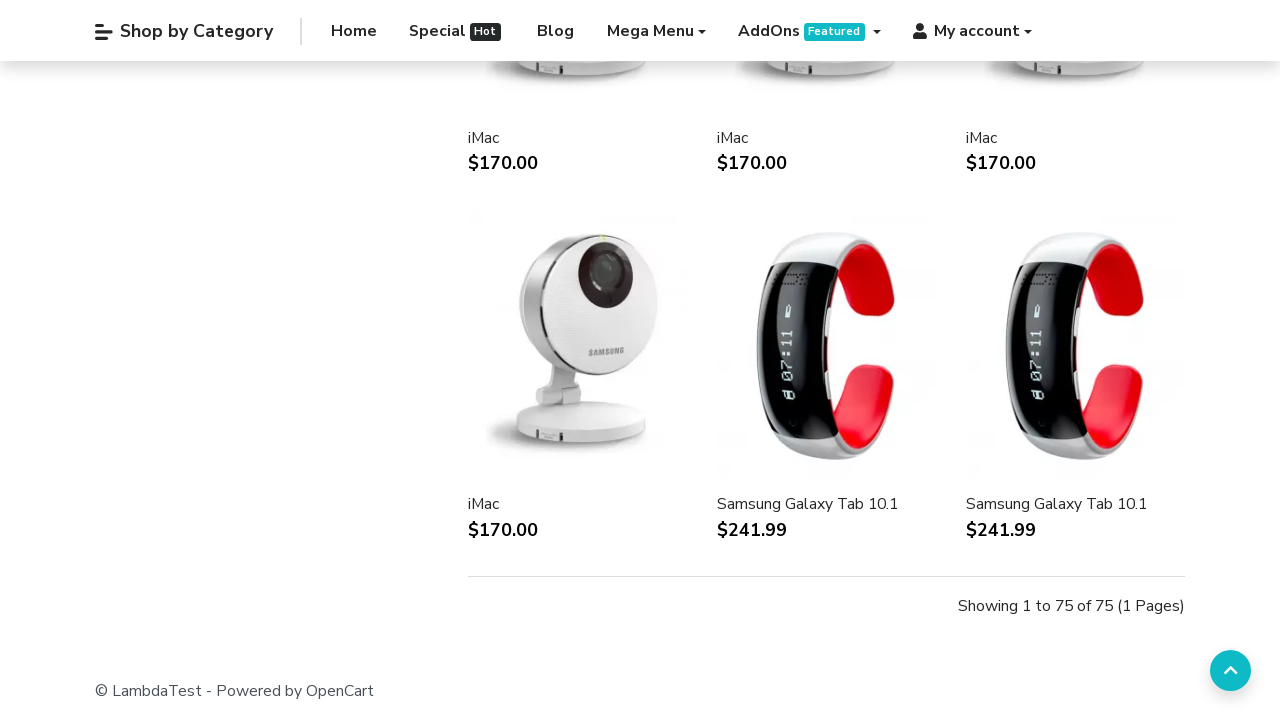

Scrolled down to trigger lazy-loading (iteration 70 of 75)
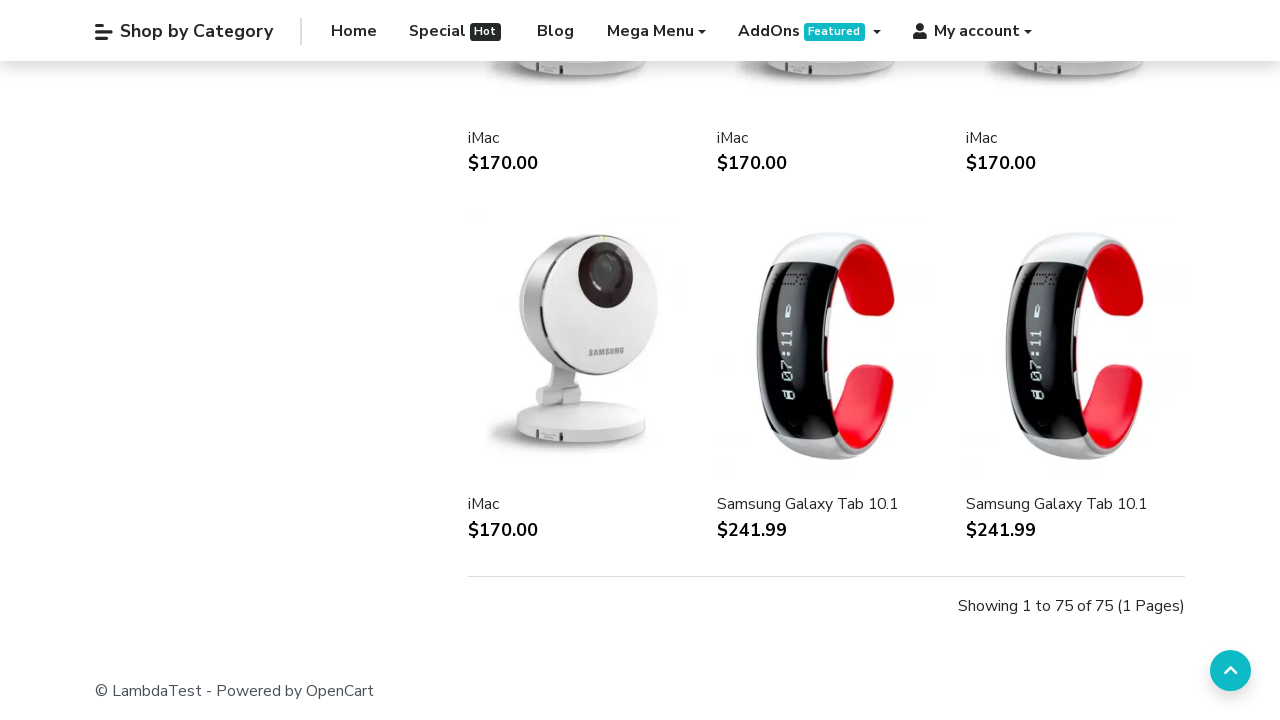

Scrolled down to trigger lazy-loading (iteration 71 of 75)
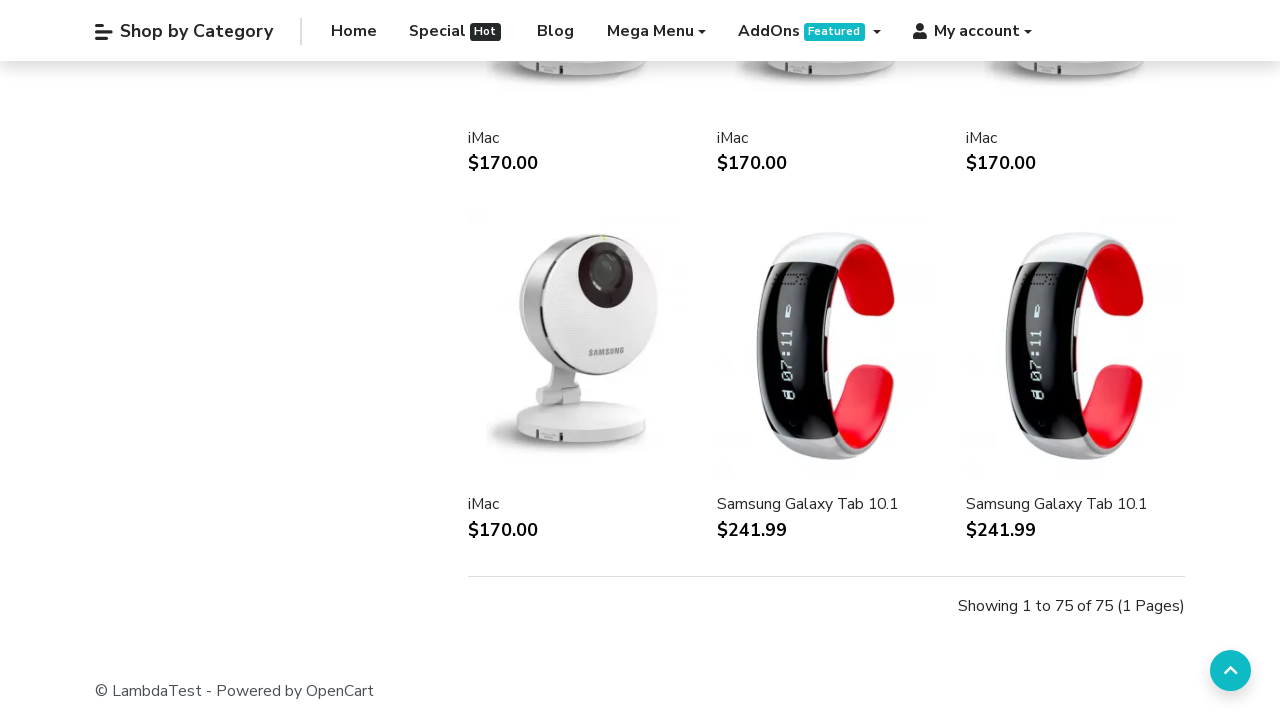

Scrolled down to trigger lazy-loading (iteration 72 of 75)
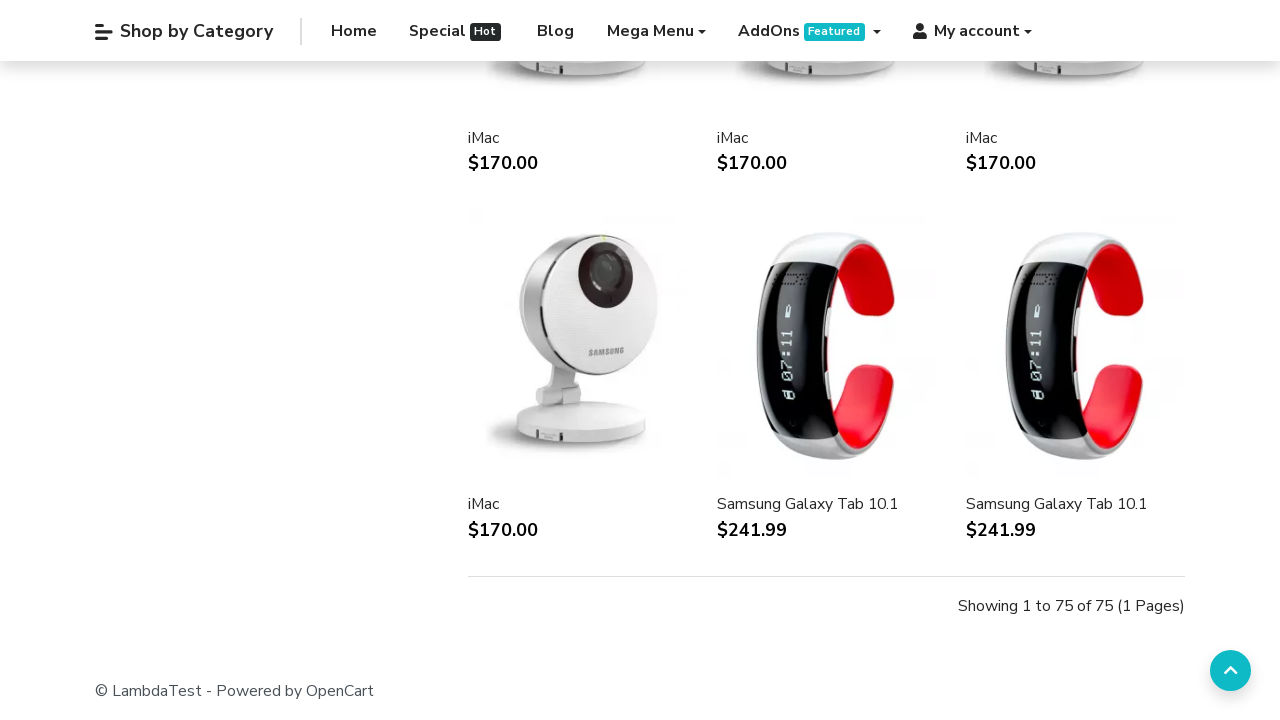

Scrolled down to trigger lazy-loading (iteration 73 of 75)
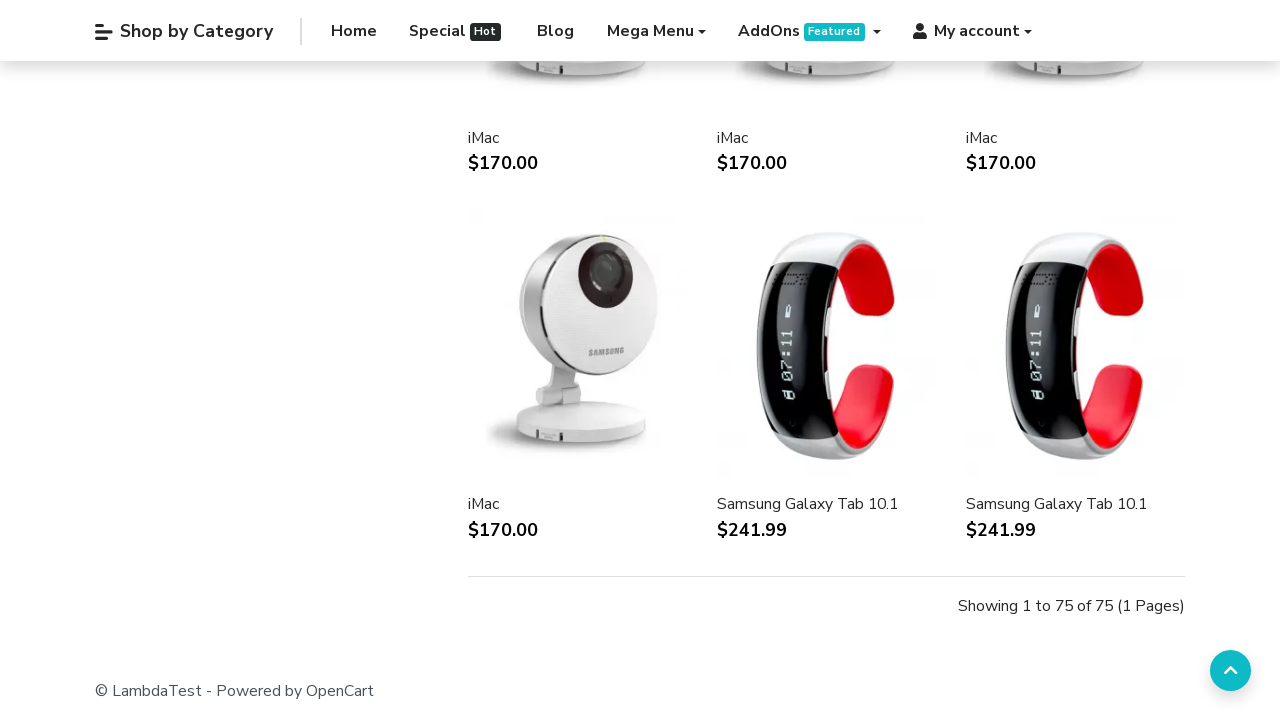

Scrolled down to trigger lazy-loading (iteration 74 of 75)
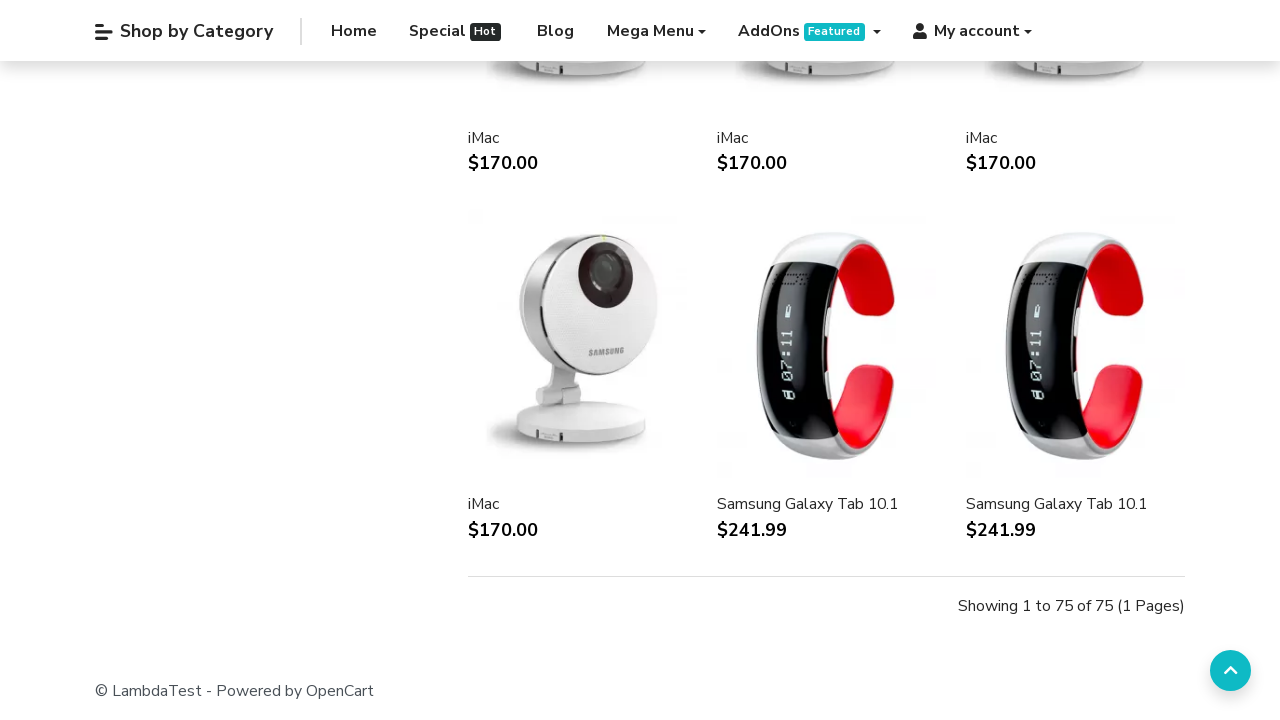

Scrolled down to trigger lazy-loading (iteration 75 of 75)
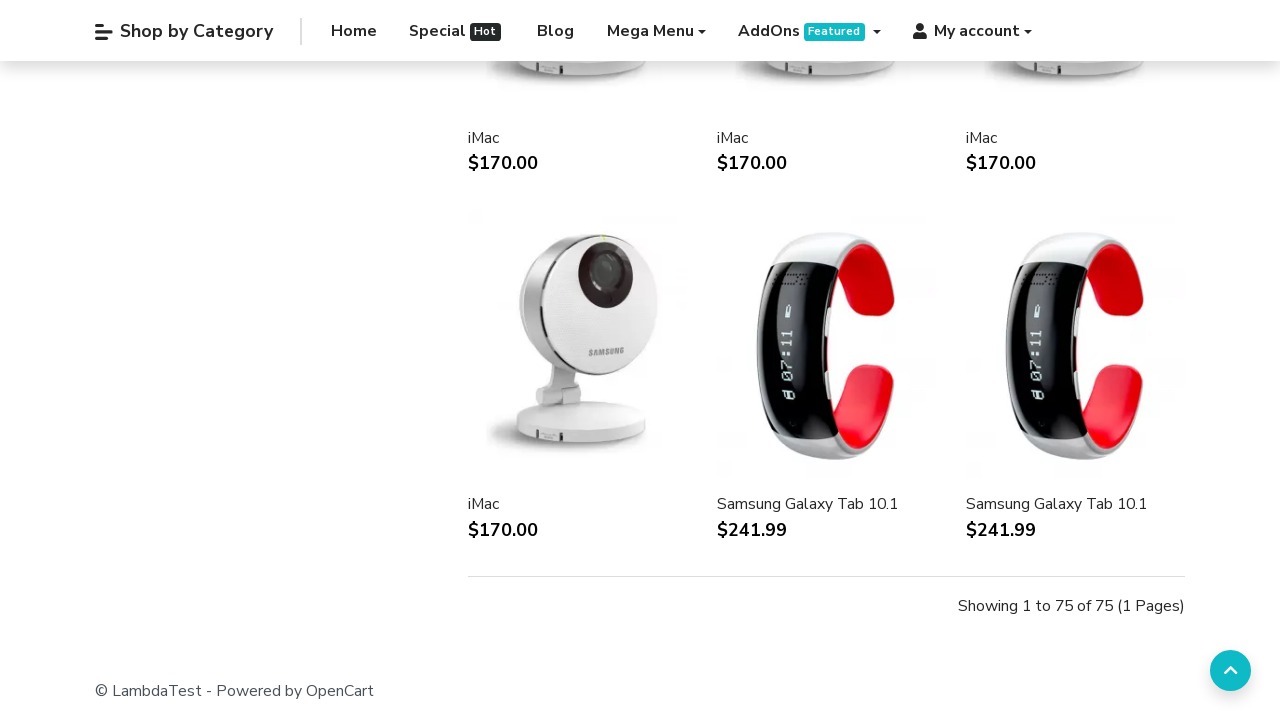

Product grid fully loaded and ready
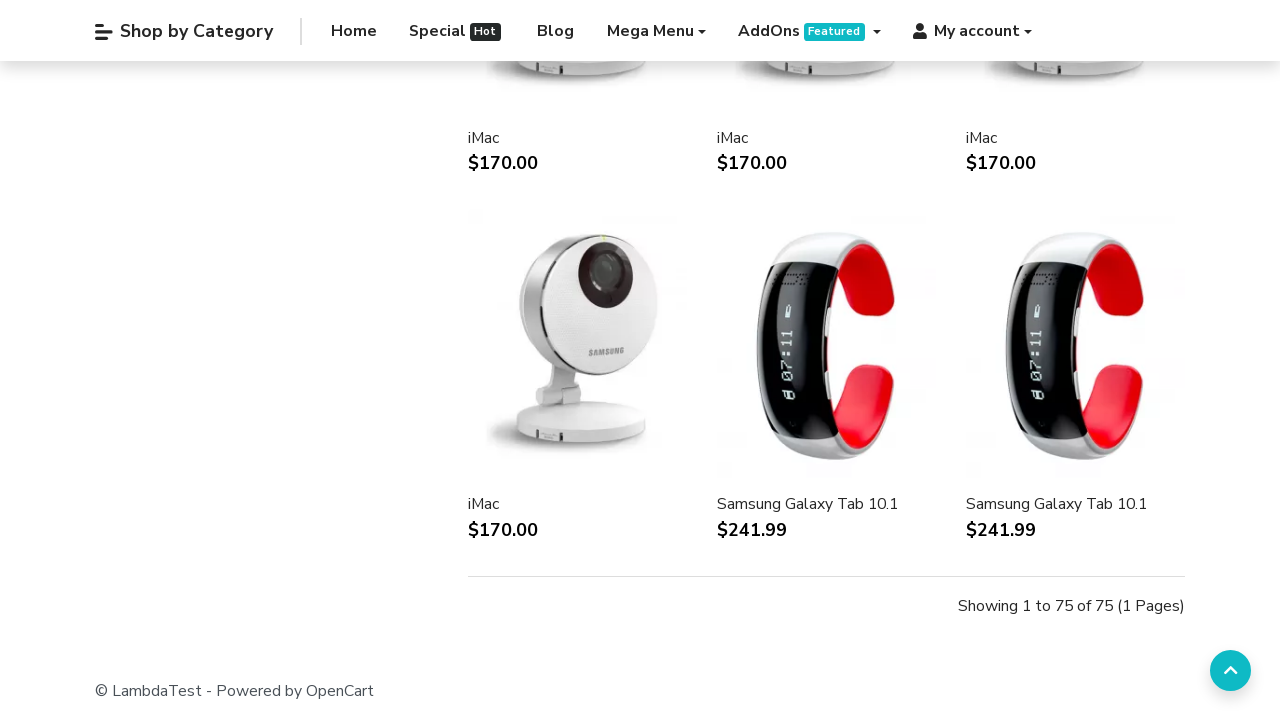

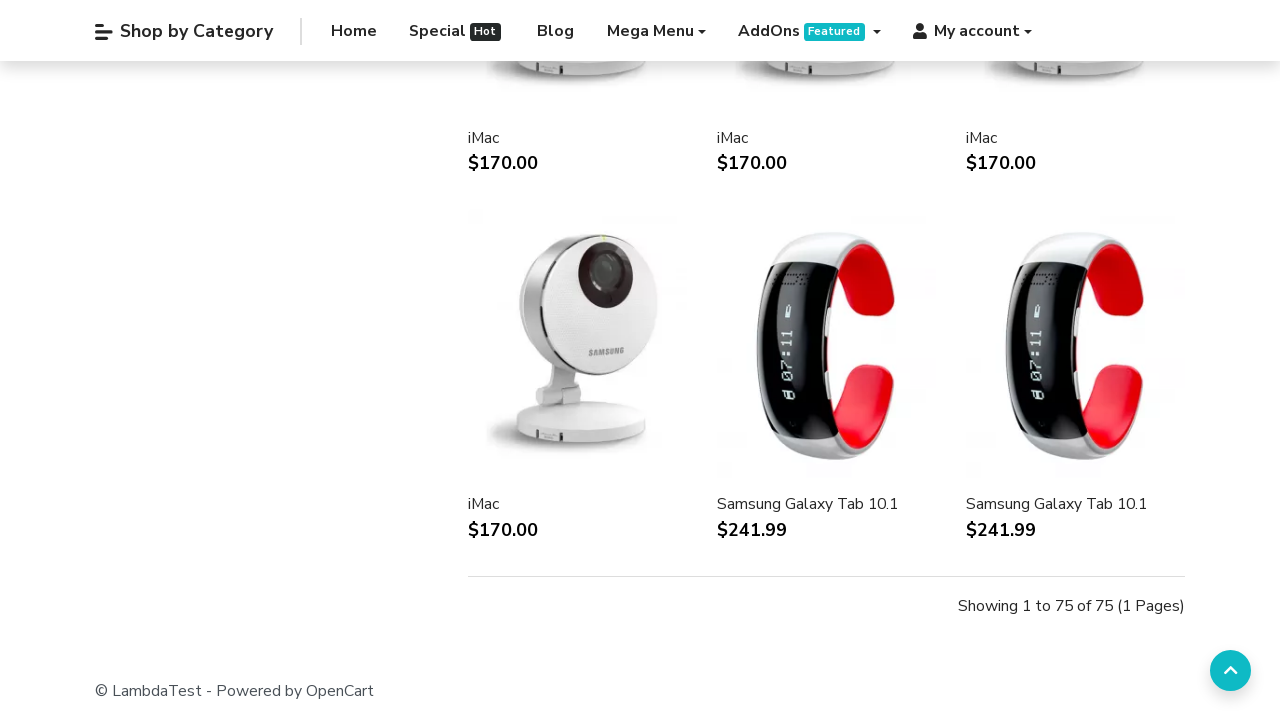